Tests filling out a large form by entering text into all input fields and clicking the submit button

Starting URL: http://suninjuly.github.io/huge_form.html

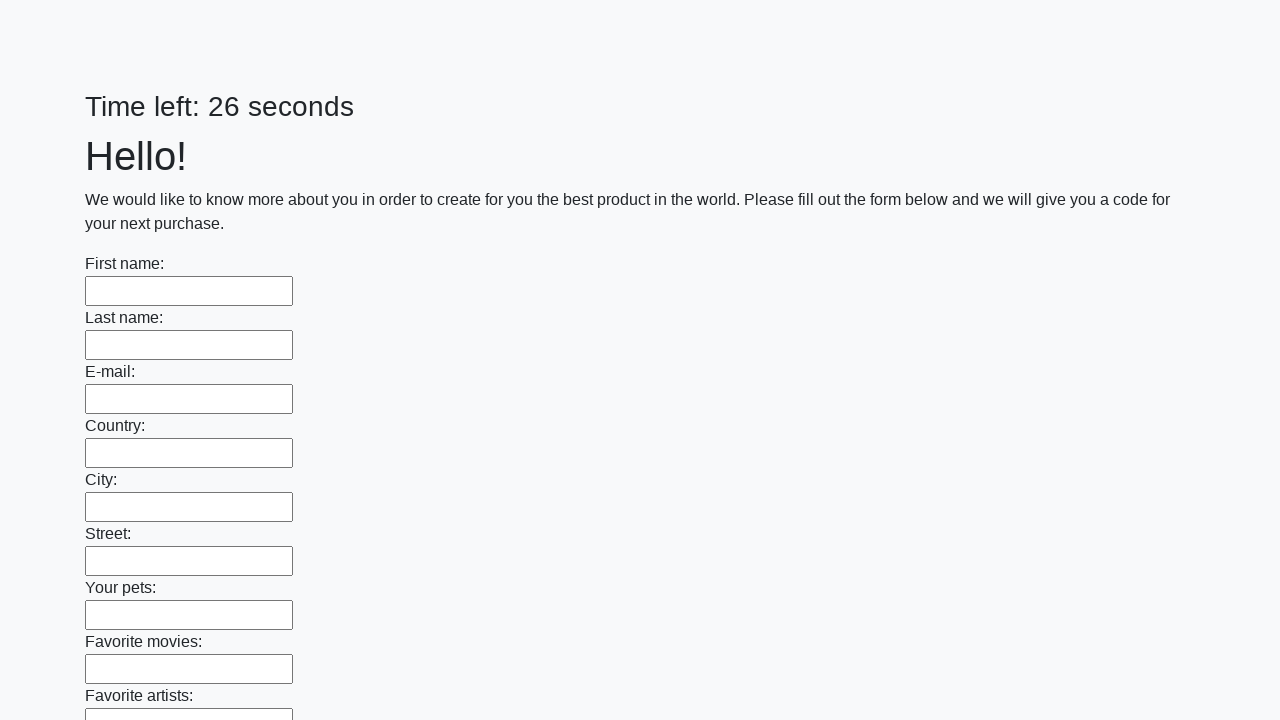

Navigated to huge form page
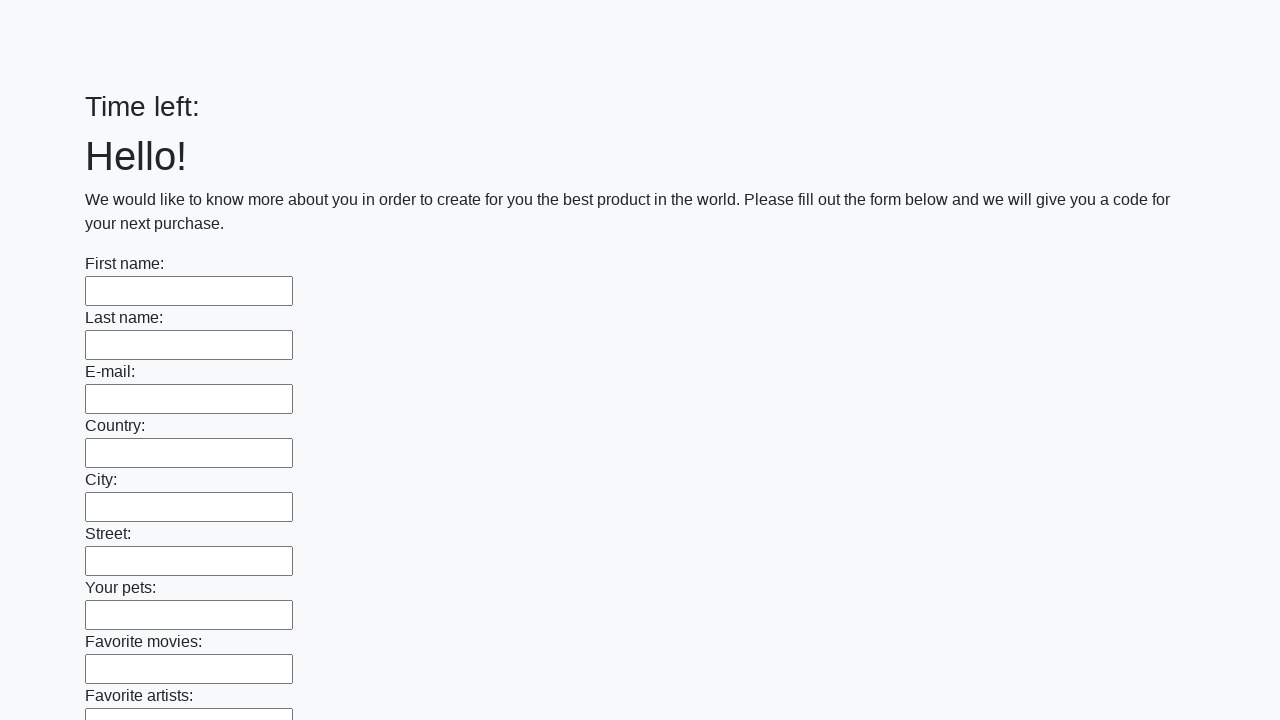

Filled an input field with 'Мой ответ' on input >> nth=0
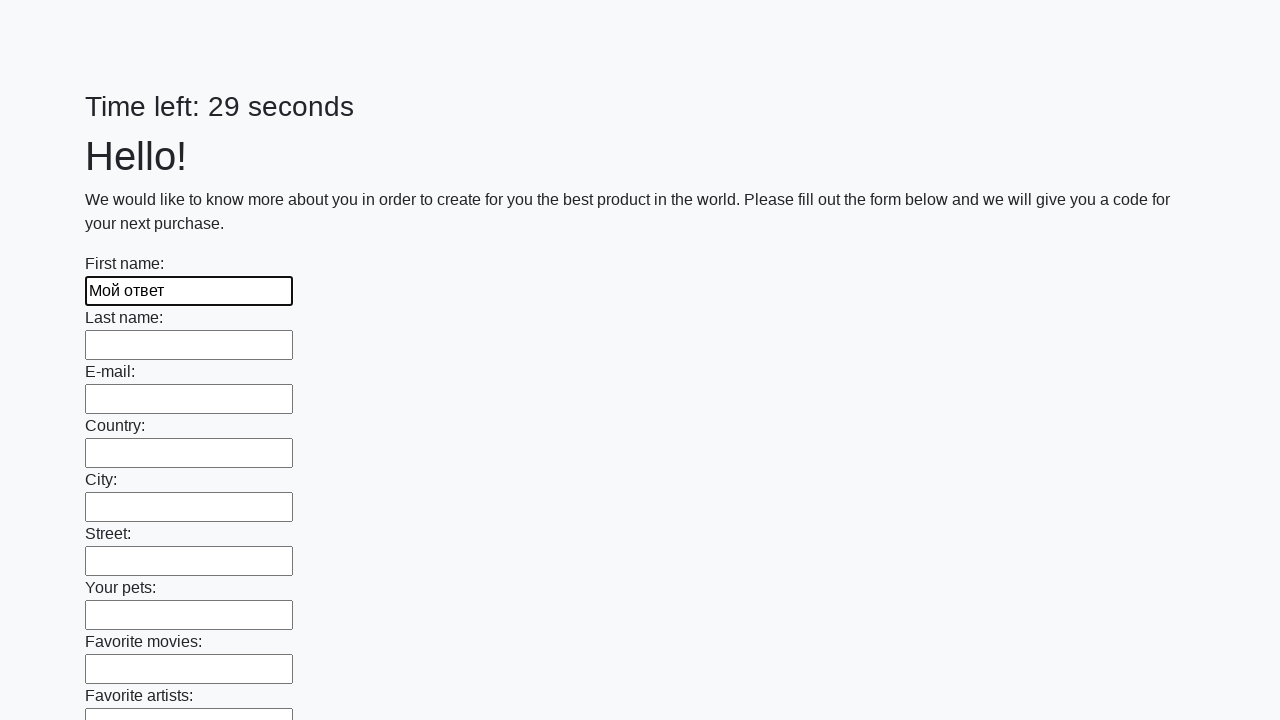

Filled an input field with 'Мой ответ' on input >> nth=1
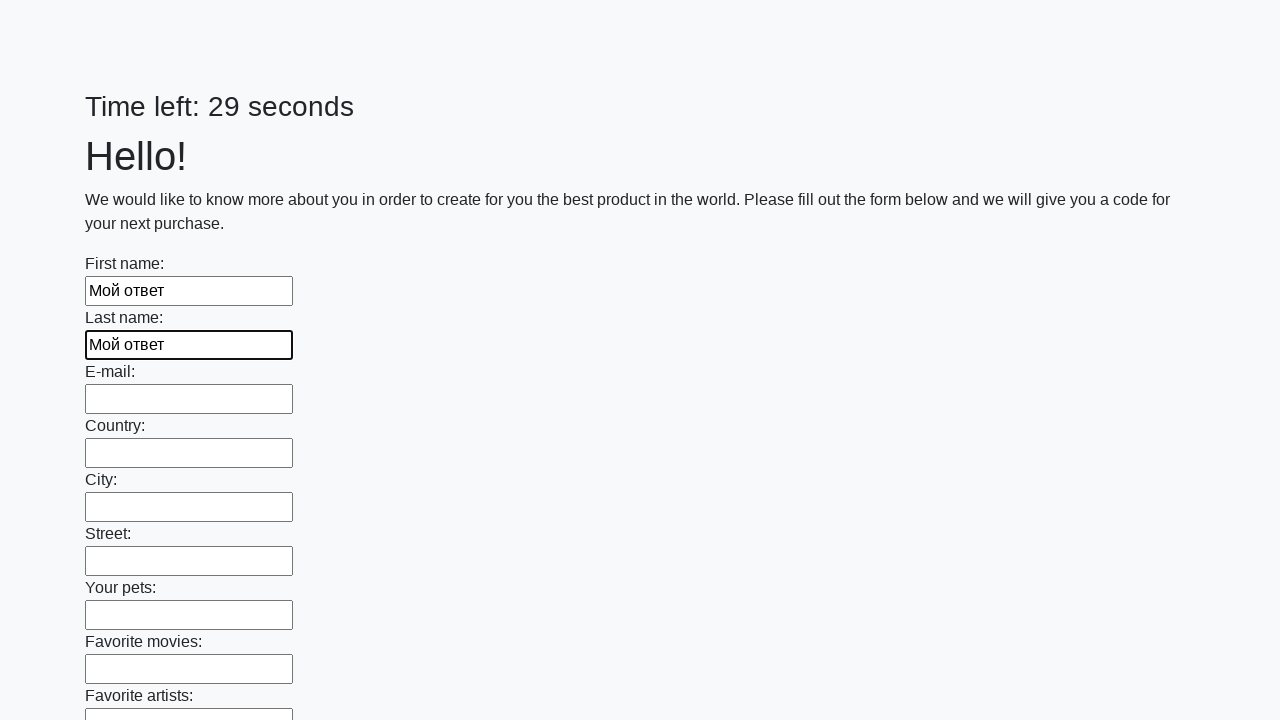

Filled an input field with 'Мой ответ' on input >> nth=2
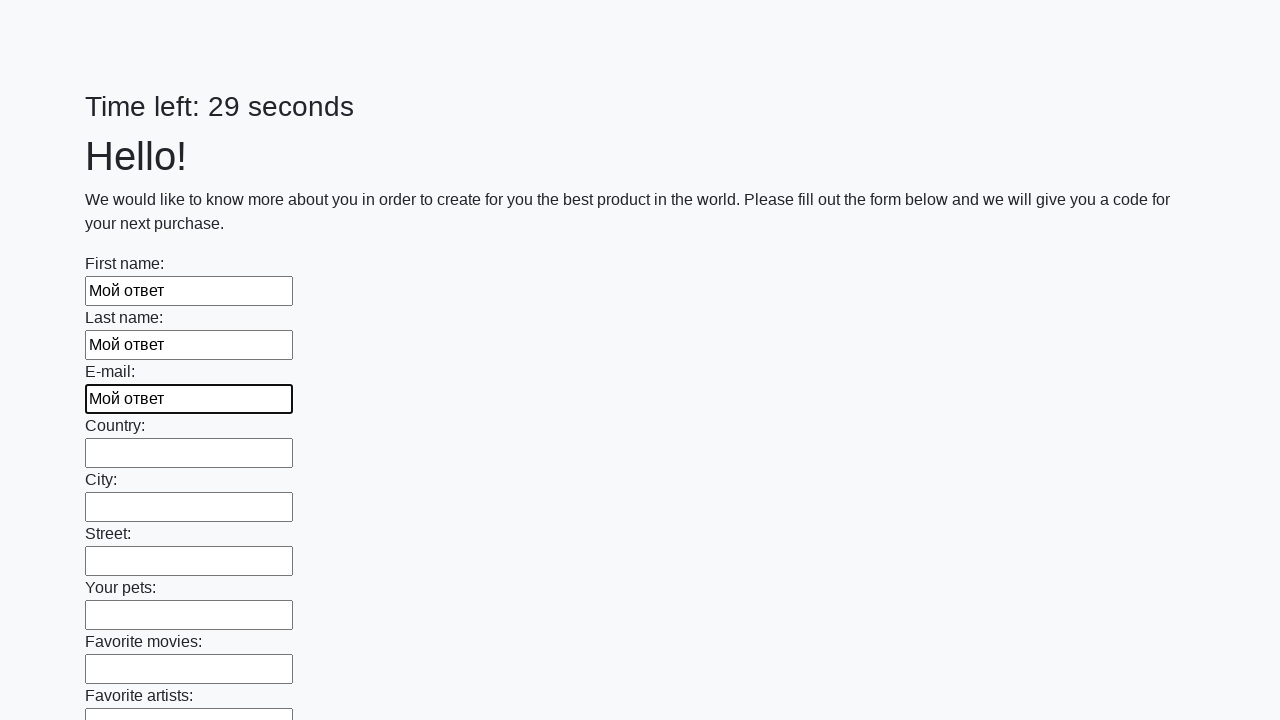

Filled an input field with 'Мой ответ' on input >> nth=3
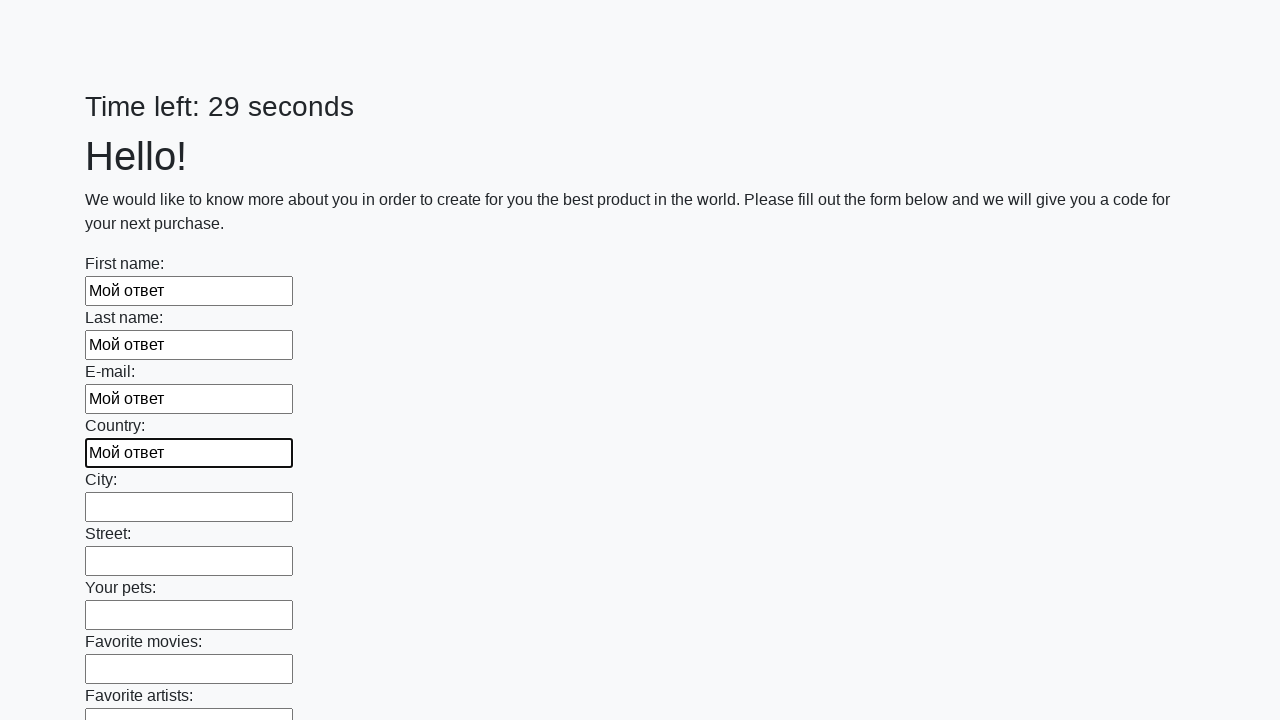

Filled an input field with 'Мой ответ' on input >> nth=4
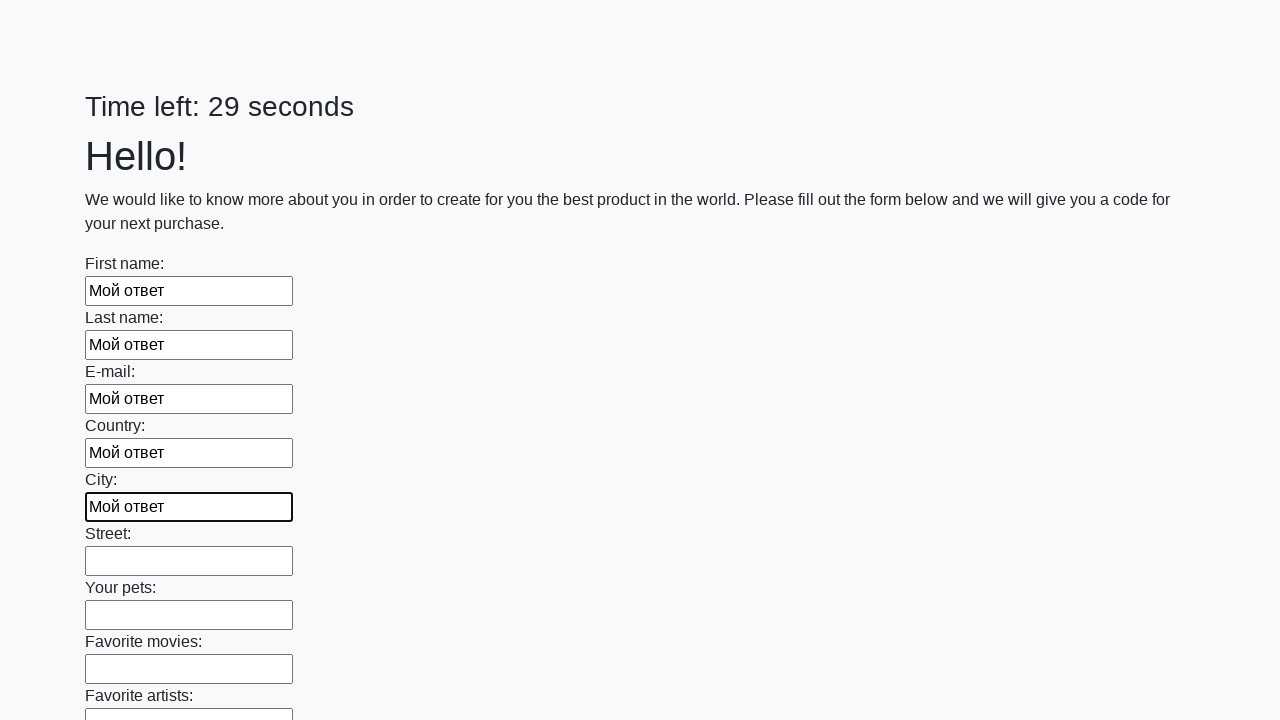

Filled an input field with 'Мой ответ' on input >> nth=5
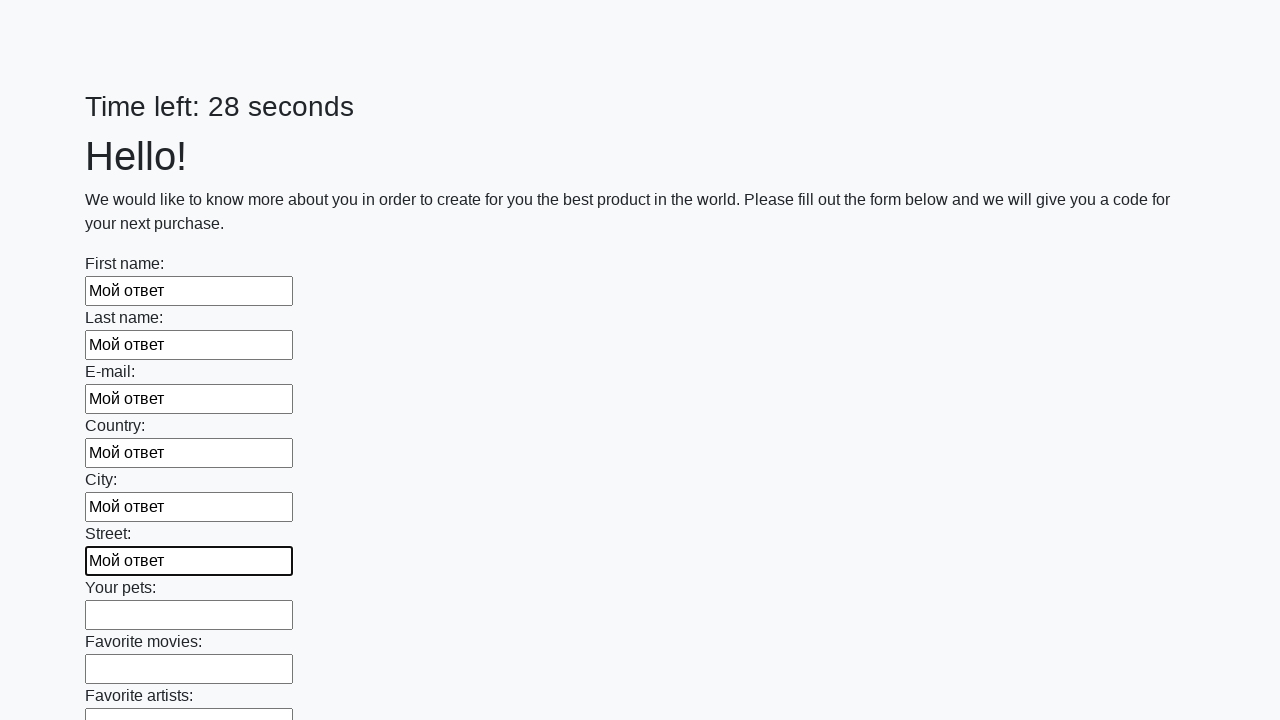

Filled an input field with 'Мой ответ' on input >> nth=6
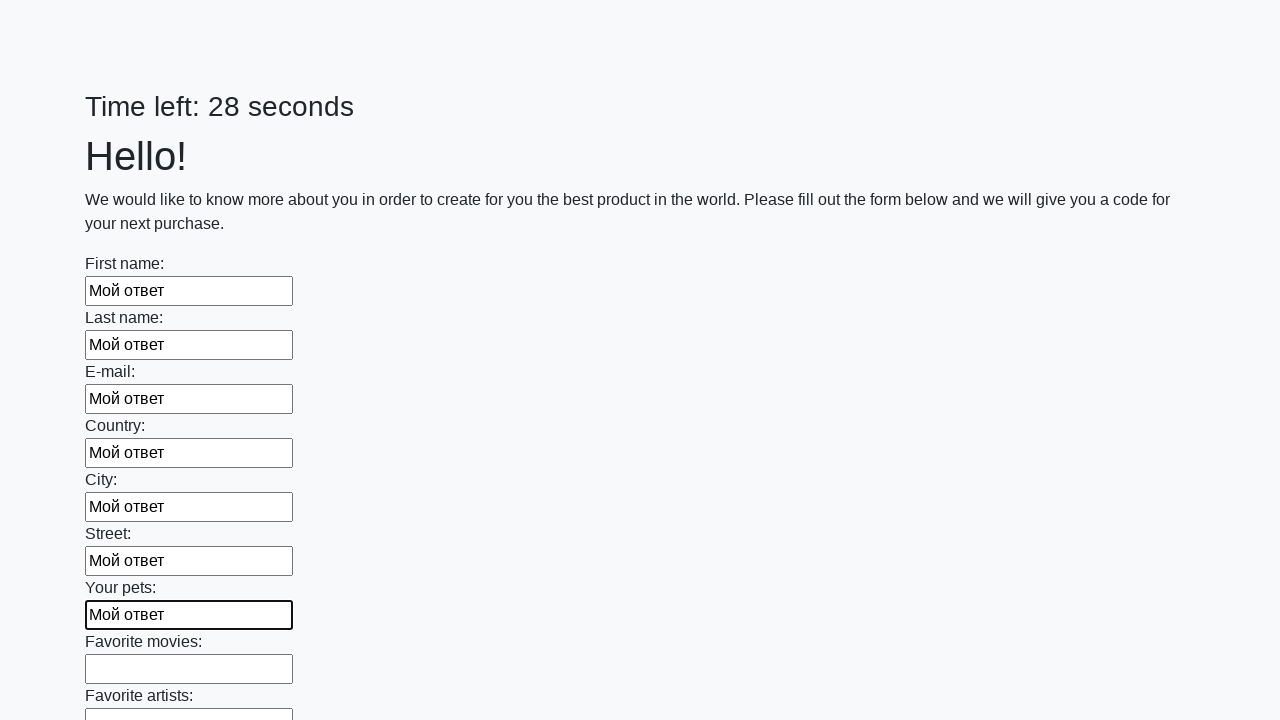

Filled an input field with 'Мой ответ' on input >> nth=7
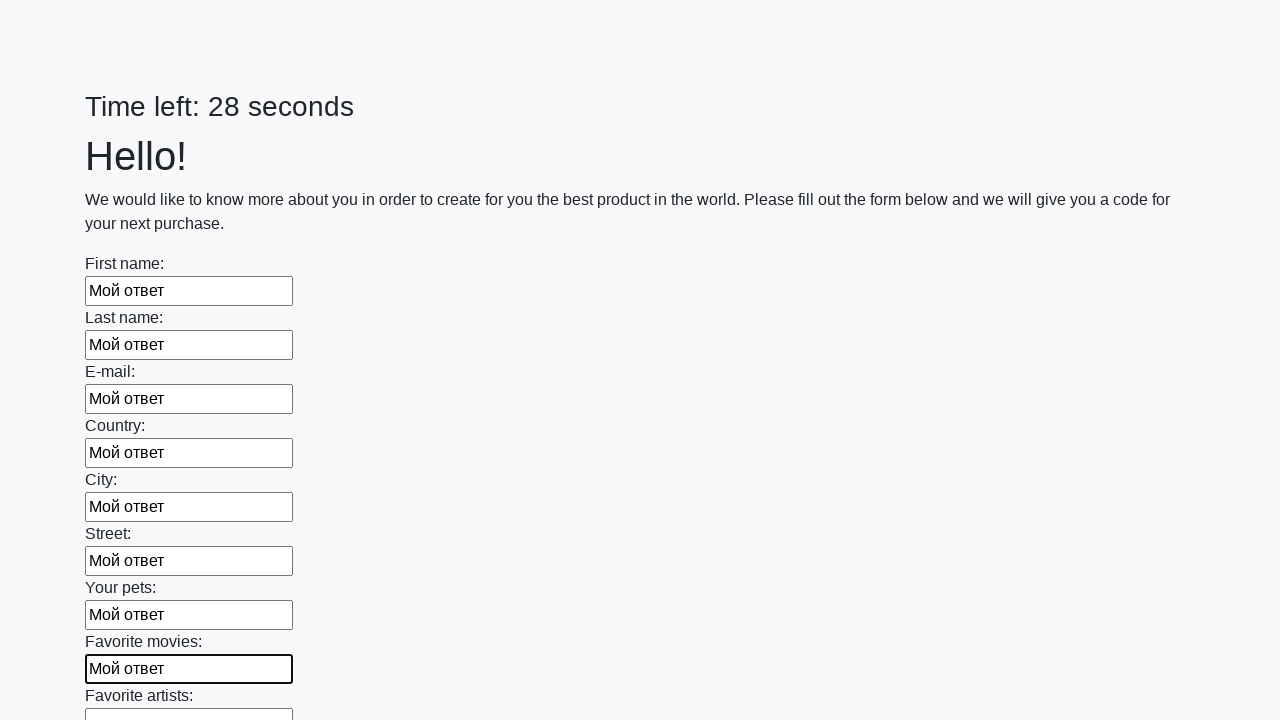

Filled an input field with 'Мой ответ' on input >> nth=8
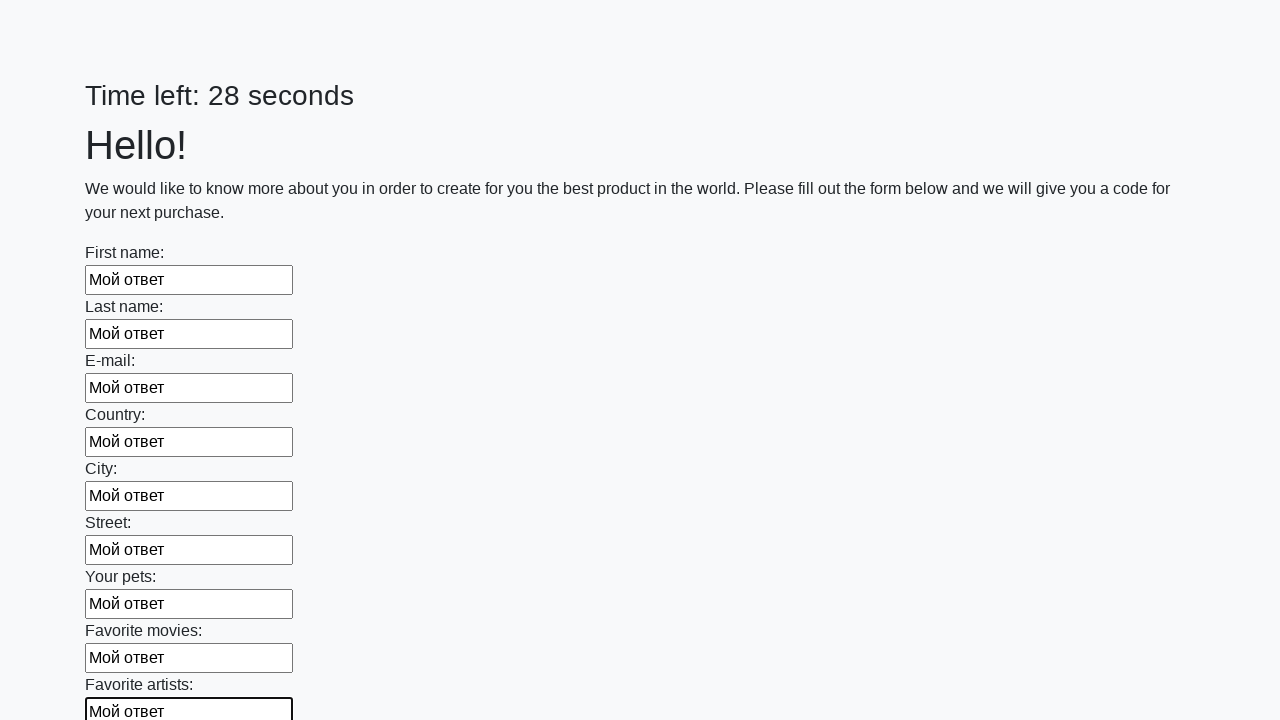

Filled an input field with 'Мой ответ' on input >> nth=9
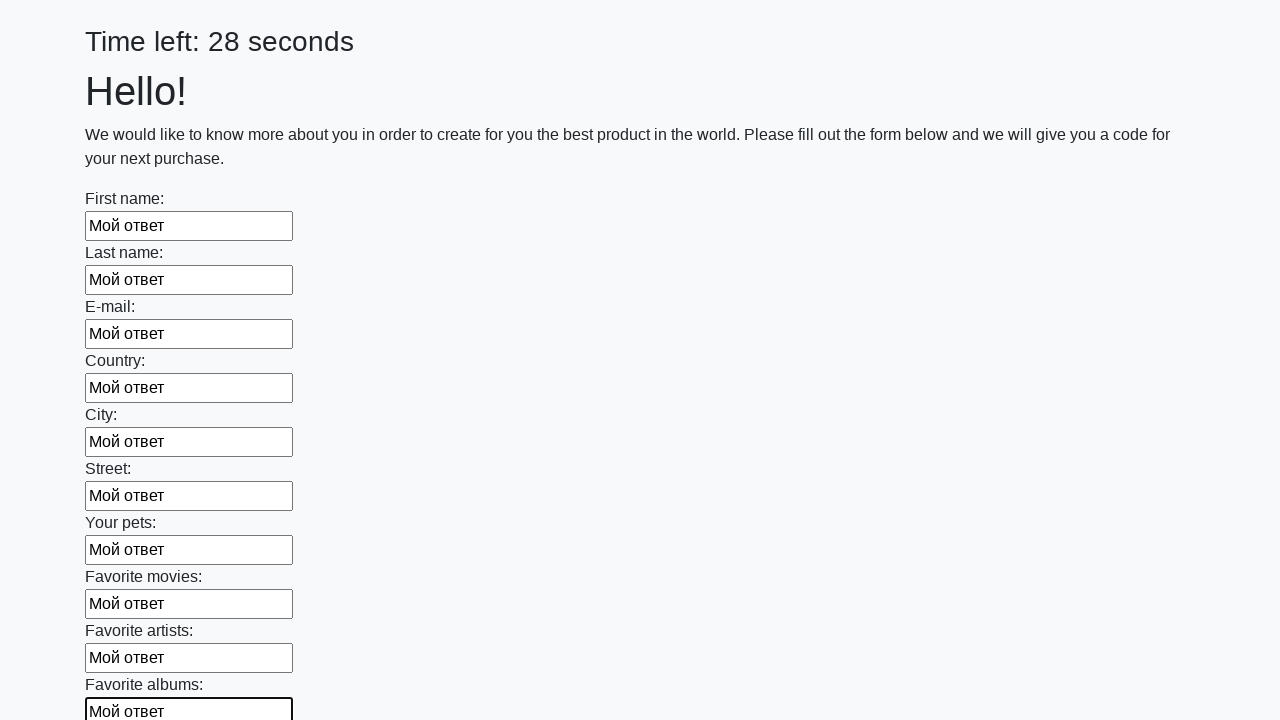

Filled an input field with 'Мой ответ' on input >> nth=10
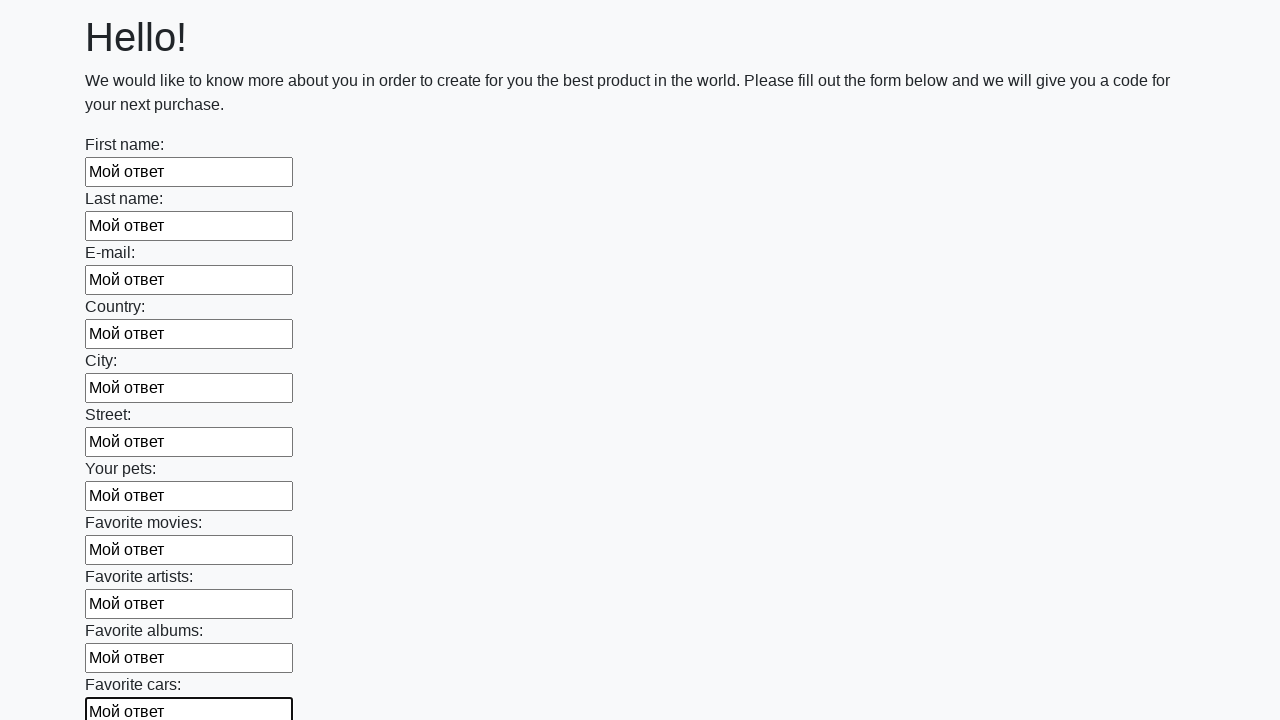

Filled an input field with 'Мой ответ' on input >> nth=11
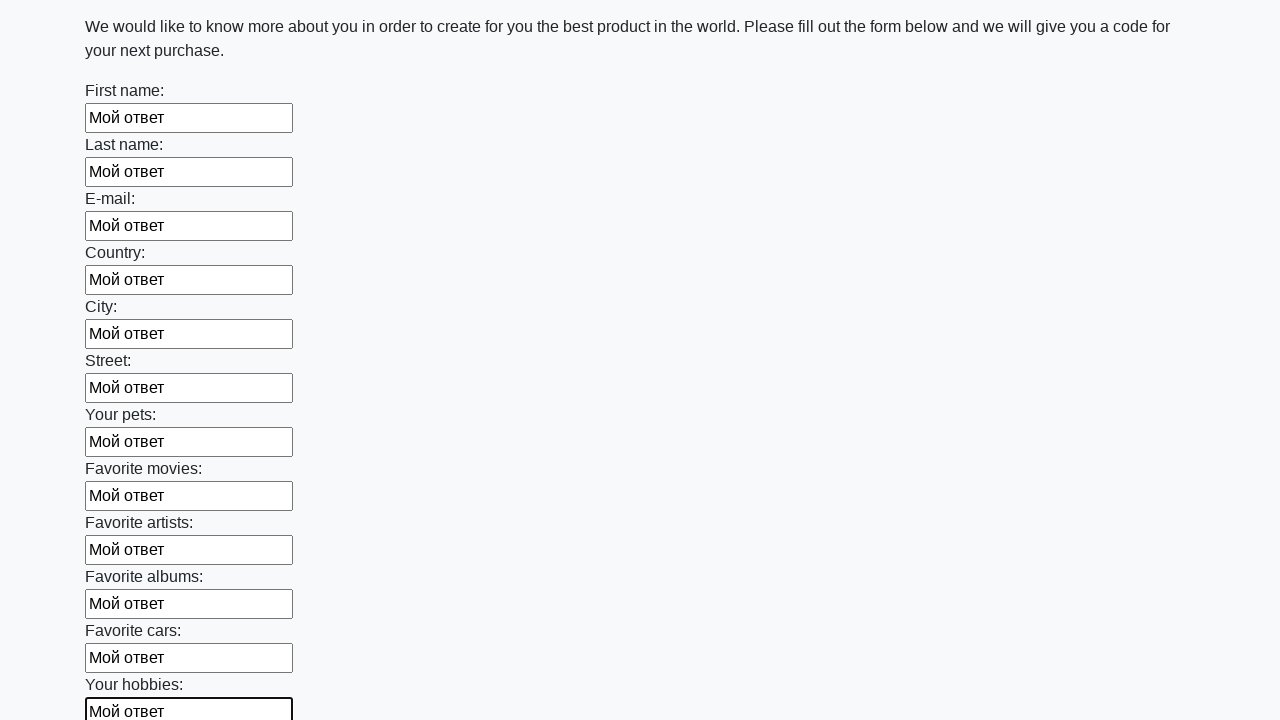

Filled an input field with 'Мой ответ' on input >> nth=12
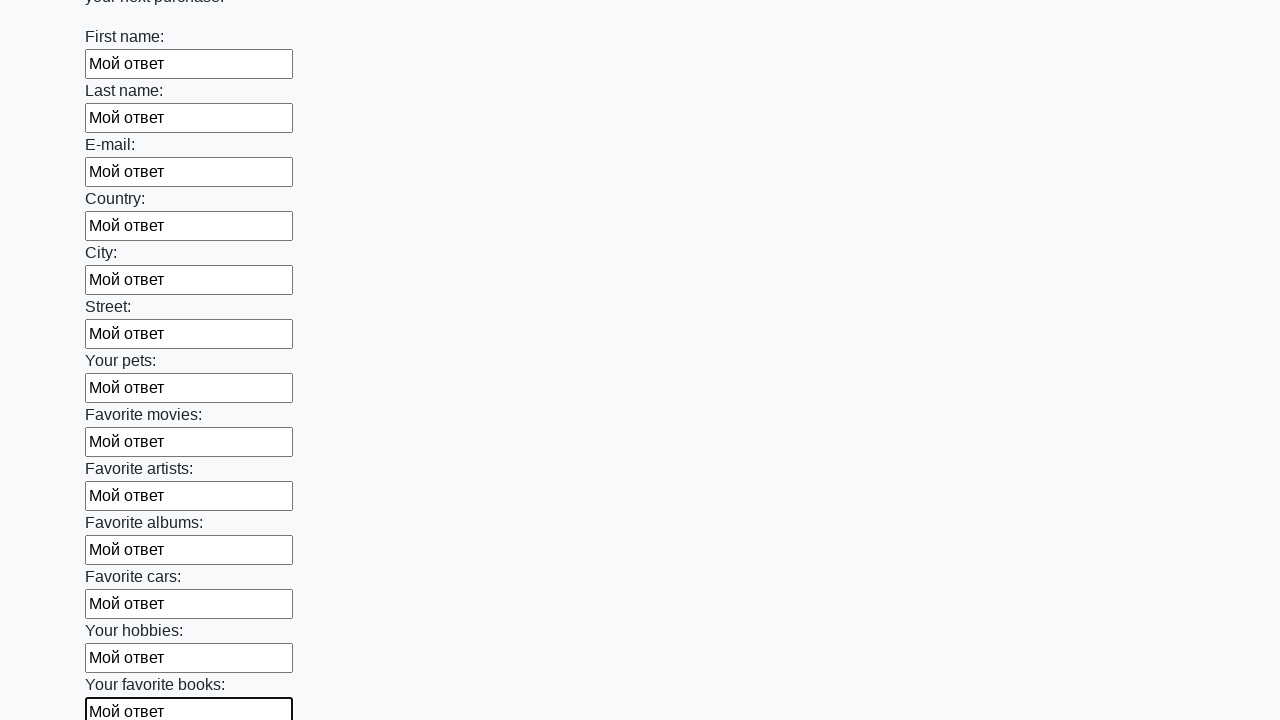

Filled an input field with 'Мой ответ' on input >> nth=13
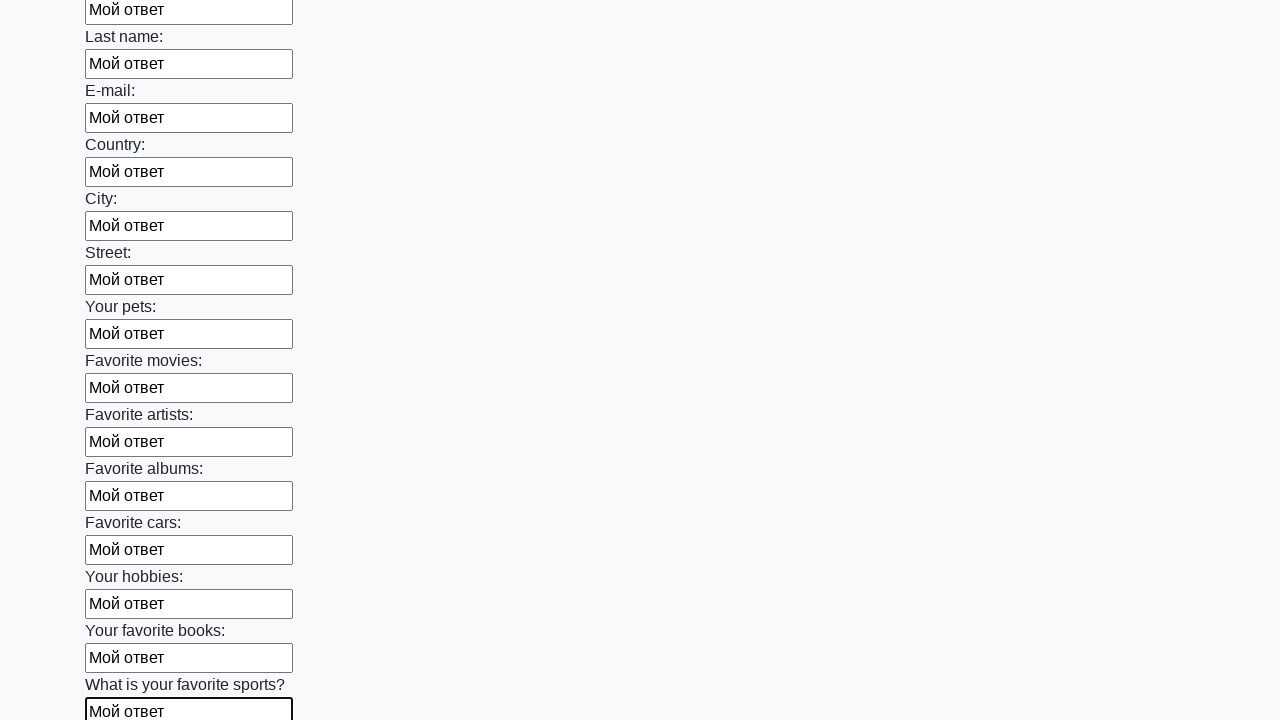

Filled an input field with 'Мой ответ' on input >> nth=14
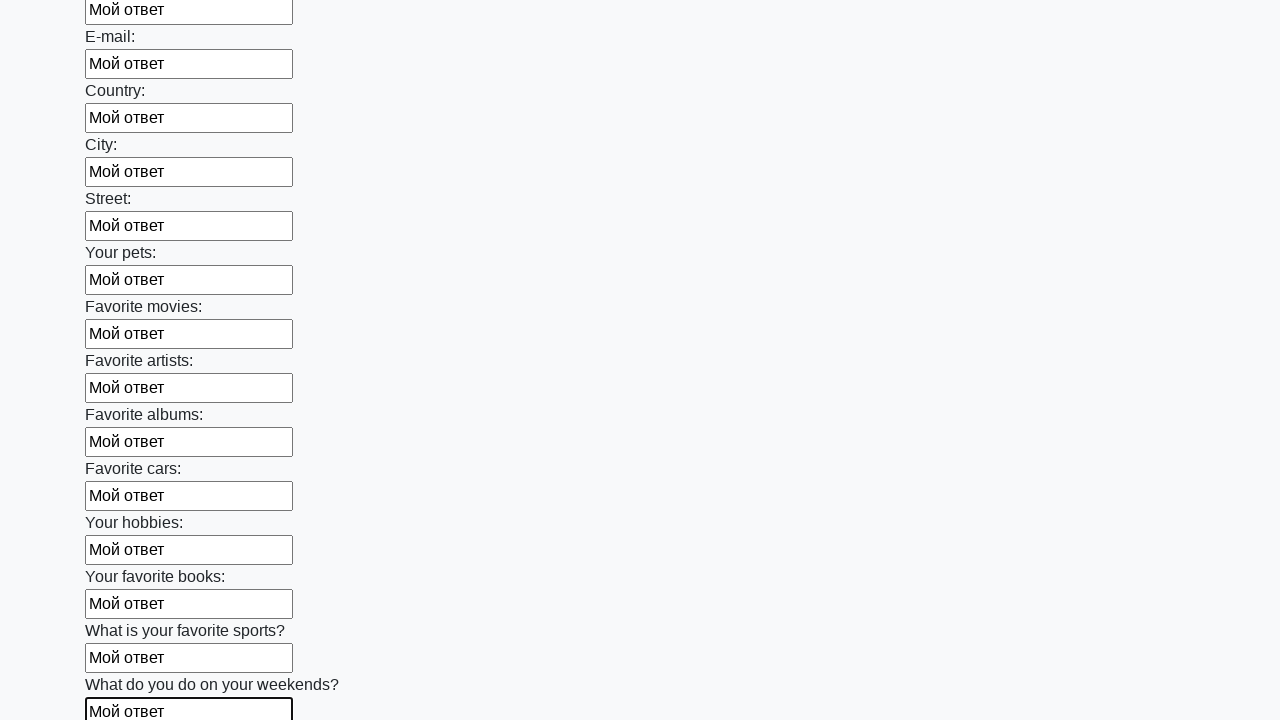

Filled an input field with 'Мой ответ' on input >> nth=15
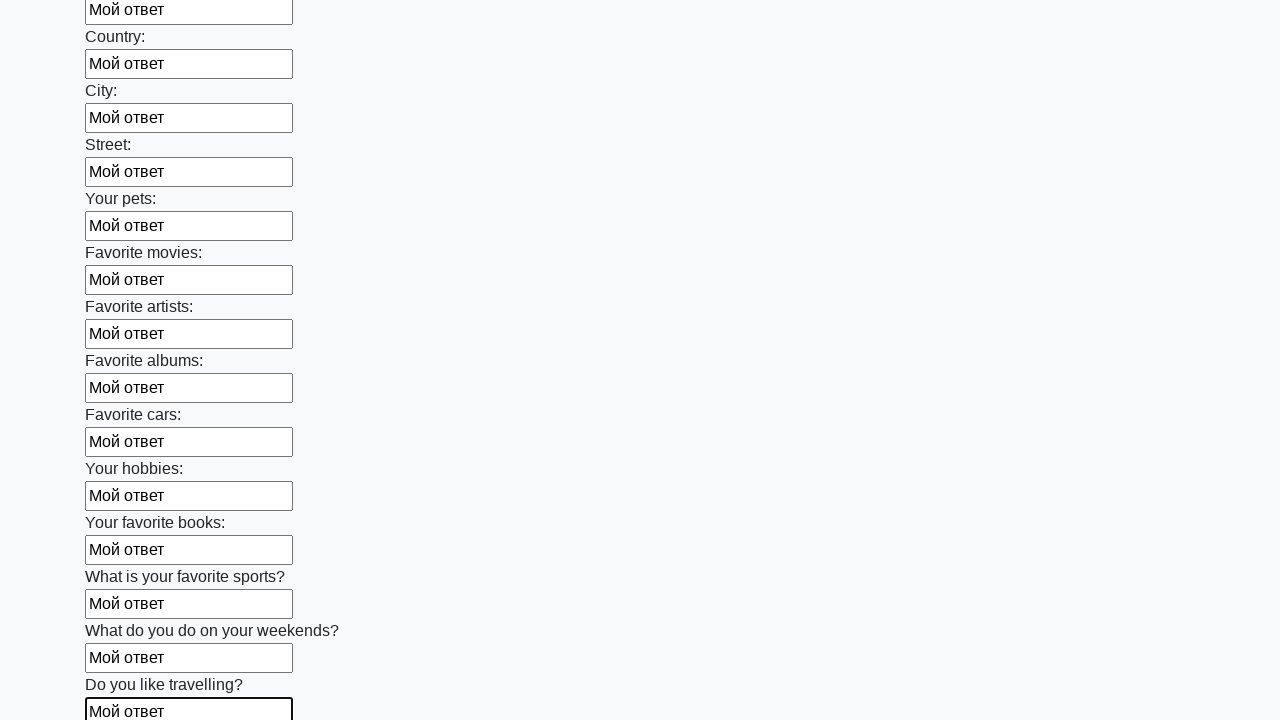

Filled an input field with 'Мой ответ' on input >> nth=16
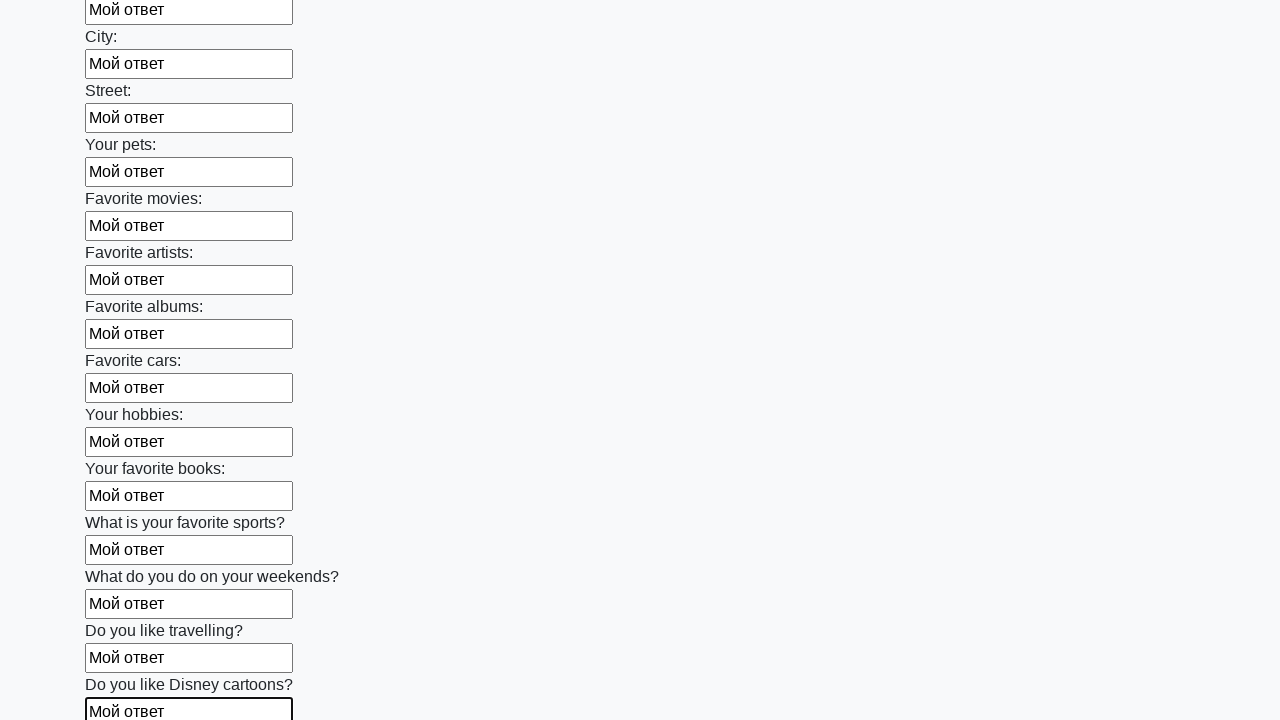

Filled an input field with 'Мой ответ' on input >> nth=17
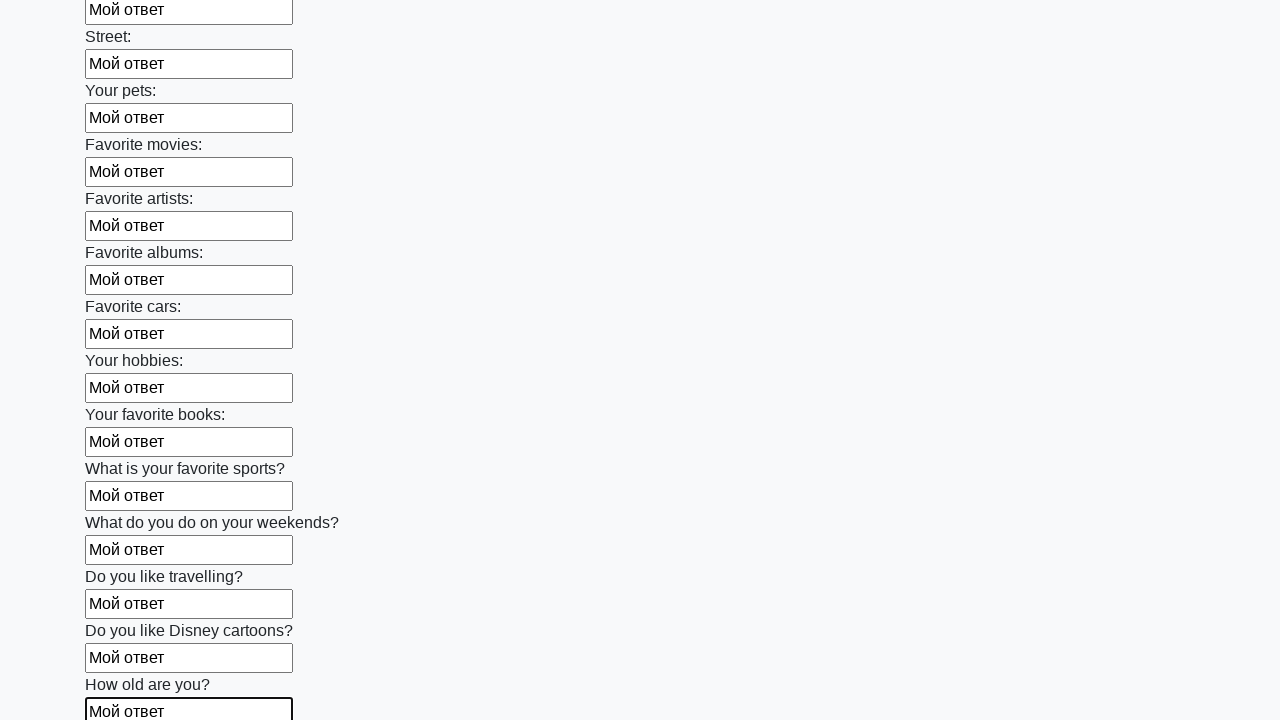

Filled an input field with 'Мой ответ' on input >> nth=18
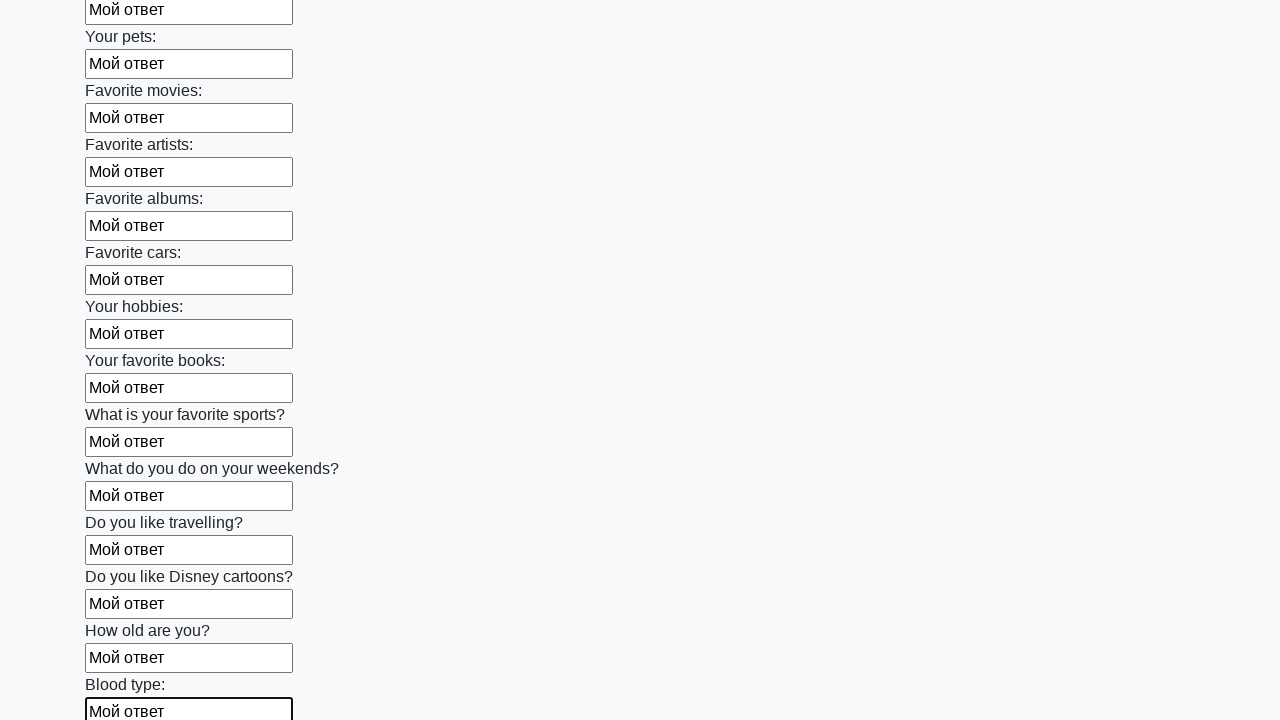

Filled an input field with 'Мой ответ' on input >> nth=19
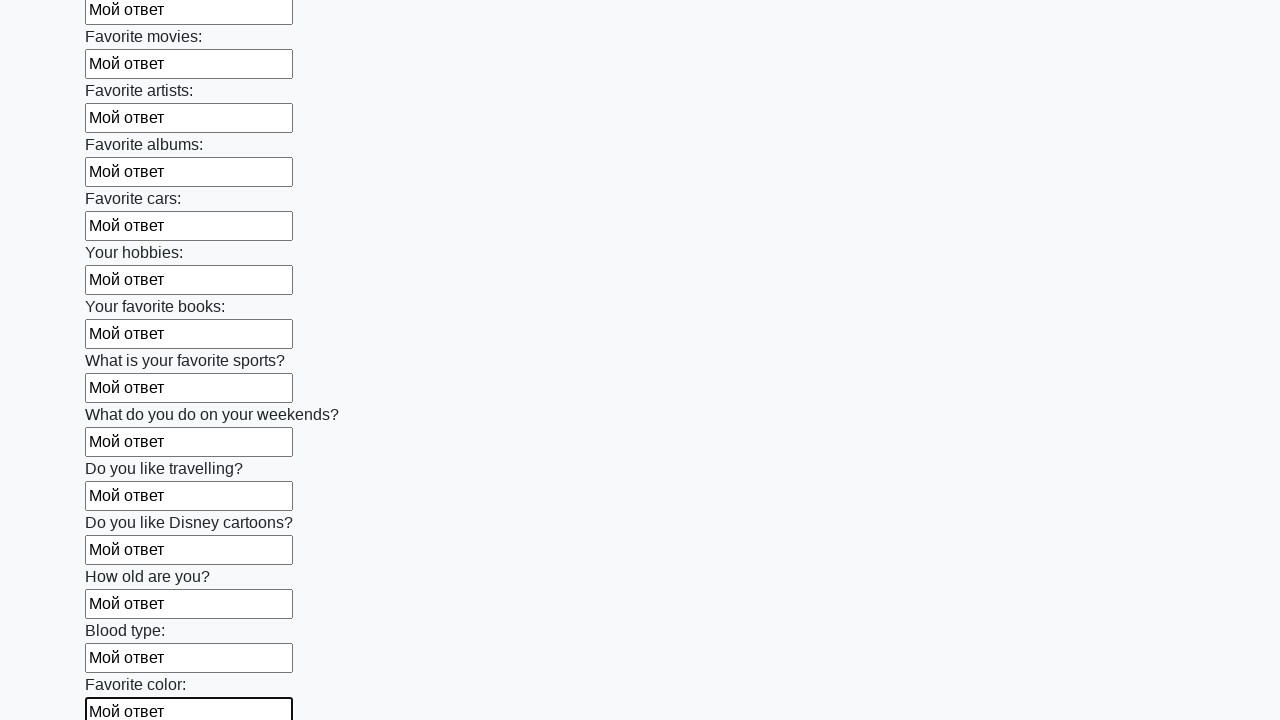

Filled an input field with 'Мой ответ' on input >> nth=20
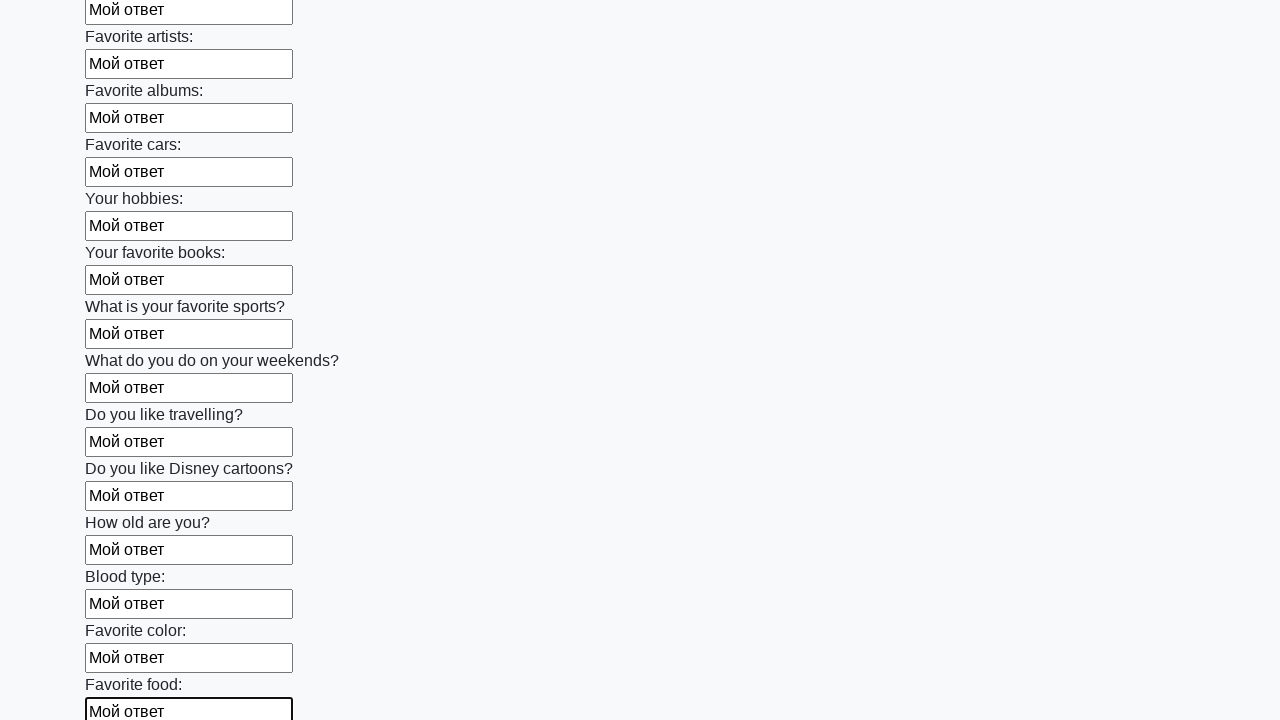

Filled an input field with 'Мой ответ' on input >> nth=21
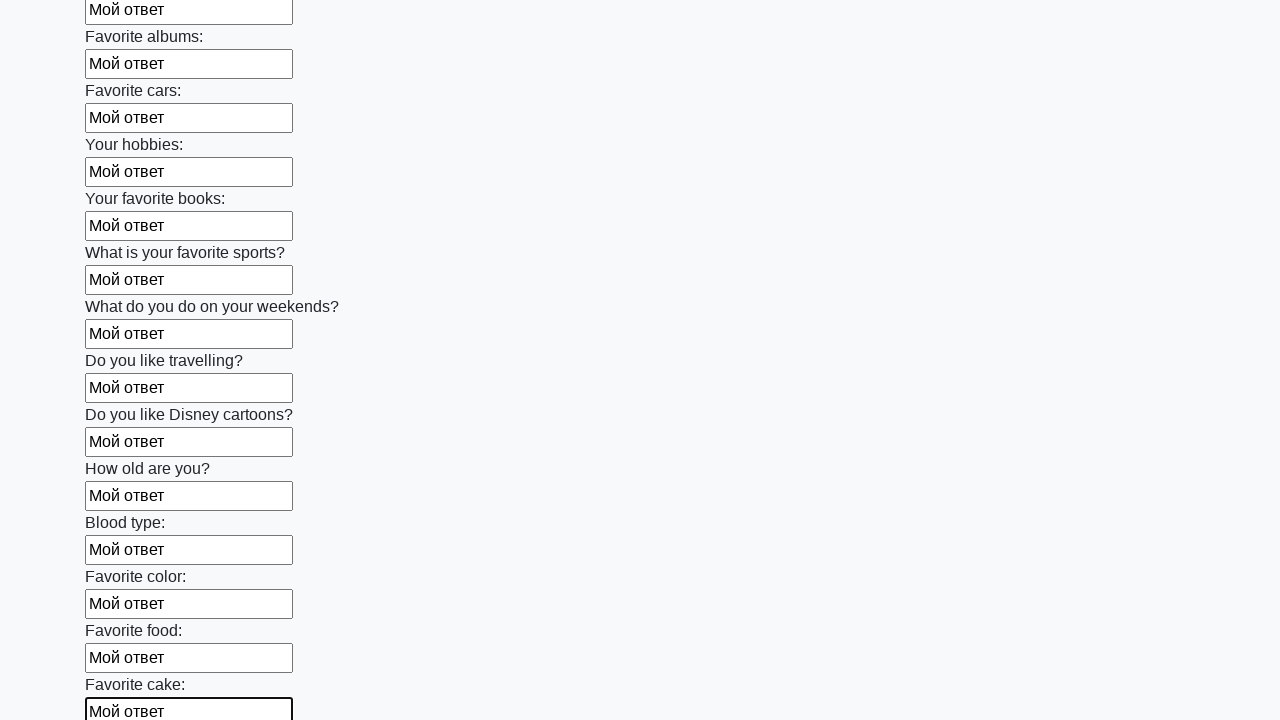

Filled an input field with 'Мой ответ' on input >> nth=22
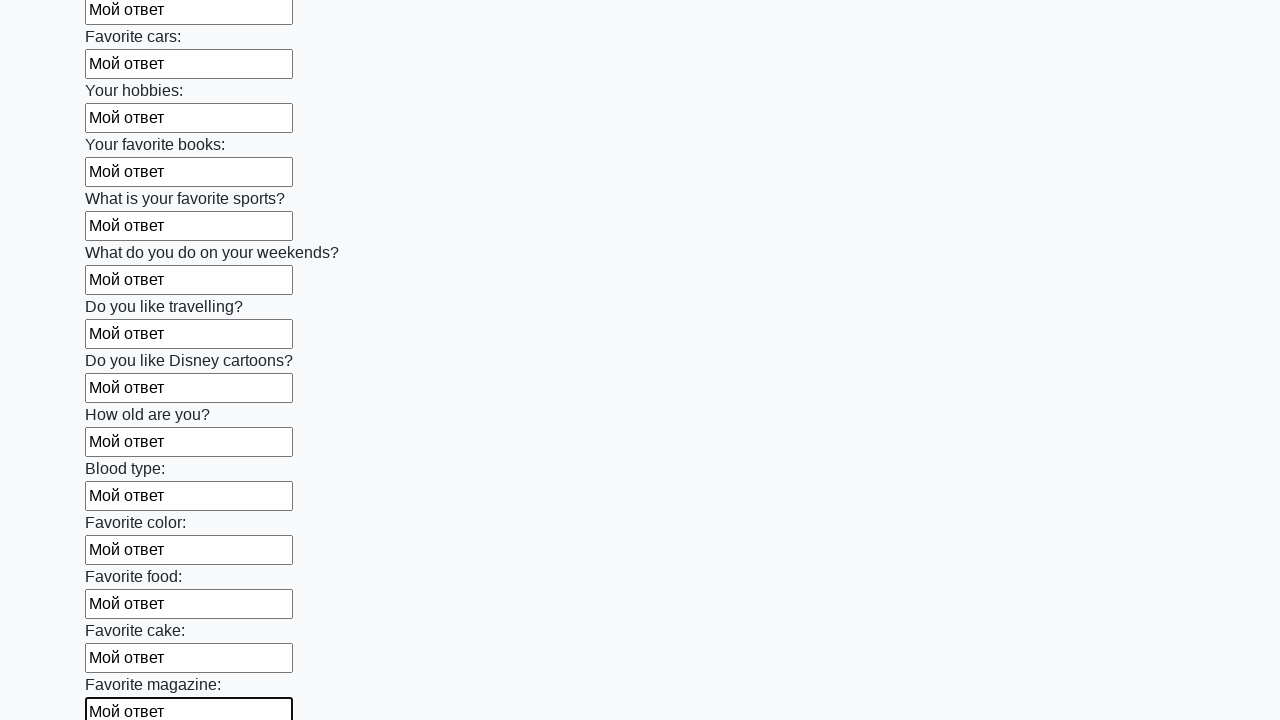

Filled an input field with 'Мой ответ' on input >> nth=23
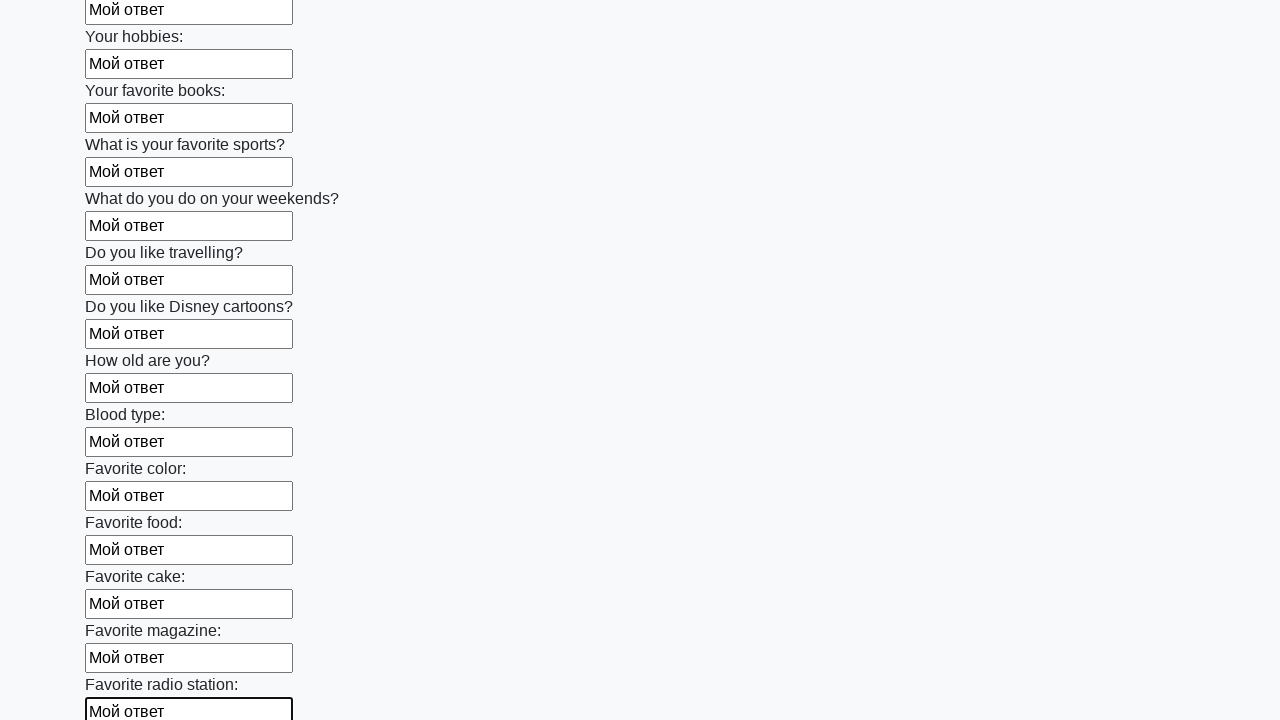

Filled an input field with 'Мой ответ' on input >> nth=24
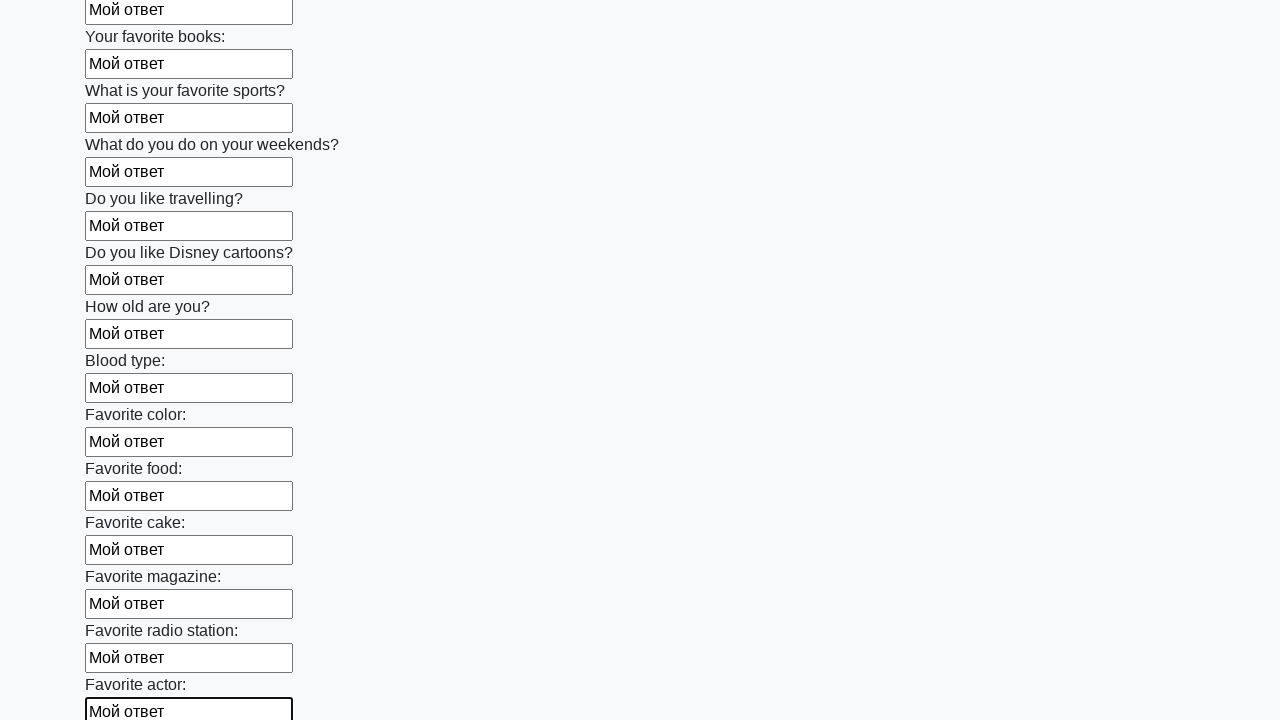

Filled an input field with 'Мой ответ' on input >> nth=25
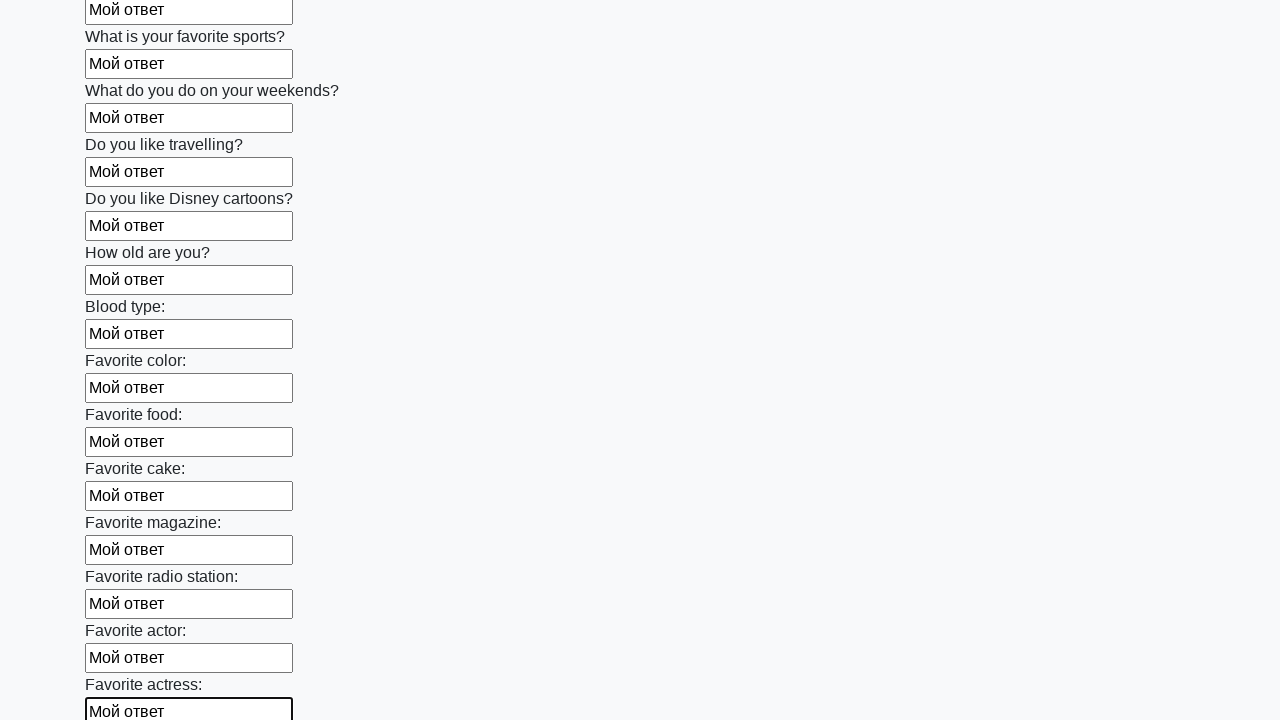

Filled an input field with 'Мой ответ' on input >> nth=26
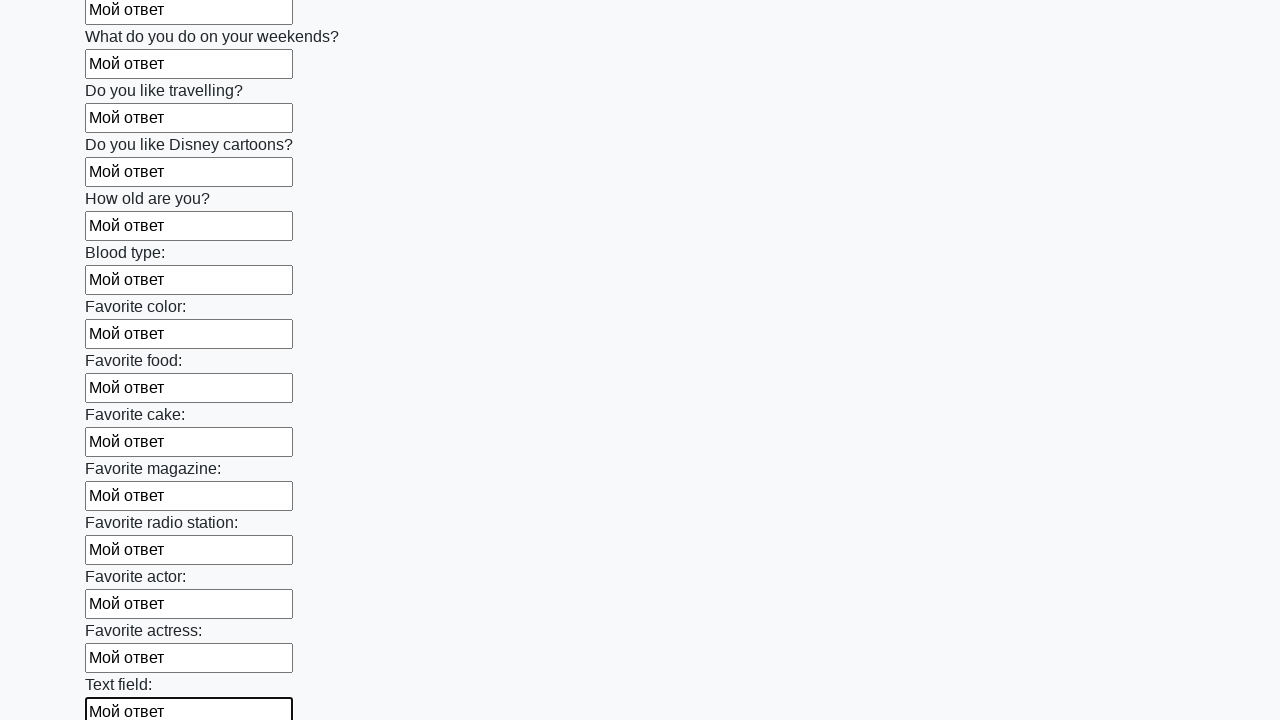

Filled an input field with 'Мой ответ' on input >> nth=27
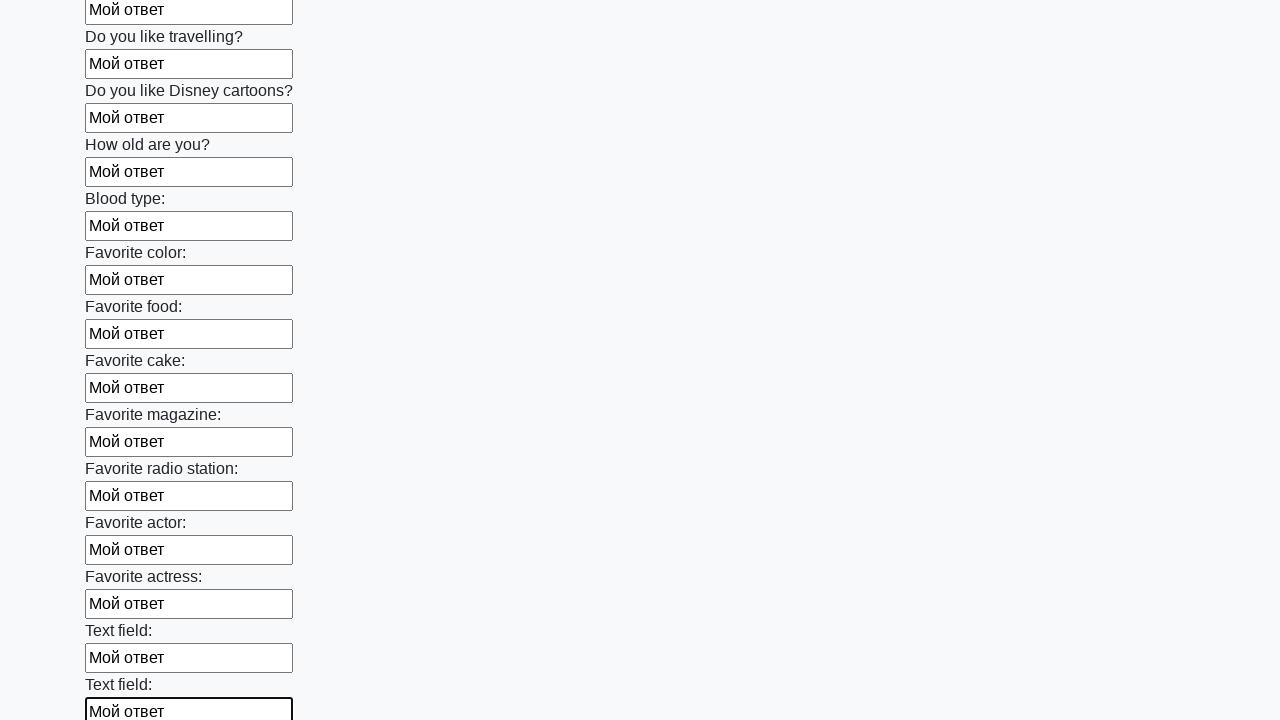

Filled an input field with 'Мой ответ' on input >> nth=28
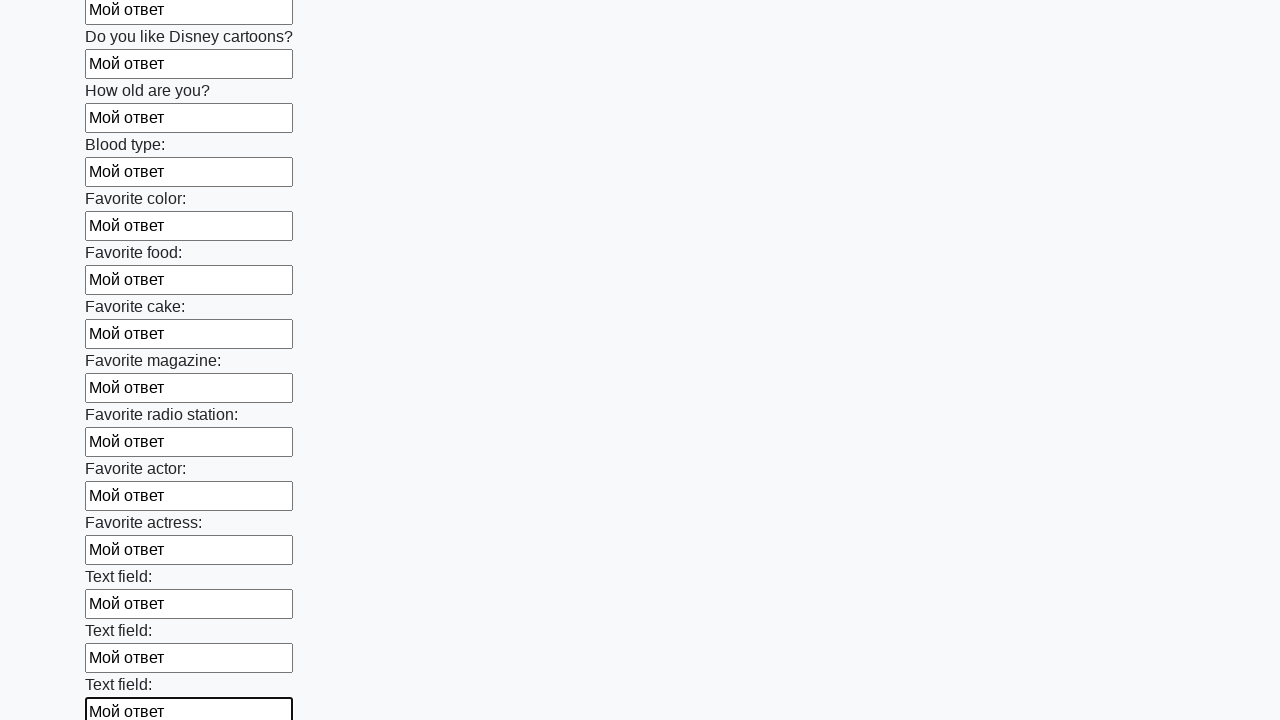

Filled an input field with 'Мой ответ' on input >> nth=29
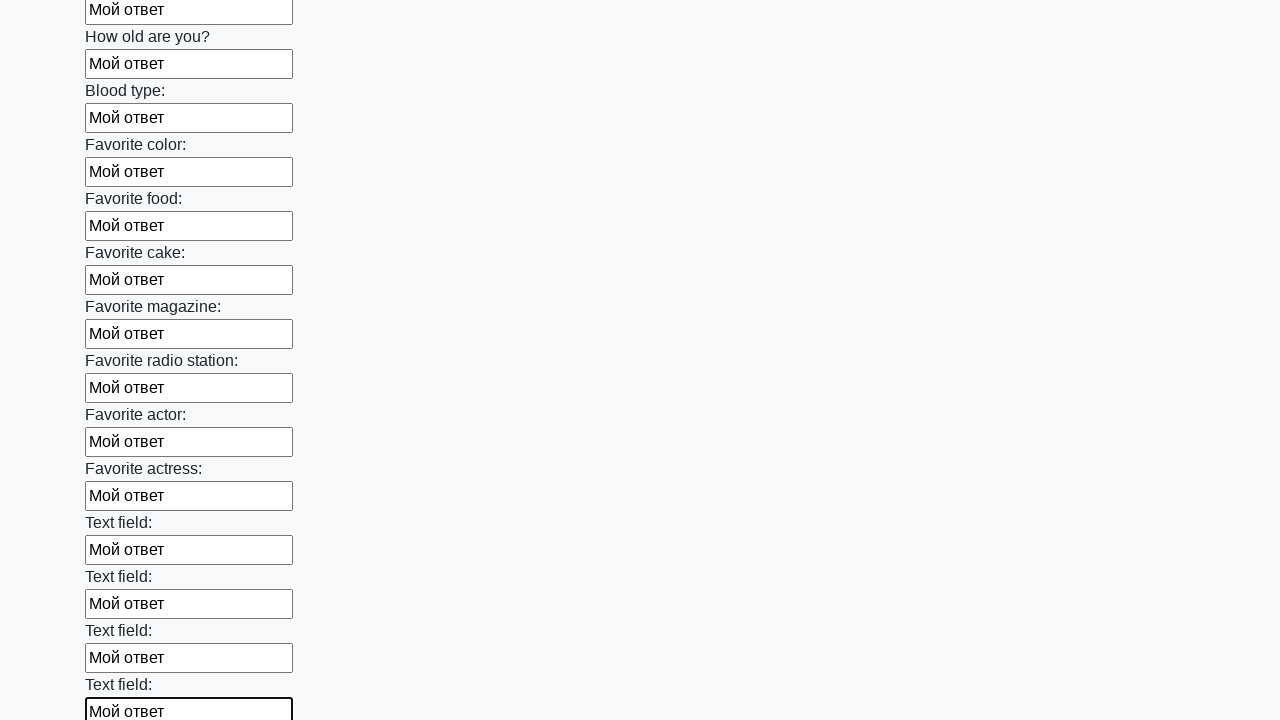

Filled an input field with 'Мой ответ' on input >> nth=30
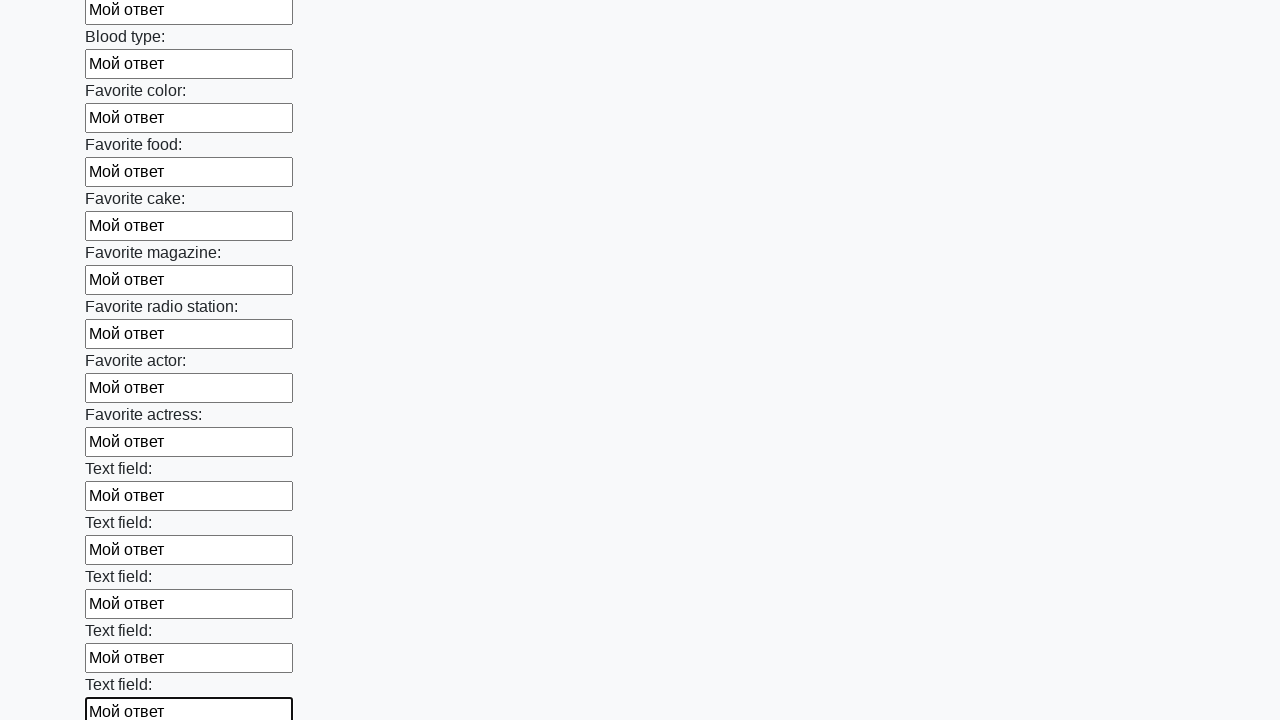

Filled an input field with 'Мой ответ' on input >> nth=31
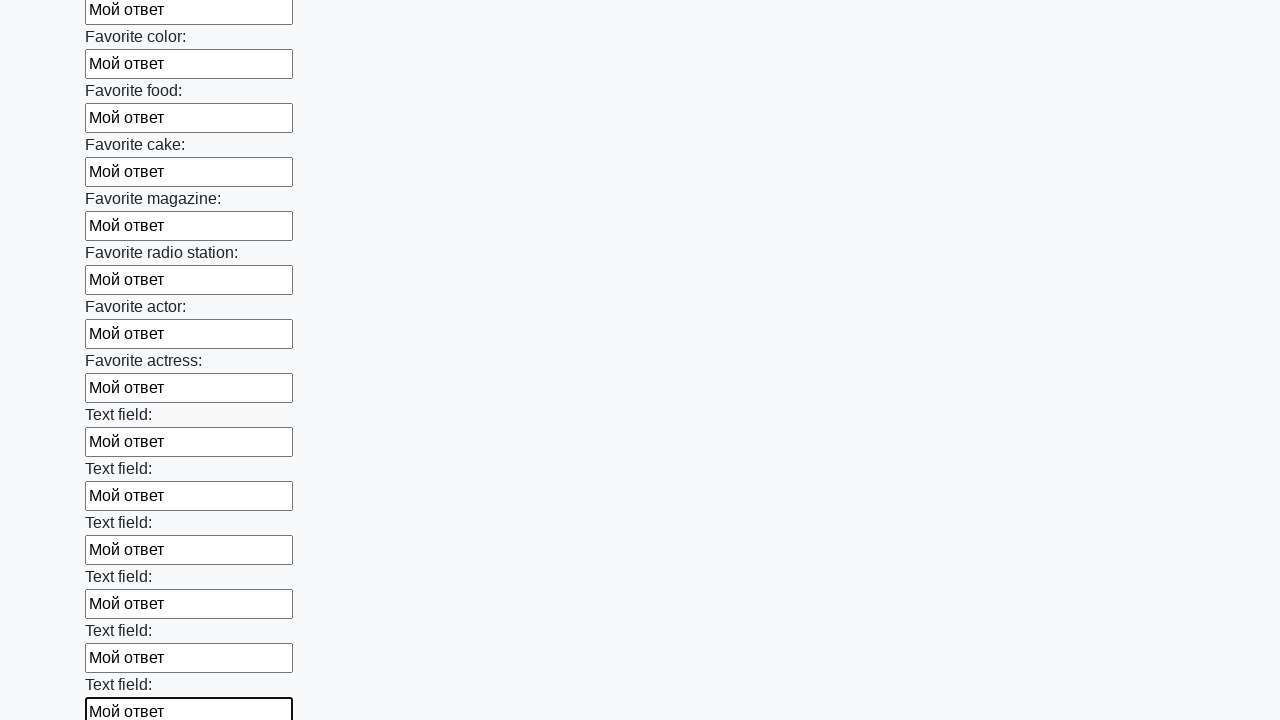

Filled an input field with 'Мой ответ' on input >> nth=32
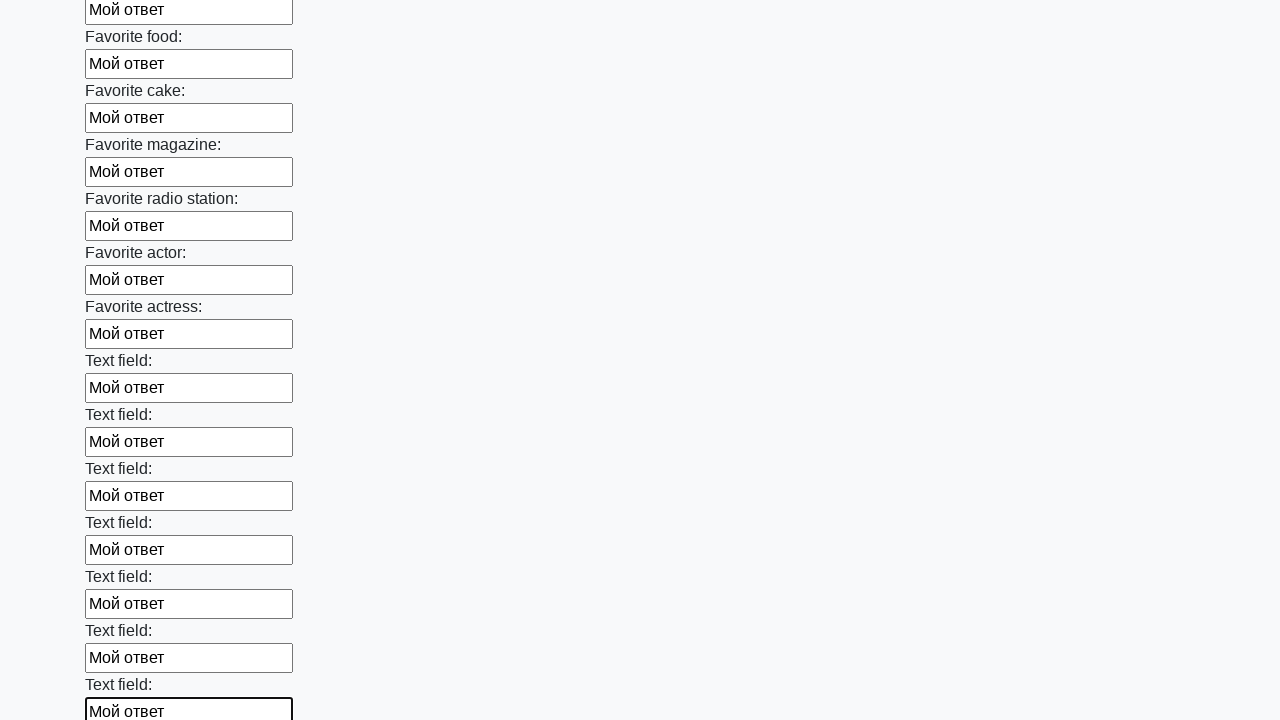

Filled an input field with 'Мой ответ' on input >> nth=33
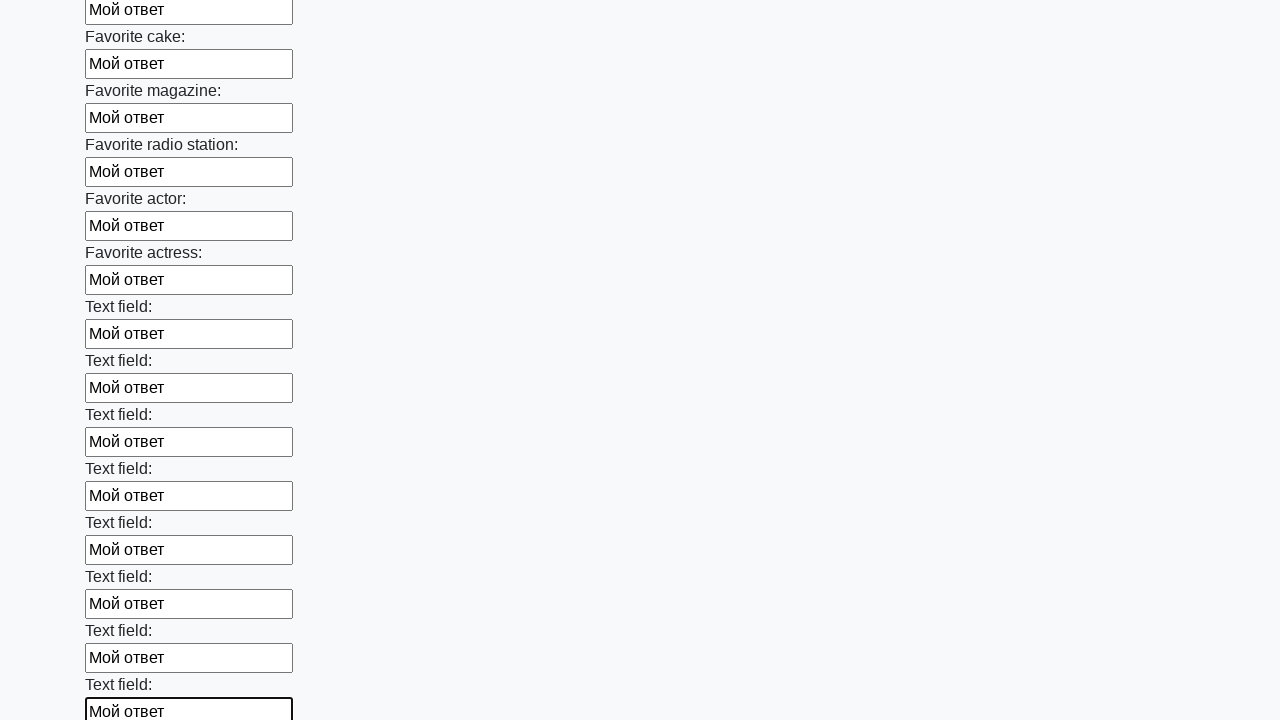

Filled an input field with 'Мой ответ' on input >> nth=34
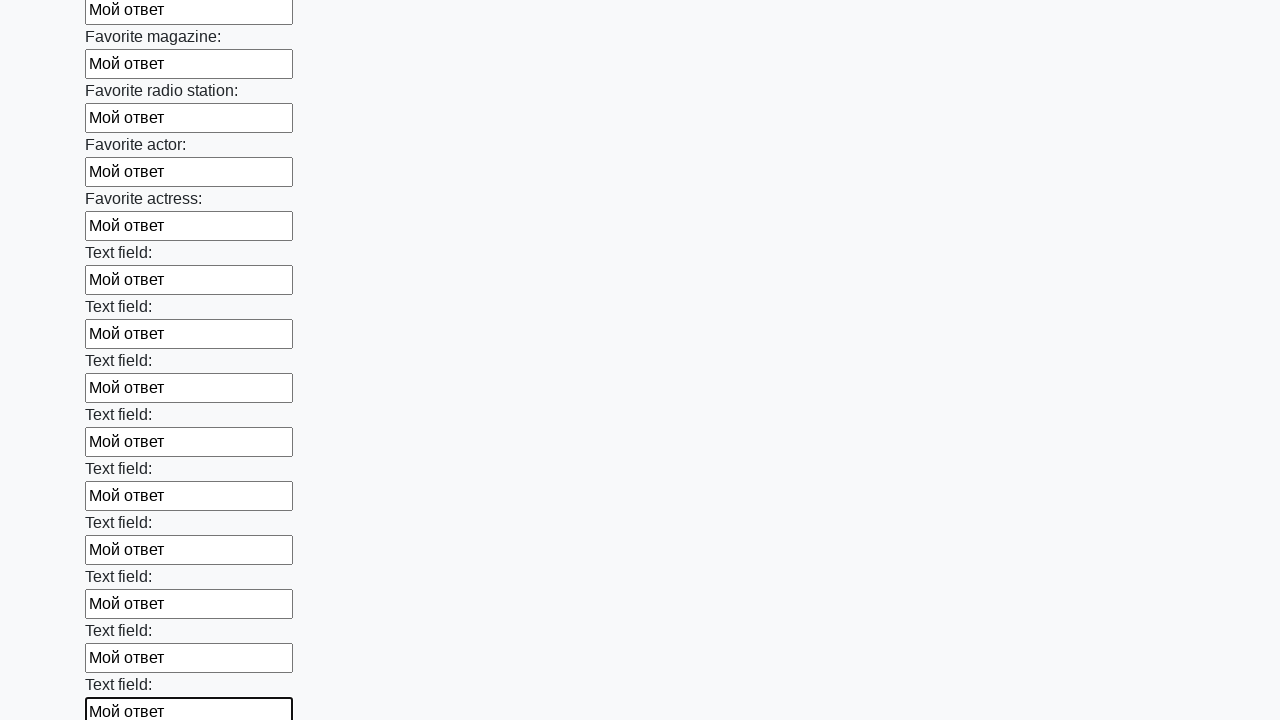

Filled an input field with 'Мой ответ' on input >> nth=35
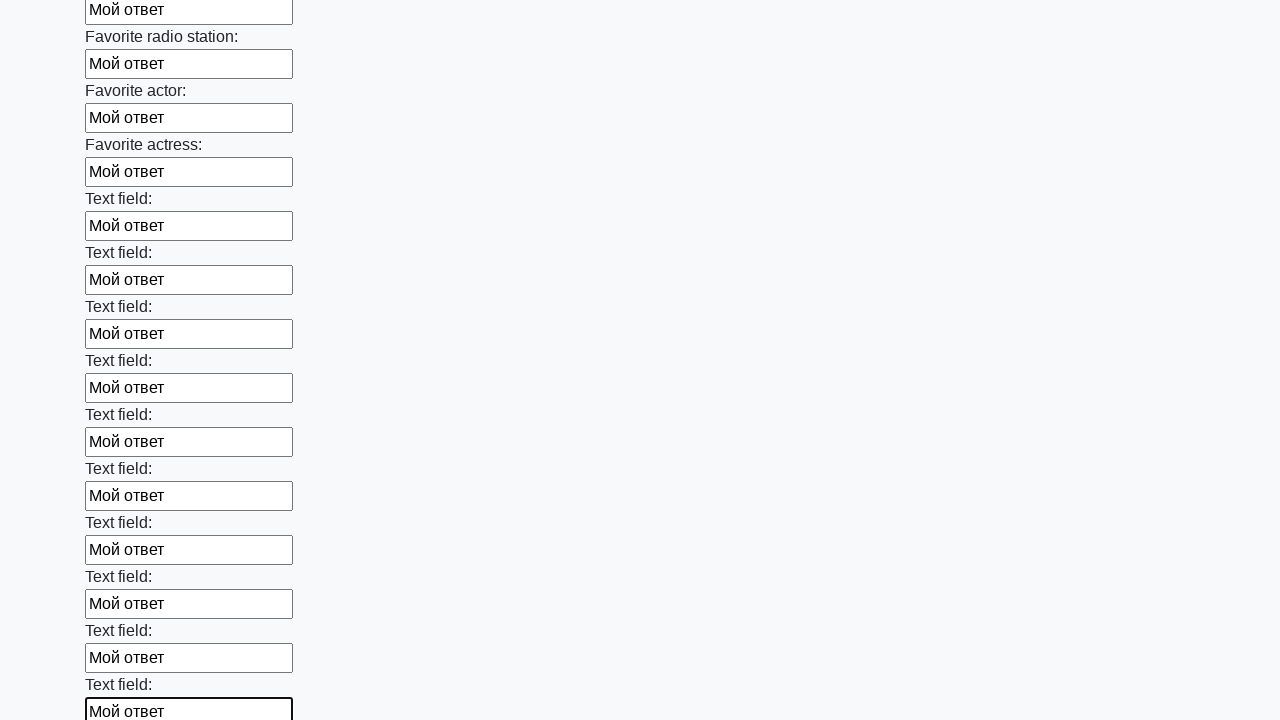

Filled an input field with 'Мой ответ' on input >> nth=36
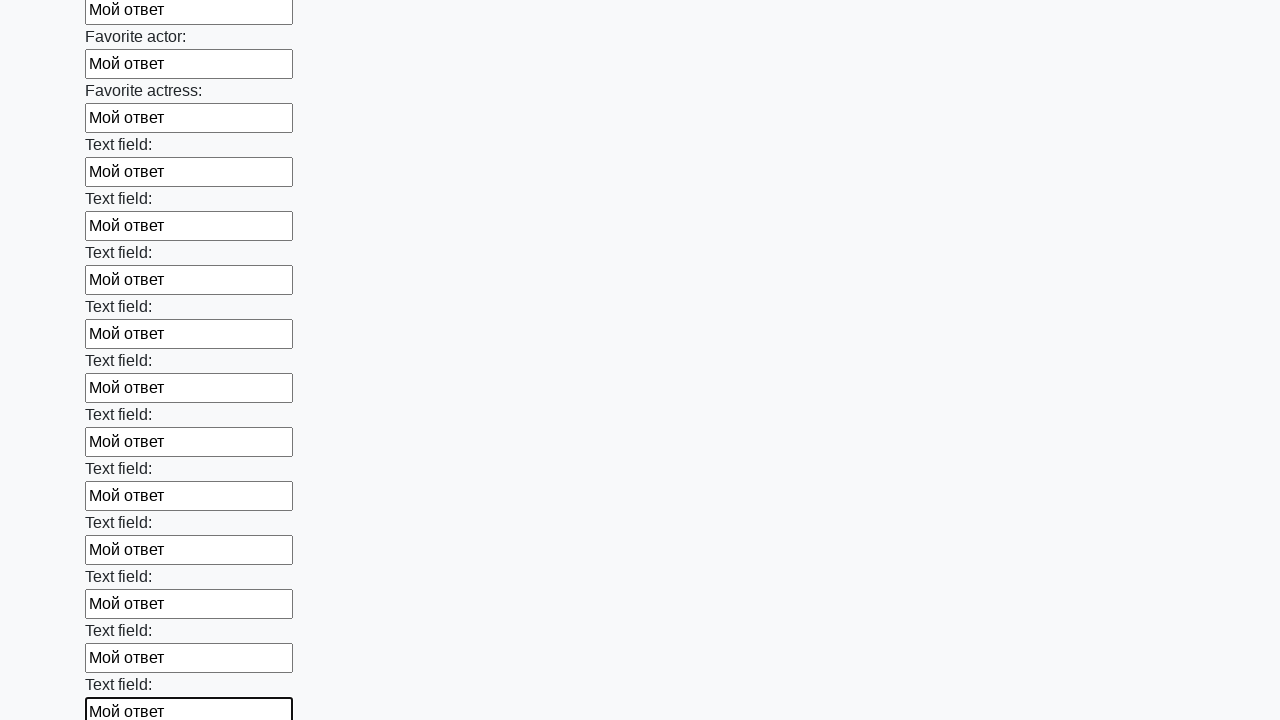

Filled an input field with 'Мой ответ' on input >> nth=37
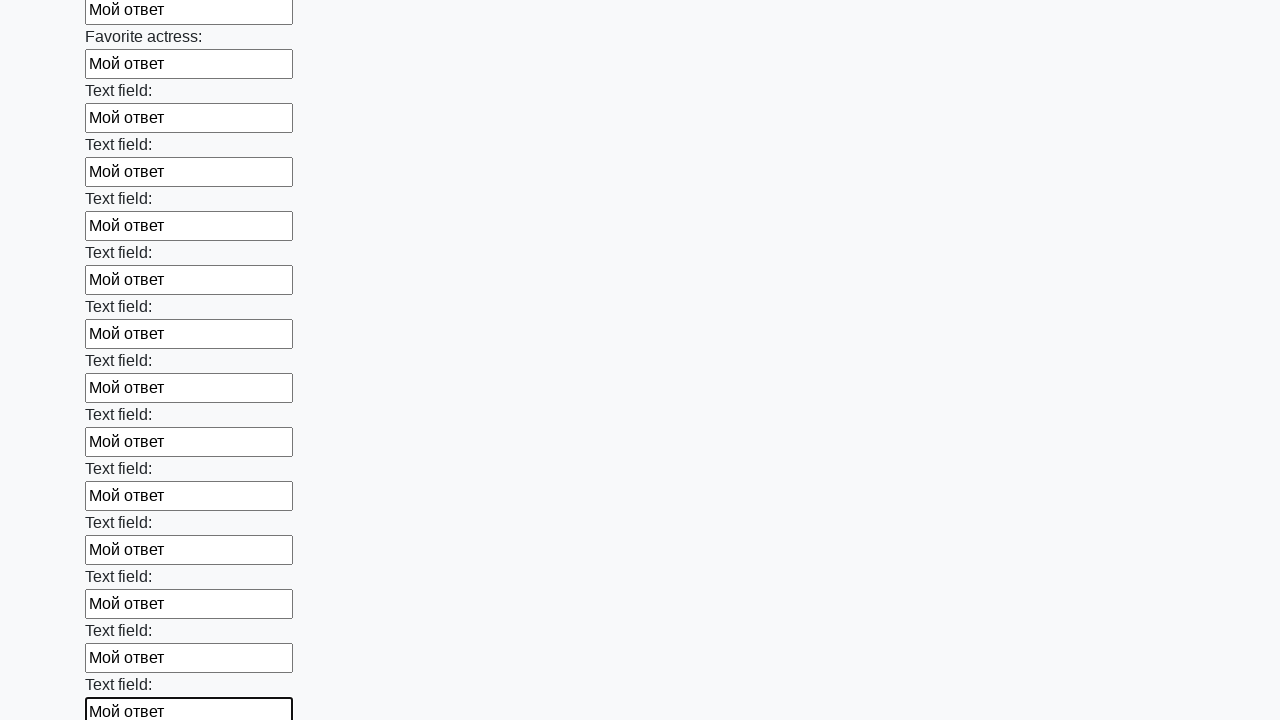

Filled an input field with 'Мой ответ' on input >> nth=38
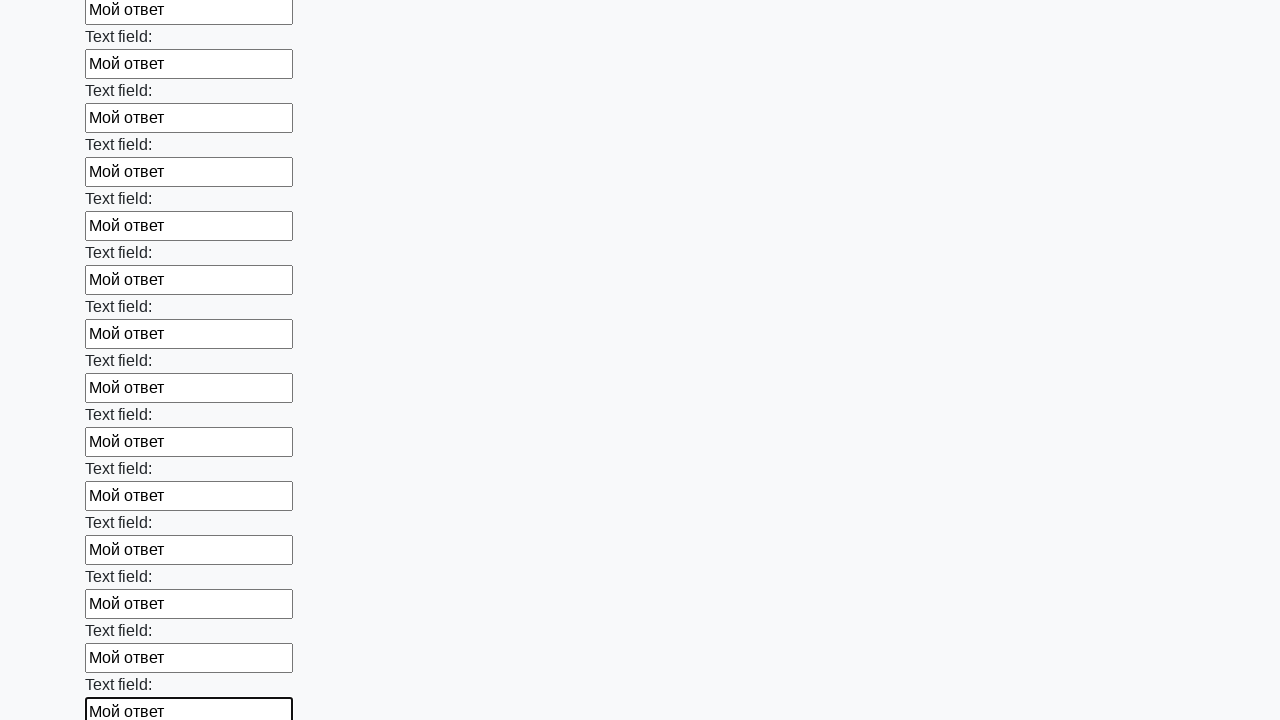

Filled an input field with 'Мой ответ' on input >> nth=39
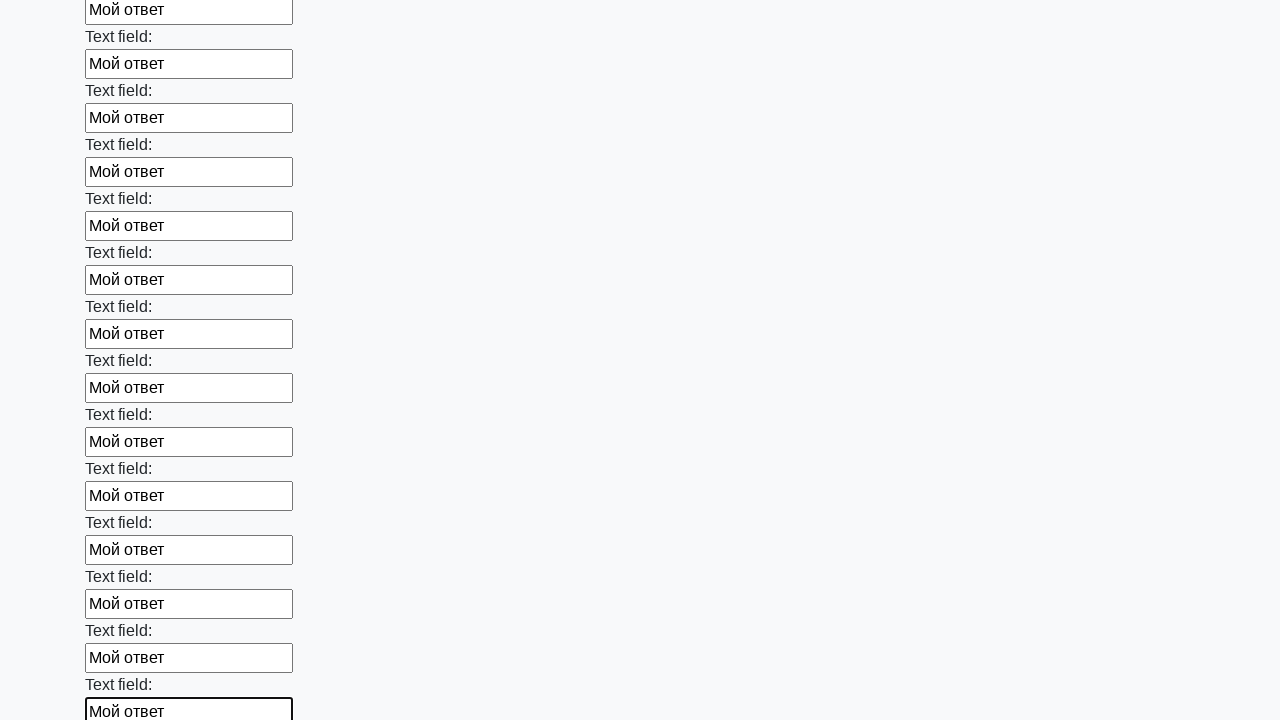

Filled an input field with 'Мой ответ' on input >> nth=40
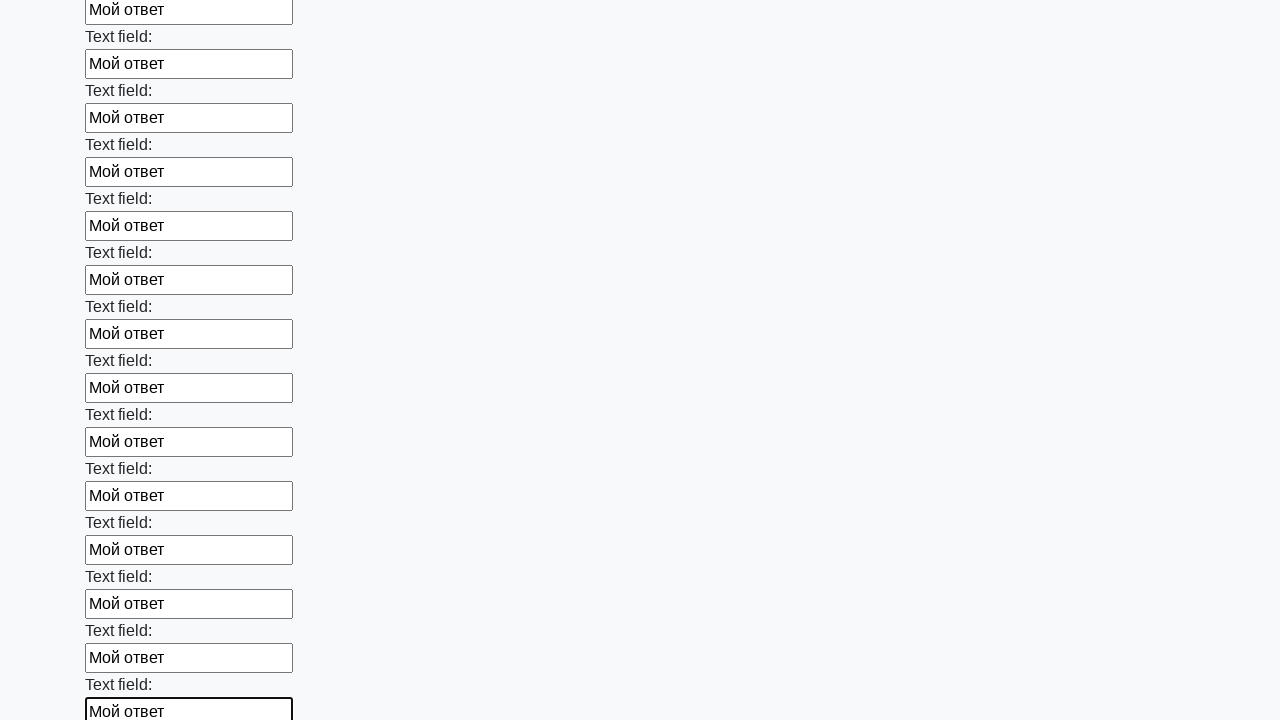

Filled an input field with 'Мой ответ' on input >> nth=41
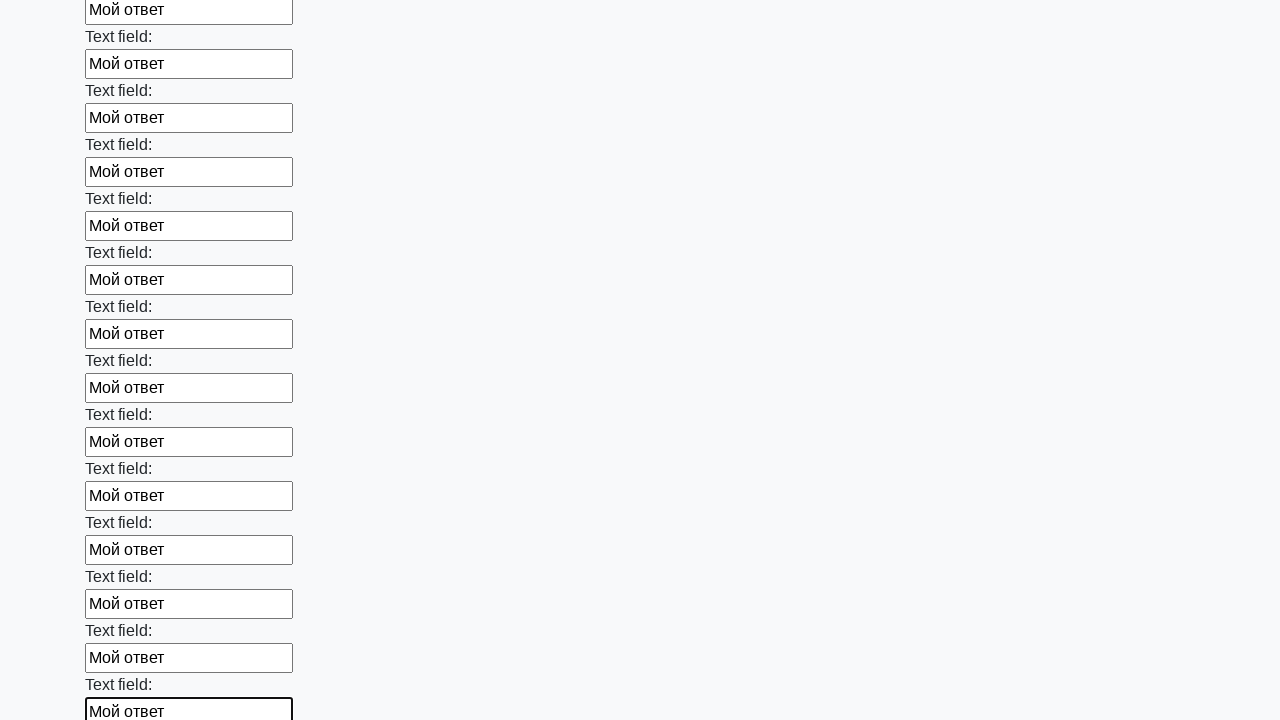

Filled an input field with 'Мой ответ' on input >> nth=42
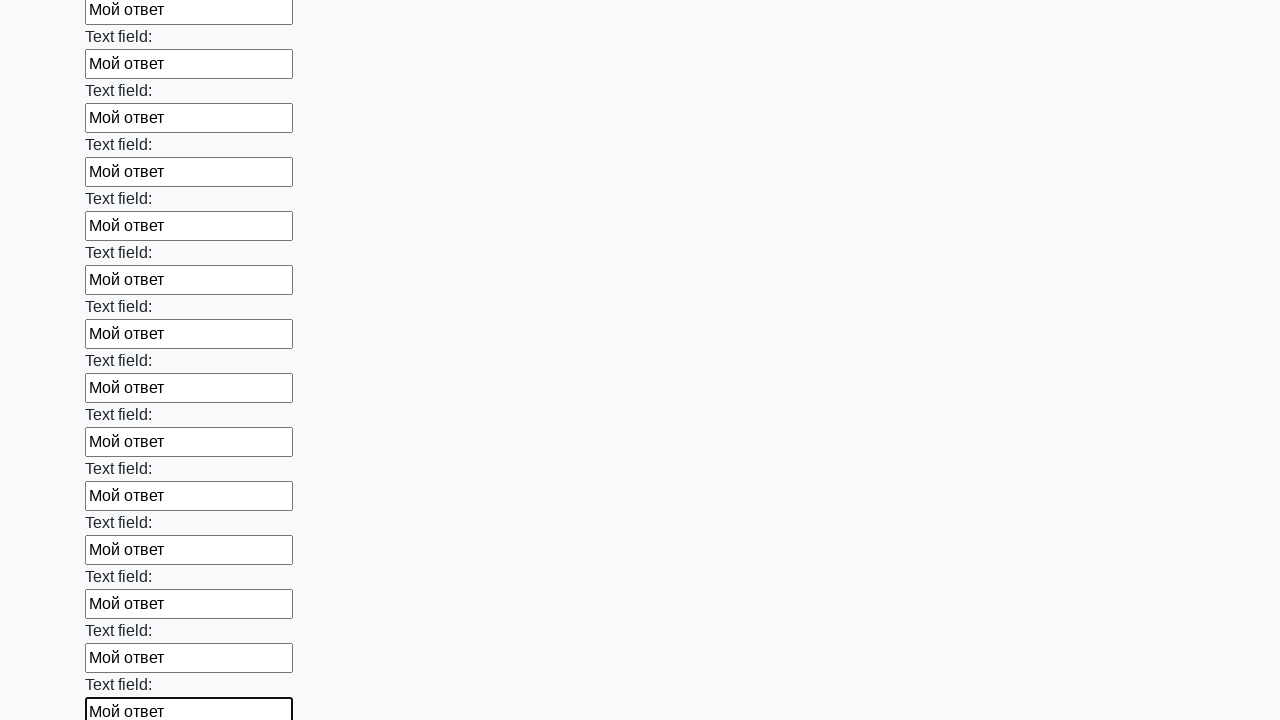

Filled an input field with 'Мой ответ' on input >> nth=43
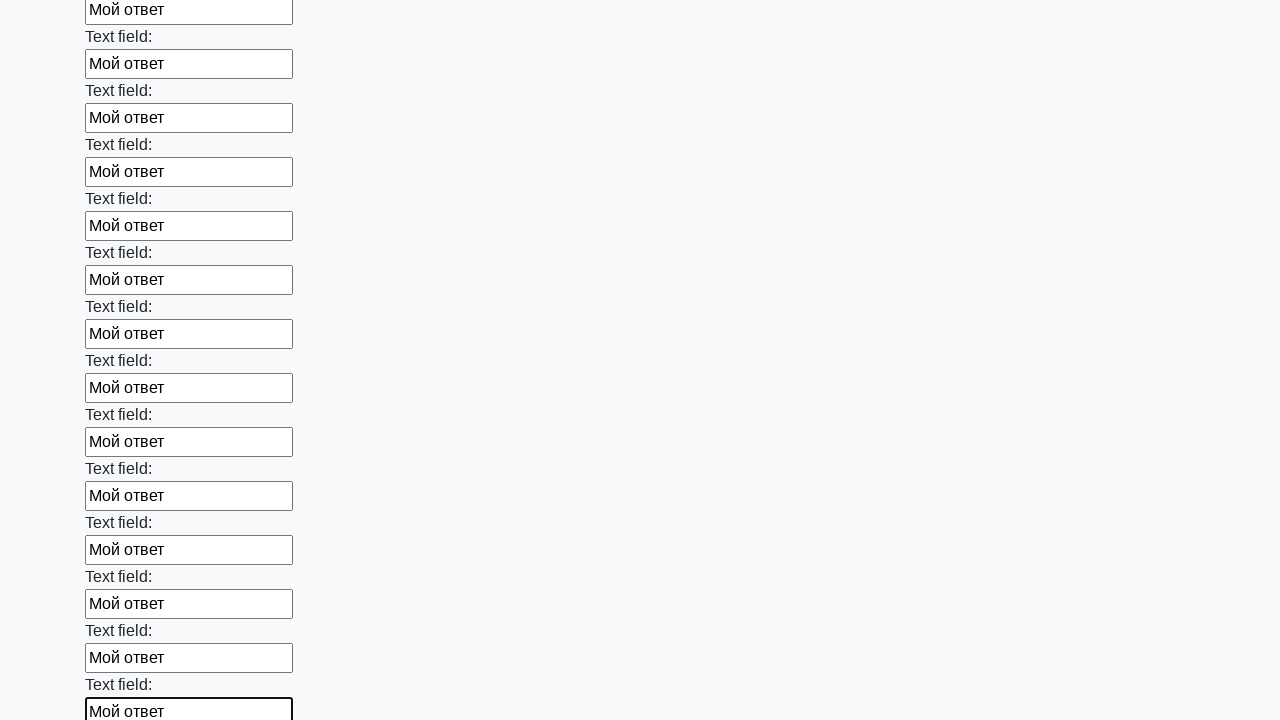

Filled an input field with 'Мой ответ' on input >> nth=44
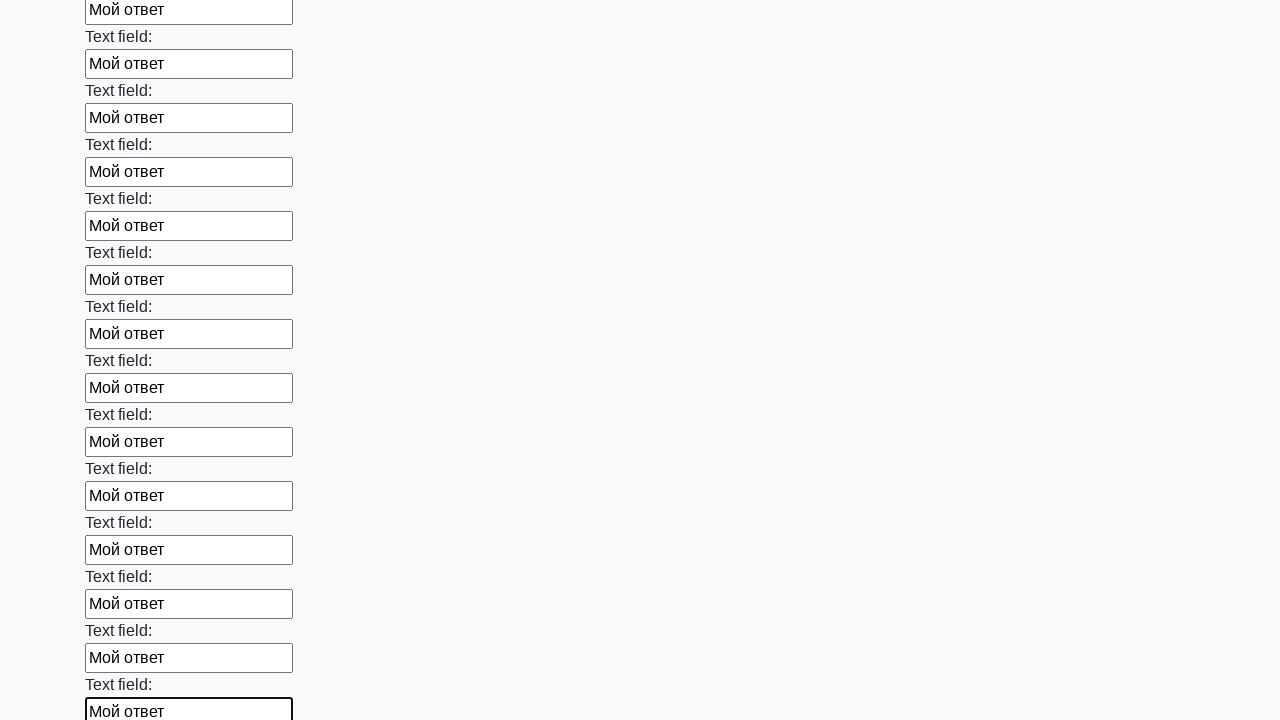

Filled an input field with 'Мой ответ' on input >> nth=45
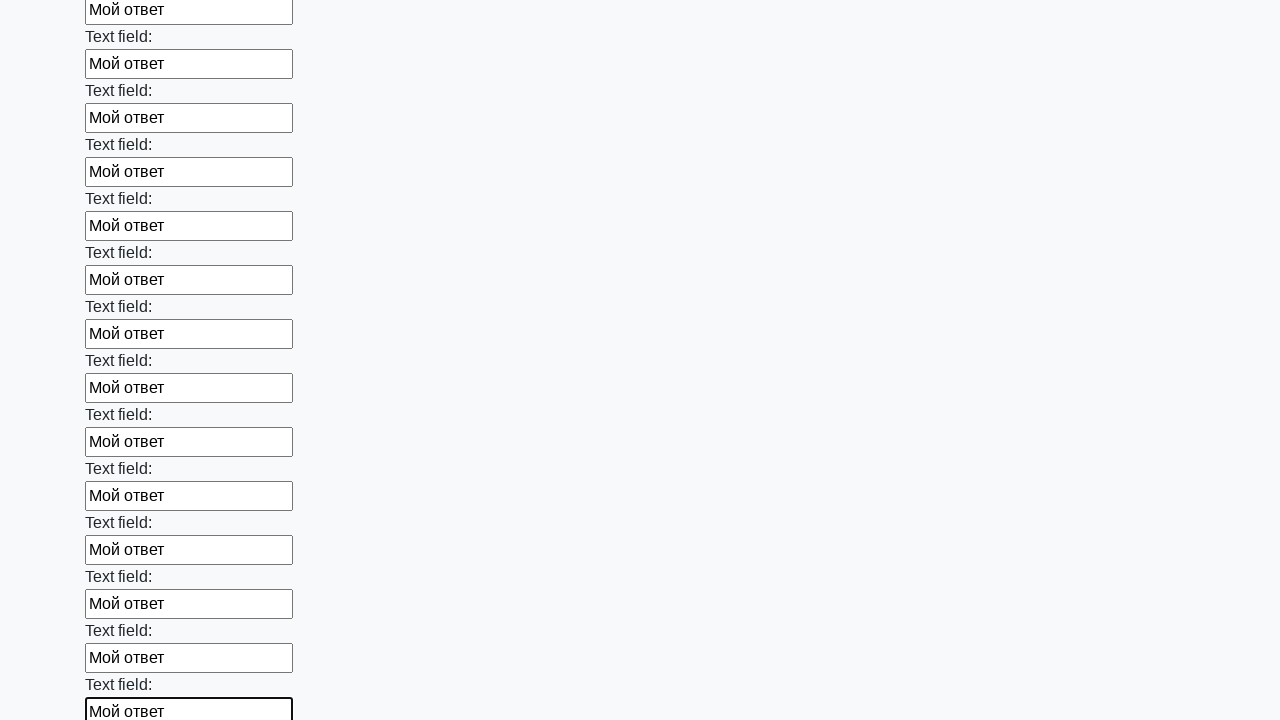

Filled an input field with 'Мой ответ' on input >> nth=46
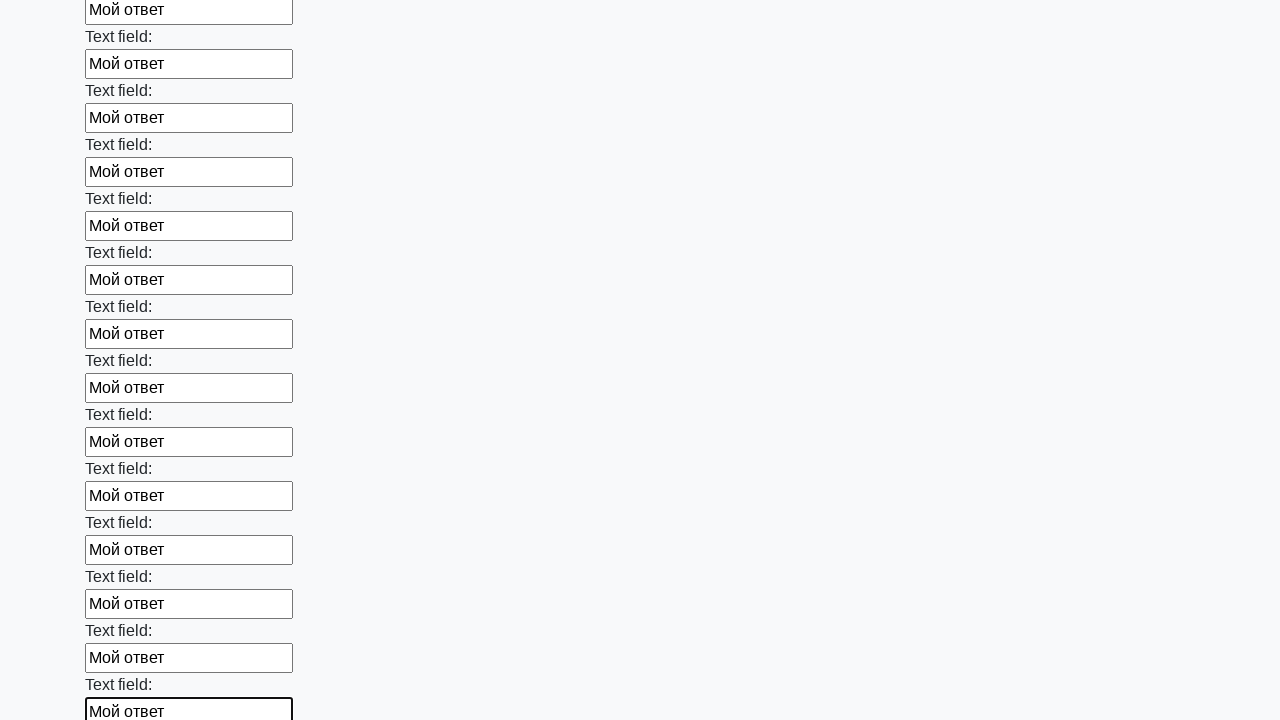

Filled an input field with 'Мой ответ' on input >> nth=47
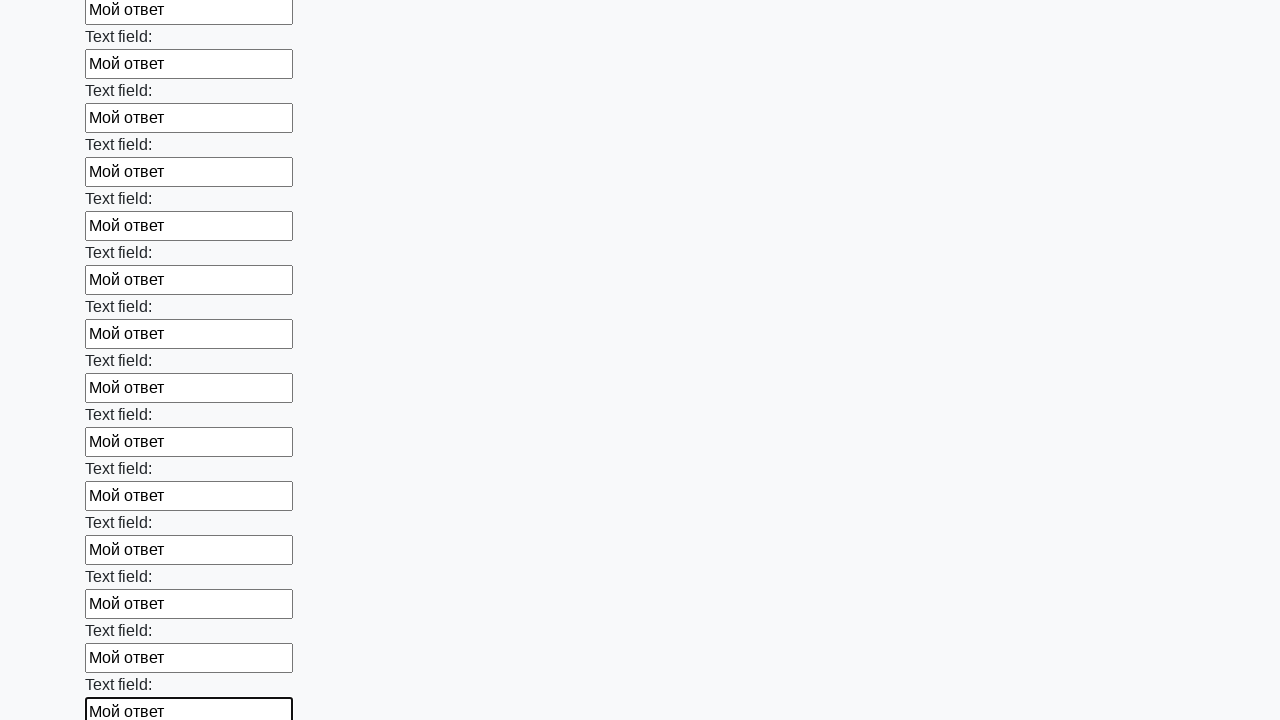

Filled an input field with 'Мой ответ' on input >> nth=48
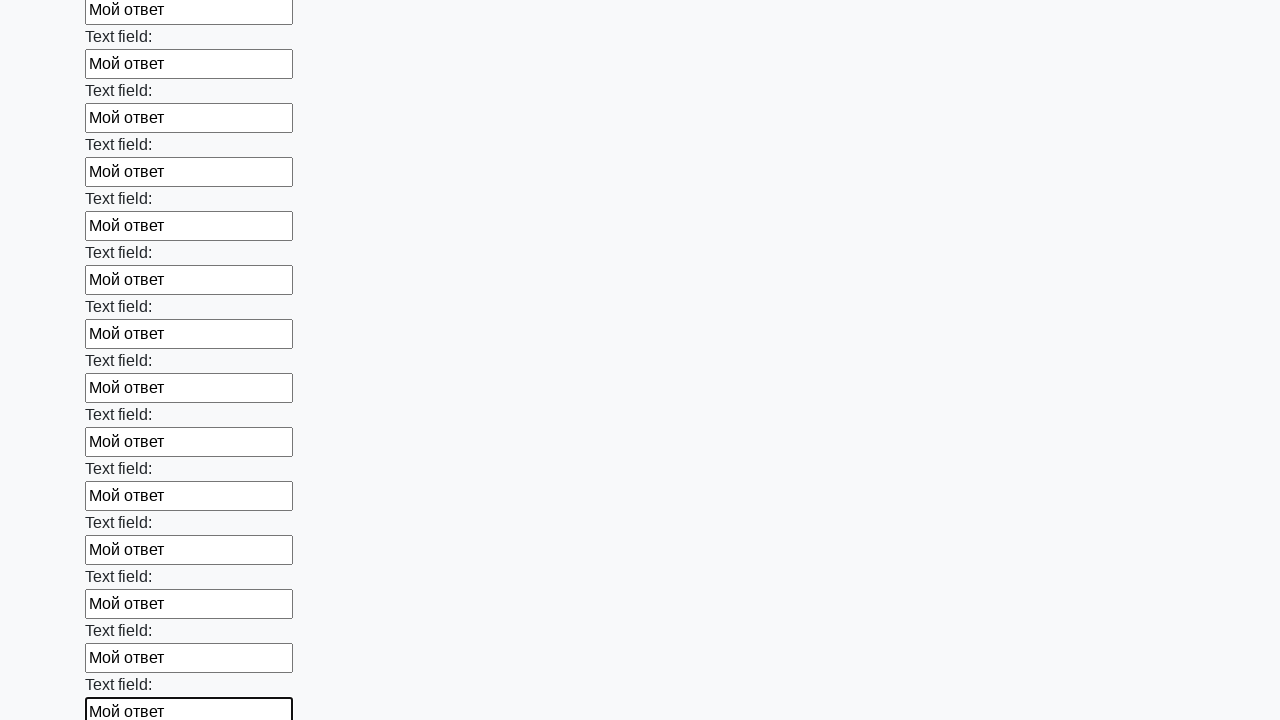

Filled an input field with 'Мой ответ' on input >> nth=49
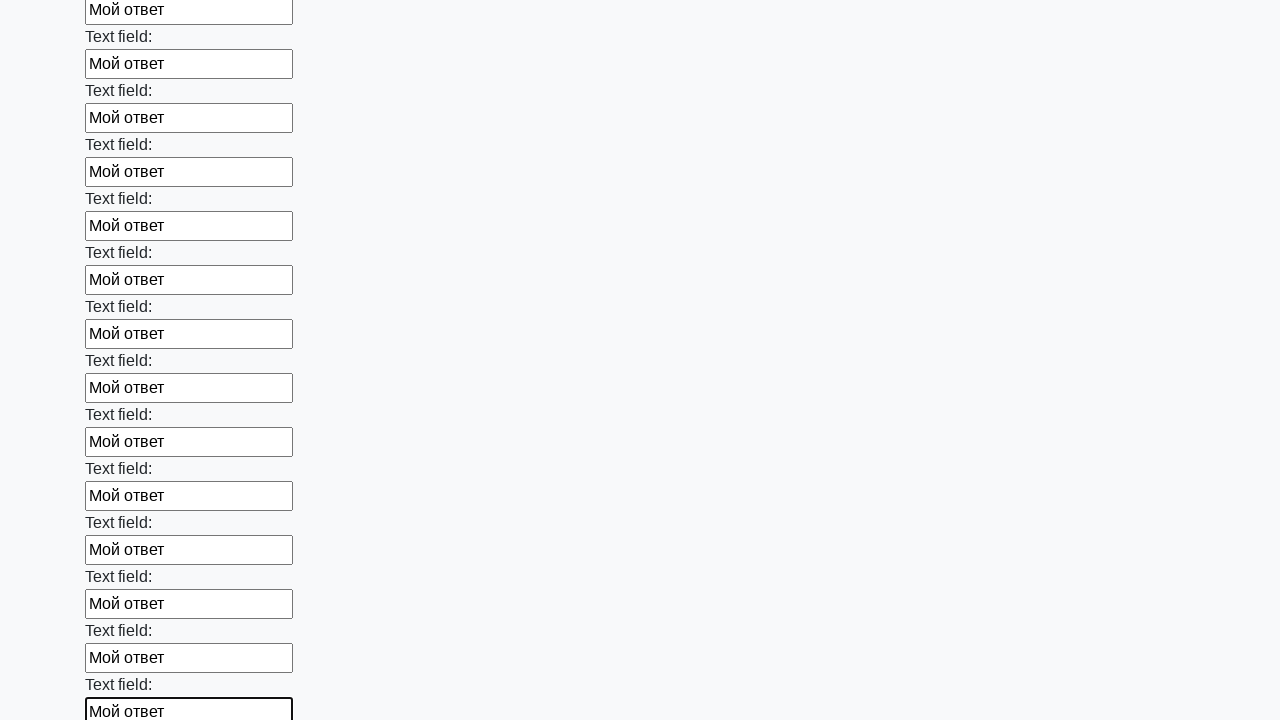

Filled an input field with 'Мой ответ' on input >> nth=50
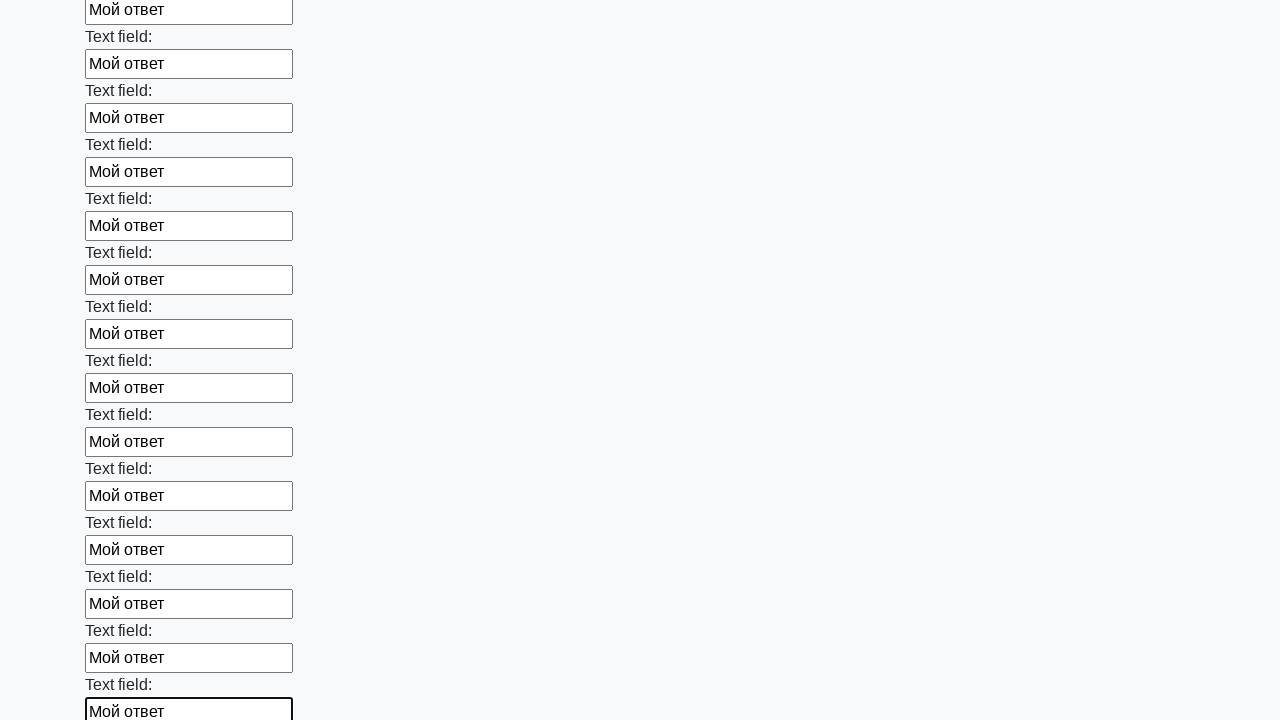

Filled an input field with 'Мой ответ' on input >> nth=51
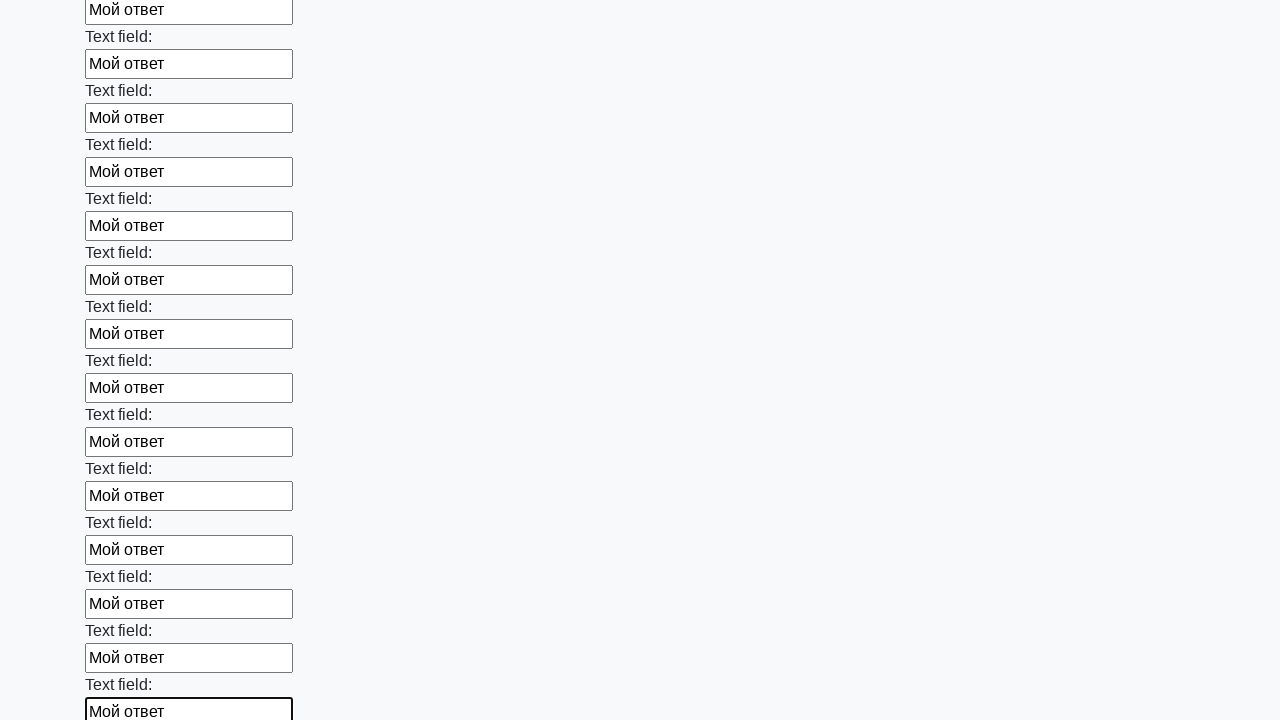

Filled an input field with 'Мой ответ' on input >> nth=52
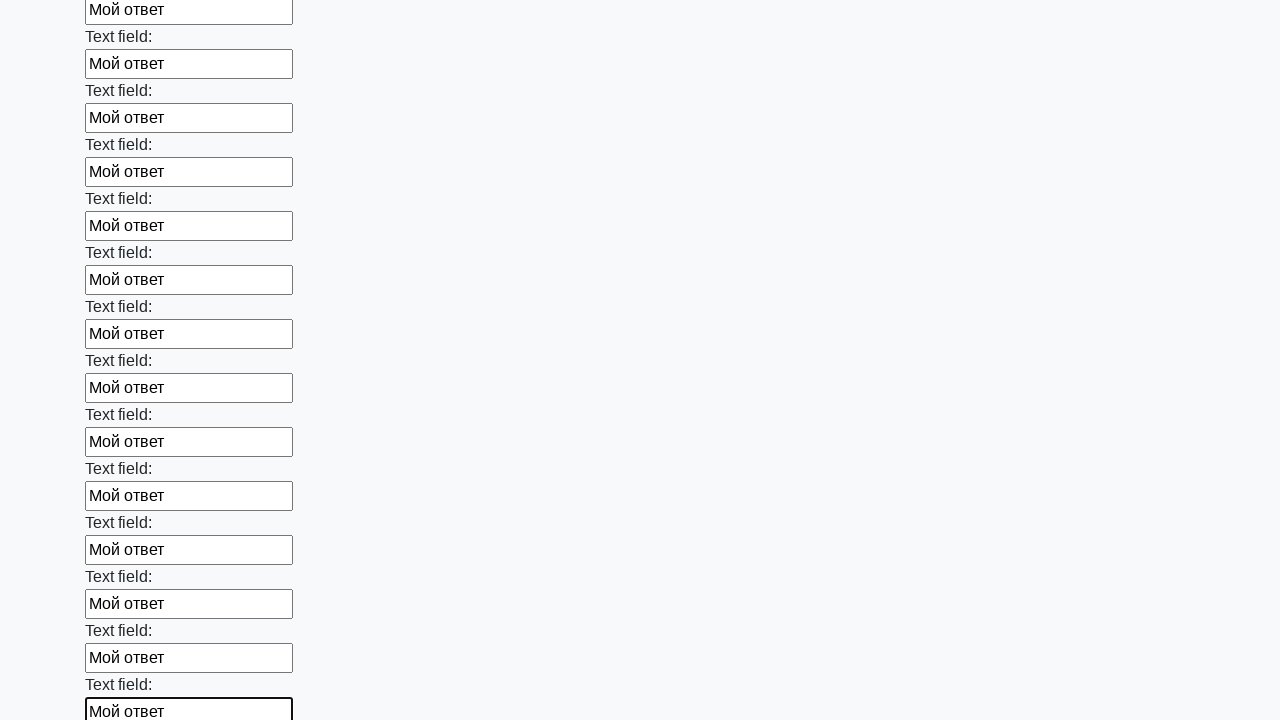

Filled an input field with 'Мой ответ' on input >> nth=53
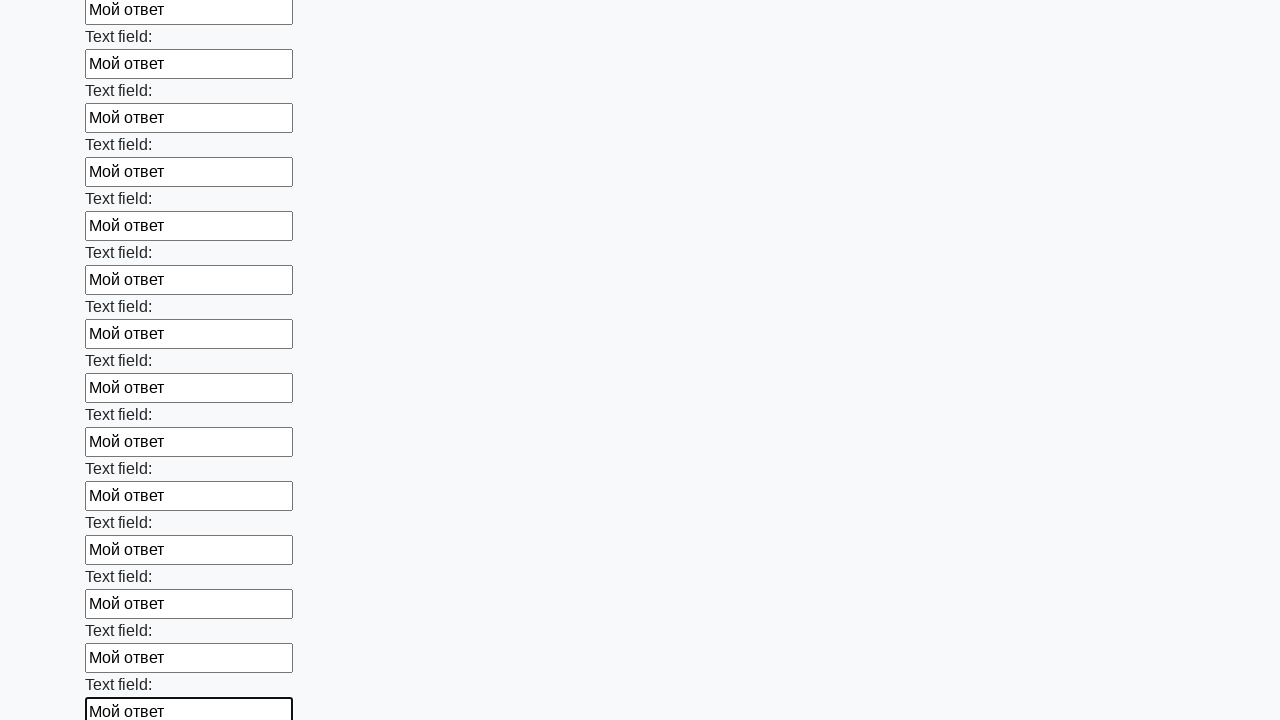

Filled an input field with 'Мой ответ' on input >> nth=54
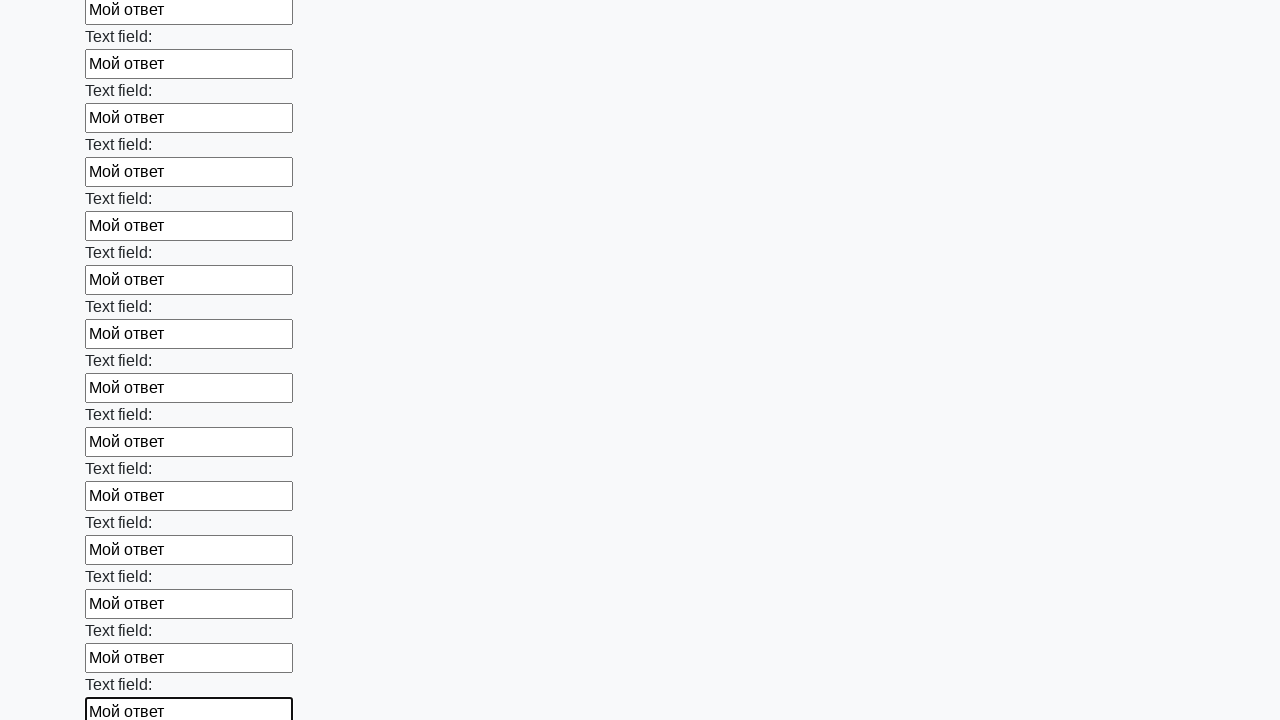

Filled an input field with 'Мой ответ' on input >> nth=55
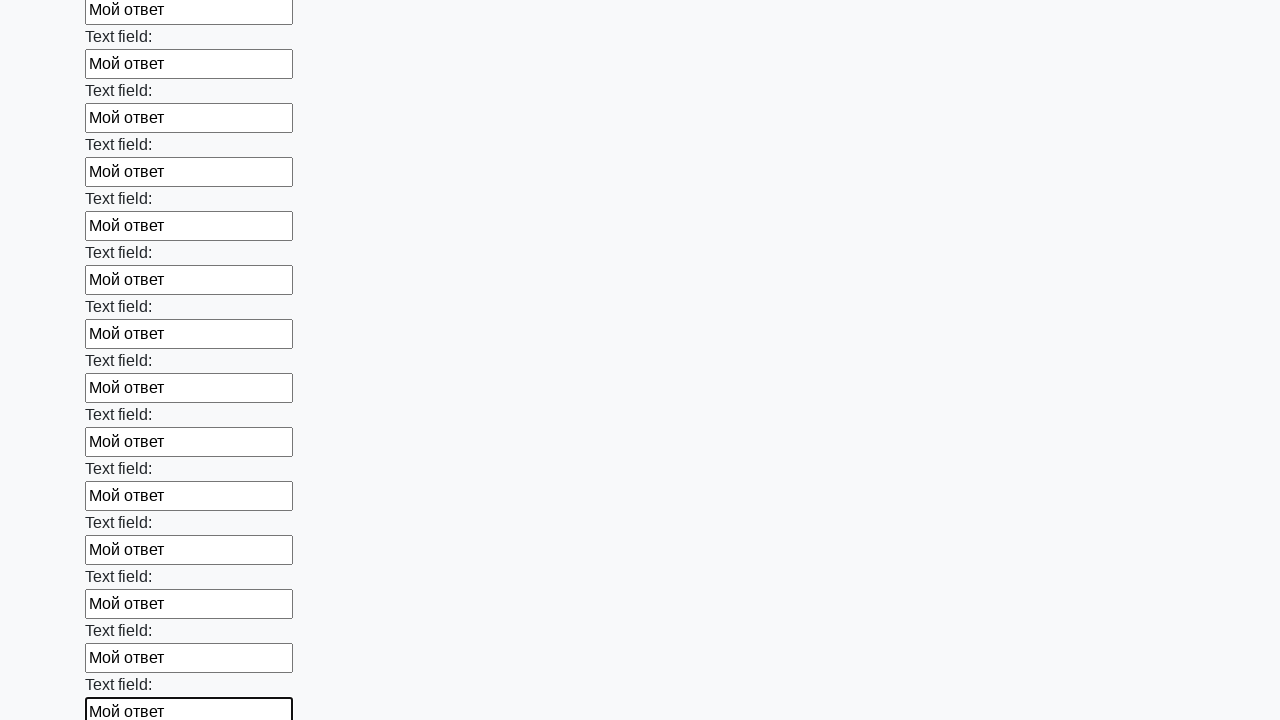

Filled an input field with 'Мой ответ' on input >> nth=56
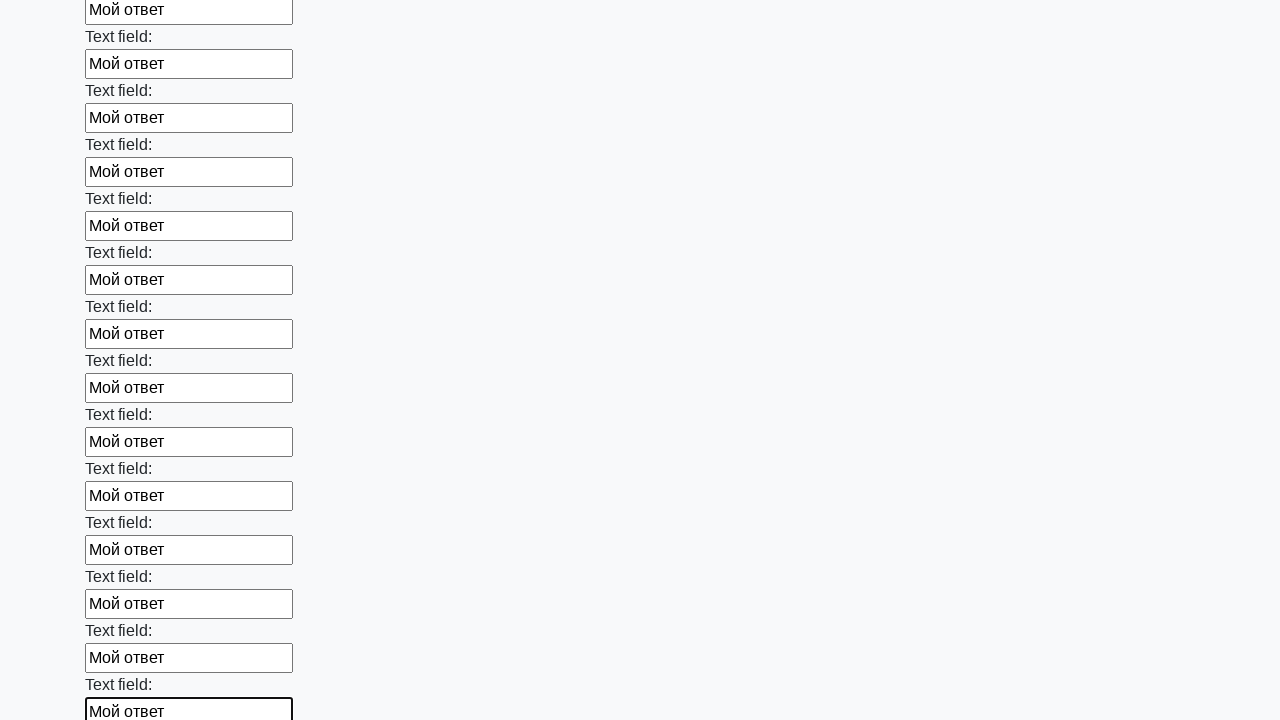

Filled an input field with 'Мой ответ' on input >> nth=57
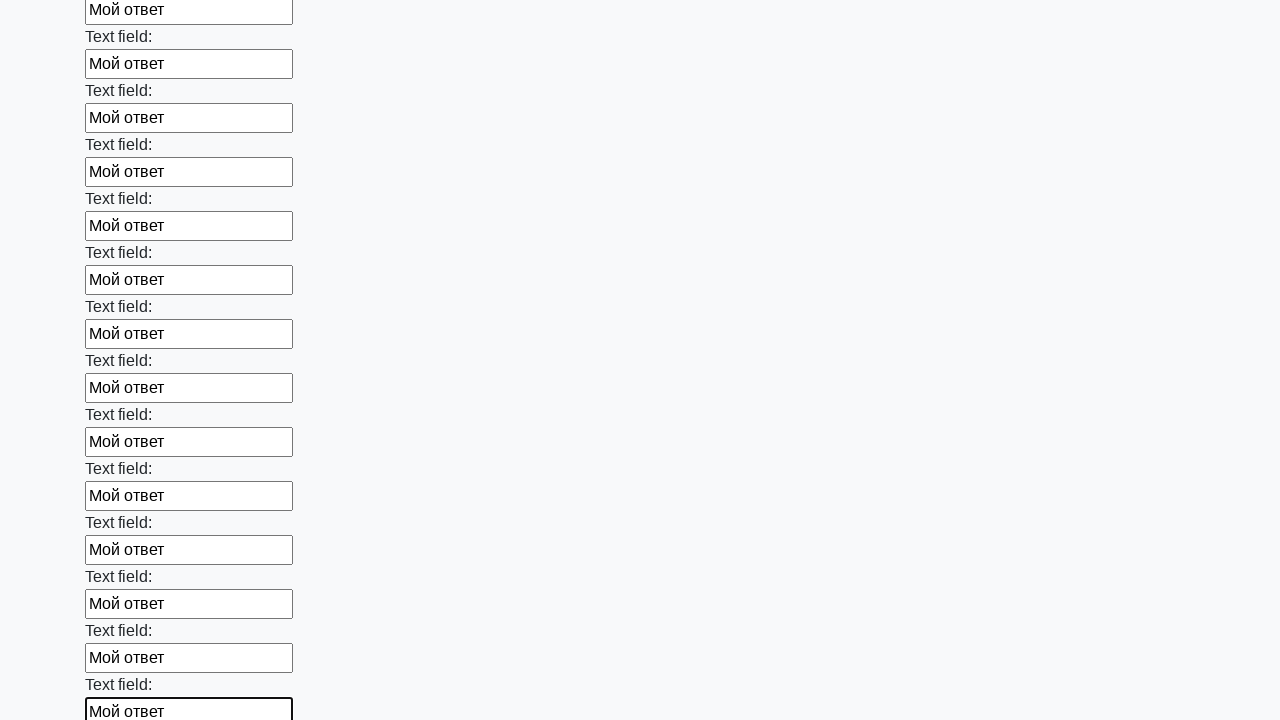

Filled an input field with 'Мой ответ' on input >> nth=58
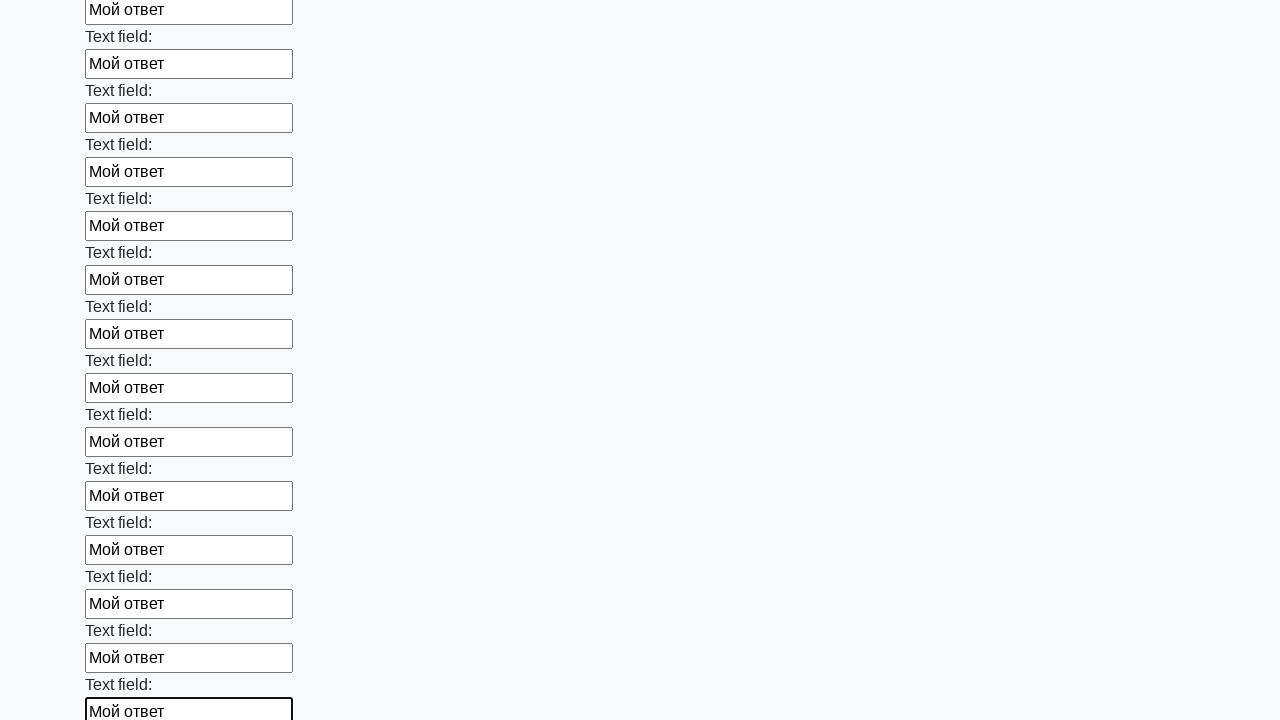

Filled an input field with 'Мой ответ' on input >> nth=59
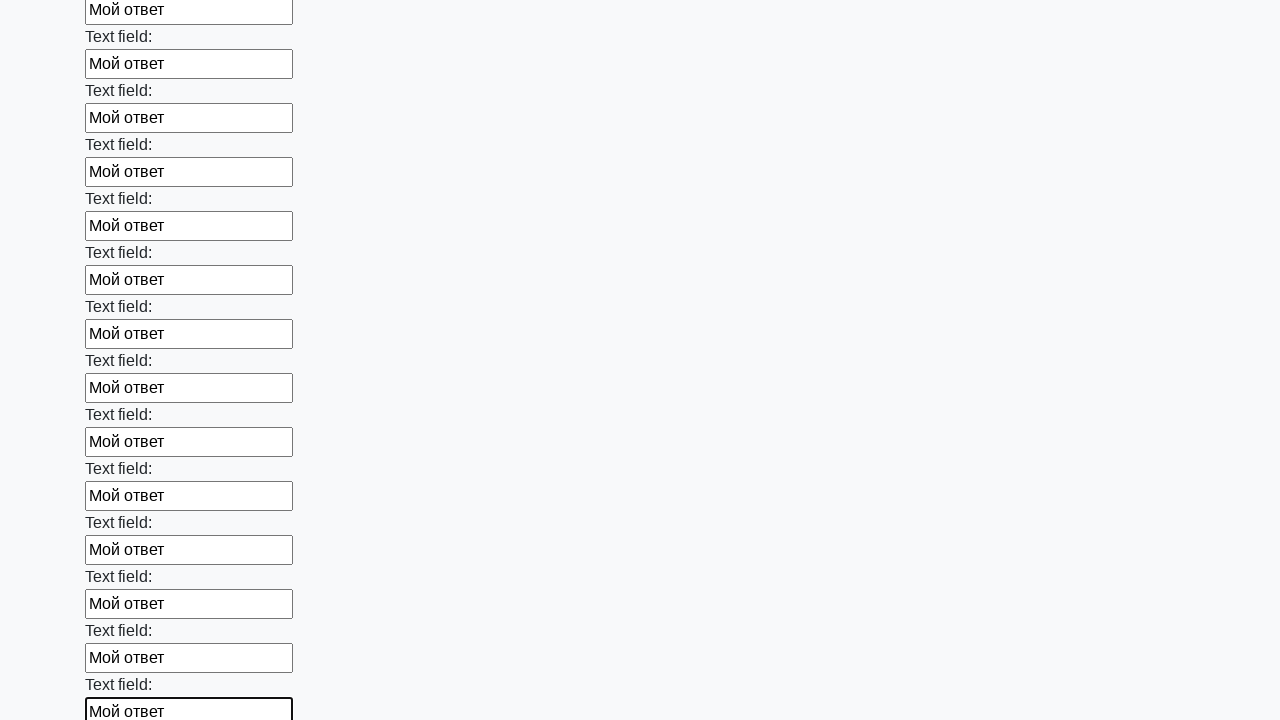

Filled an input field with 'Мой ответ' on input >> nth=60
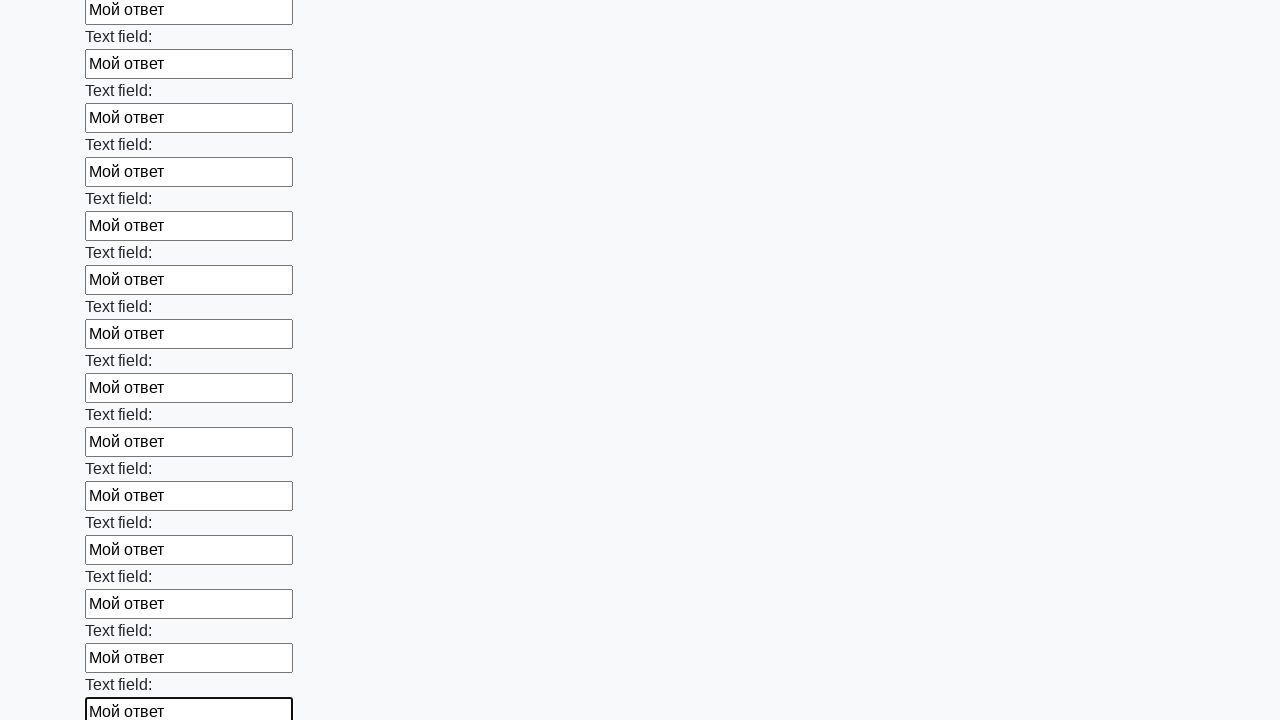

Filled an input field with 'Мой ответ' on input >> nth=61
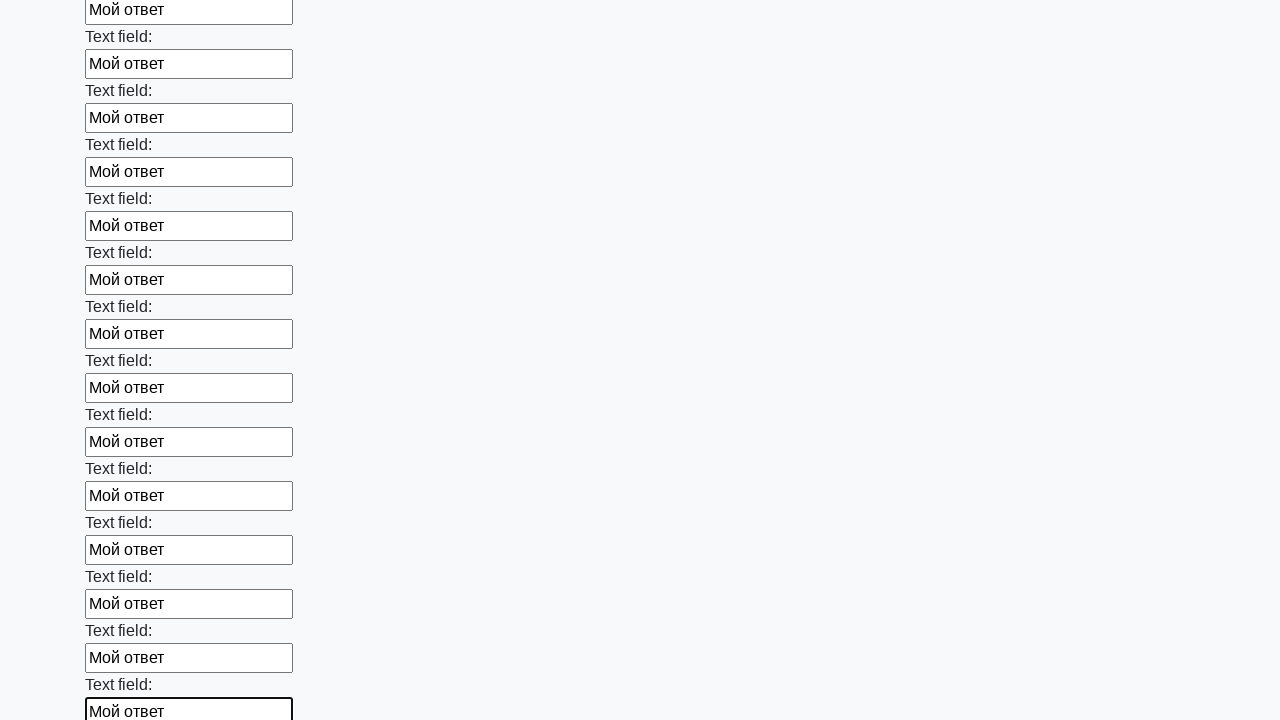

Filled an input field with 'Мой ответ' on input >> nth=62
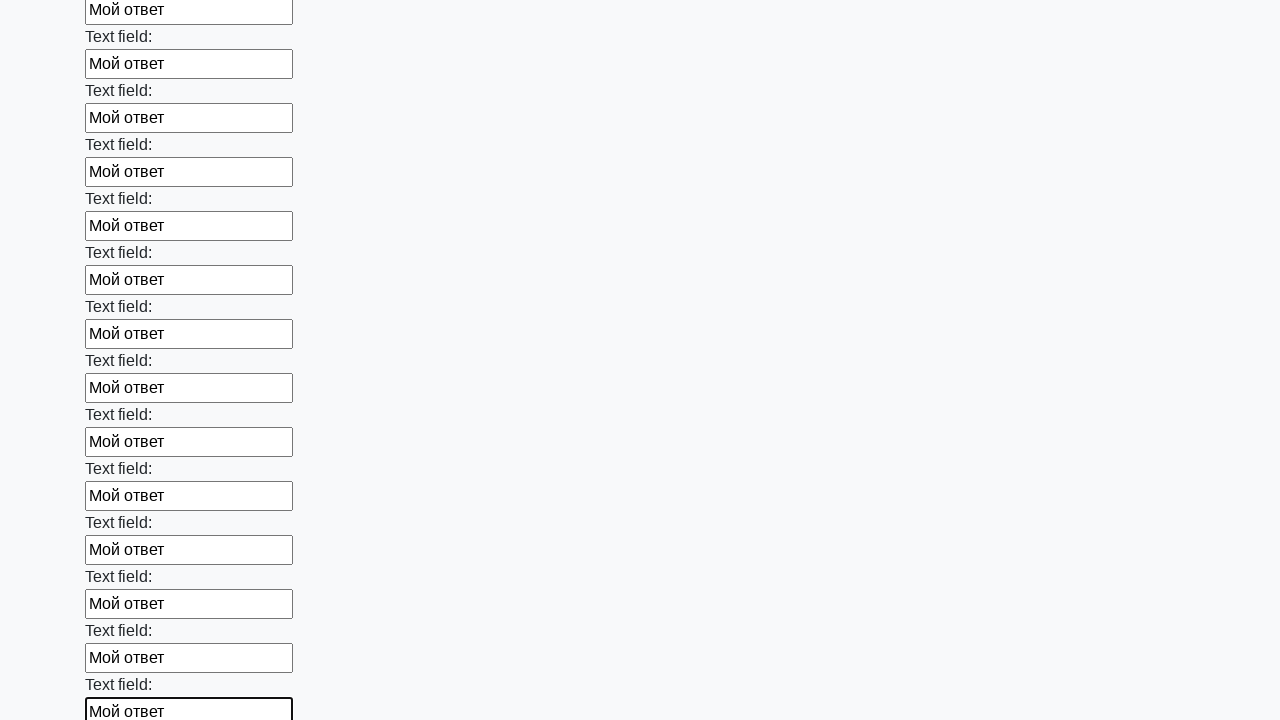

Filled an input field with 'Мой ответ' on input >> nth=63
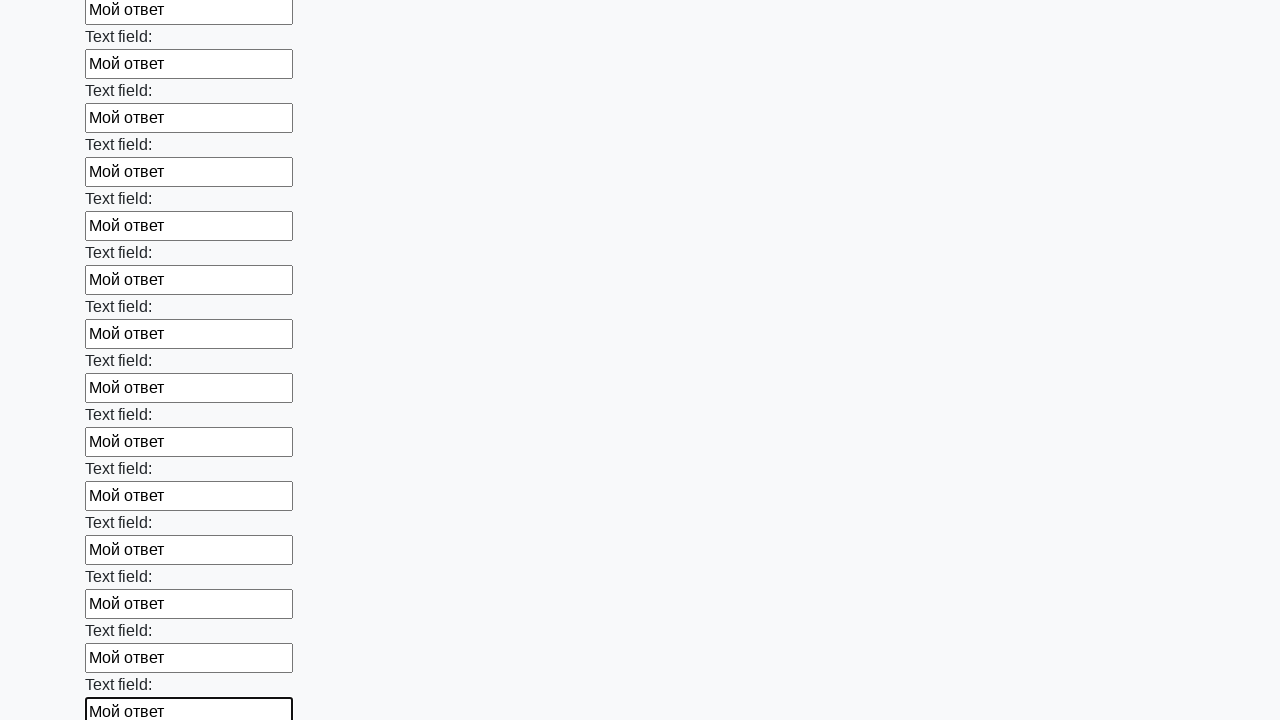

Filled an input field with 'Мой ответ' on input >> nth=64
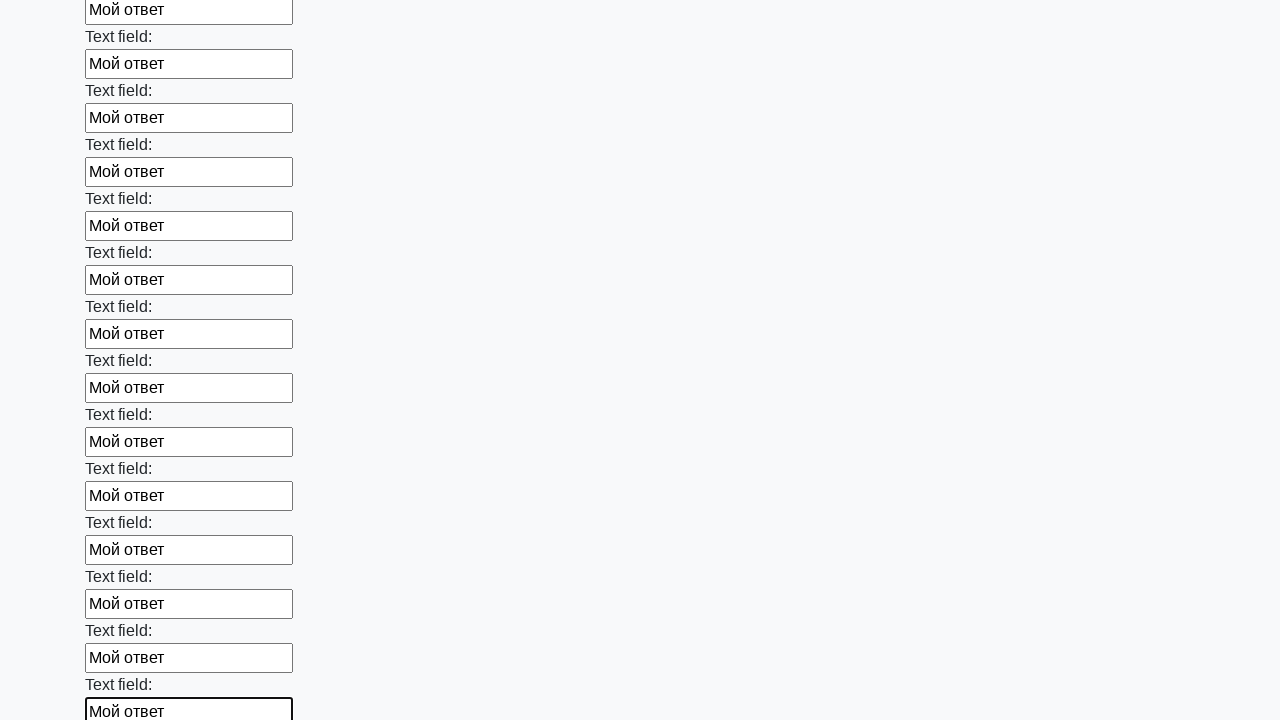

Filled an input field with 'Мой ответ' on input >> nth=65
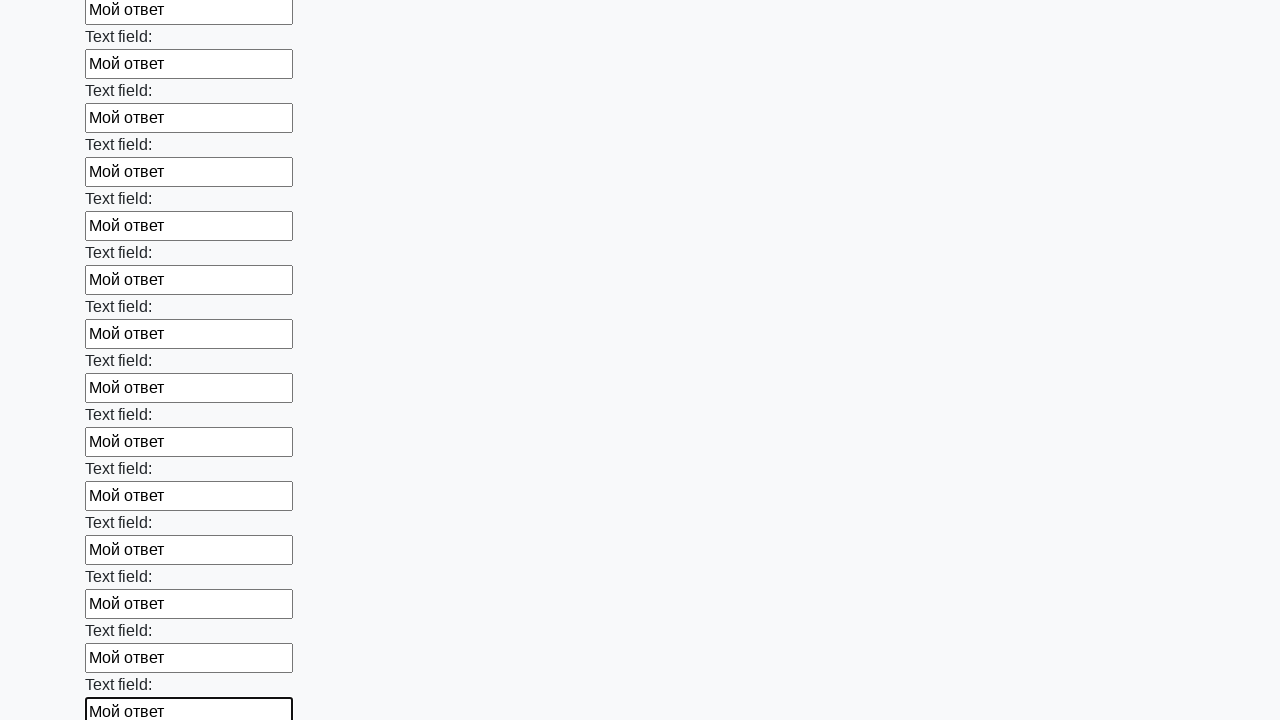

Filled an input field with 'Мой ответ' on input >> nth=66
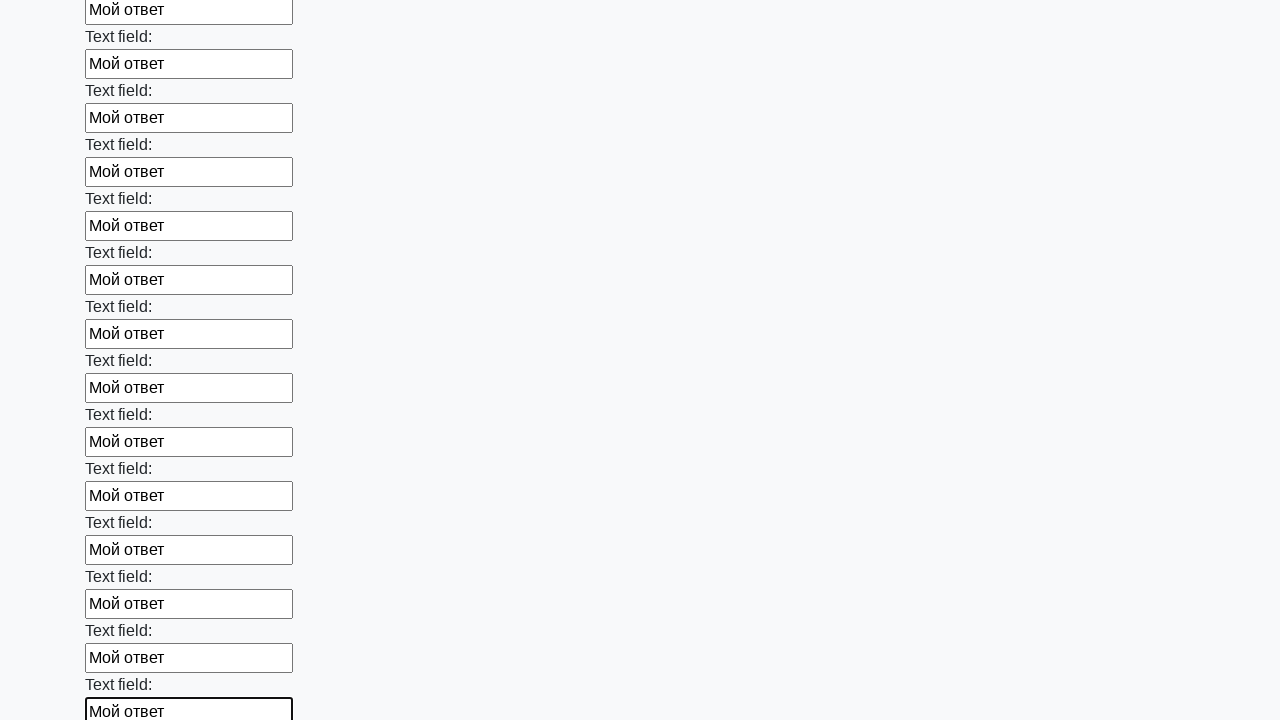

Filled an input field with 'Мой ответ' on input >> nth=67
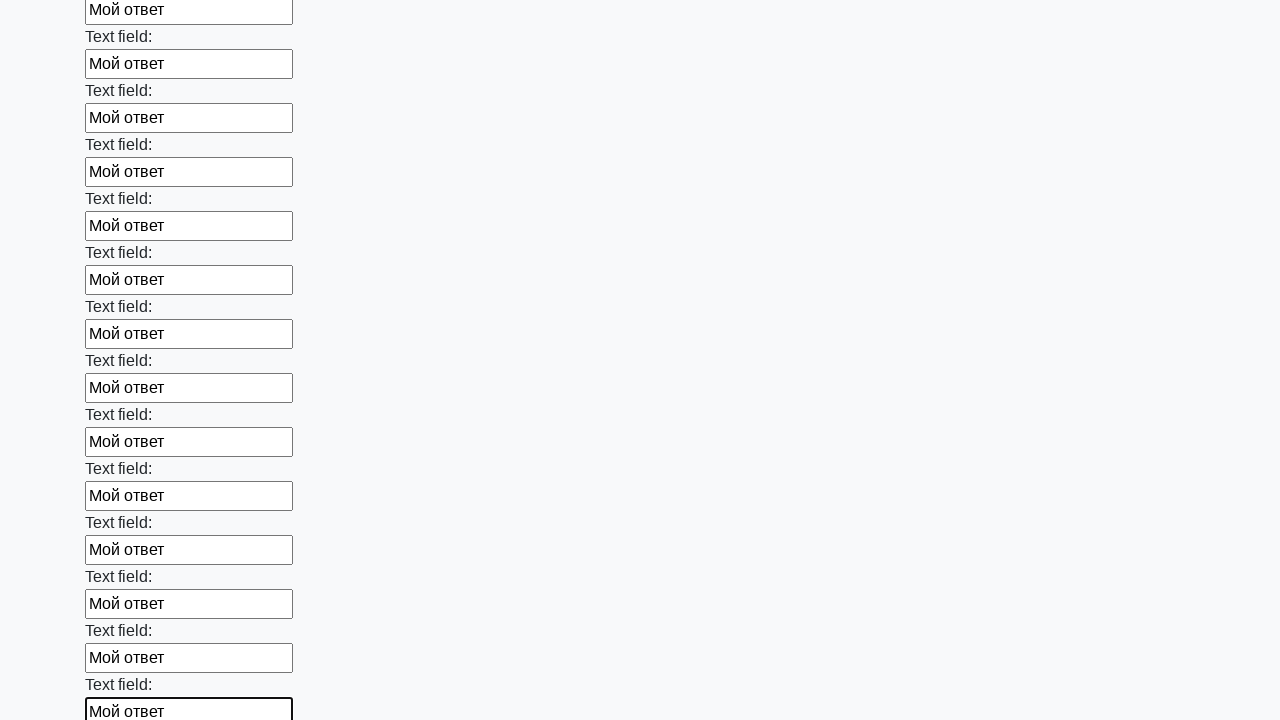

Filled an input field with 'Мой ответ' on input >> nth=68
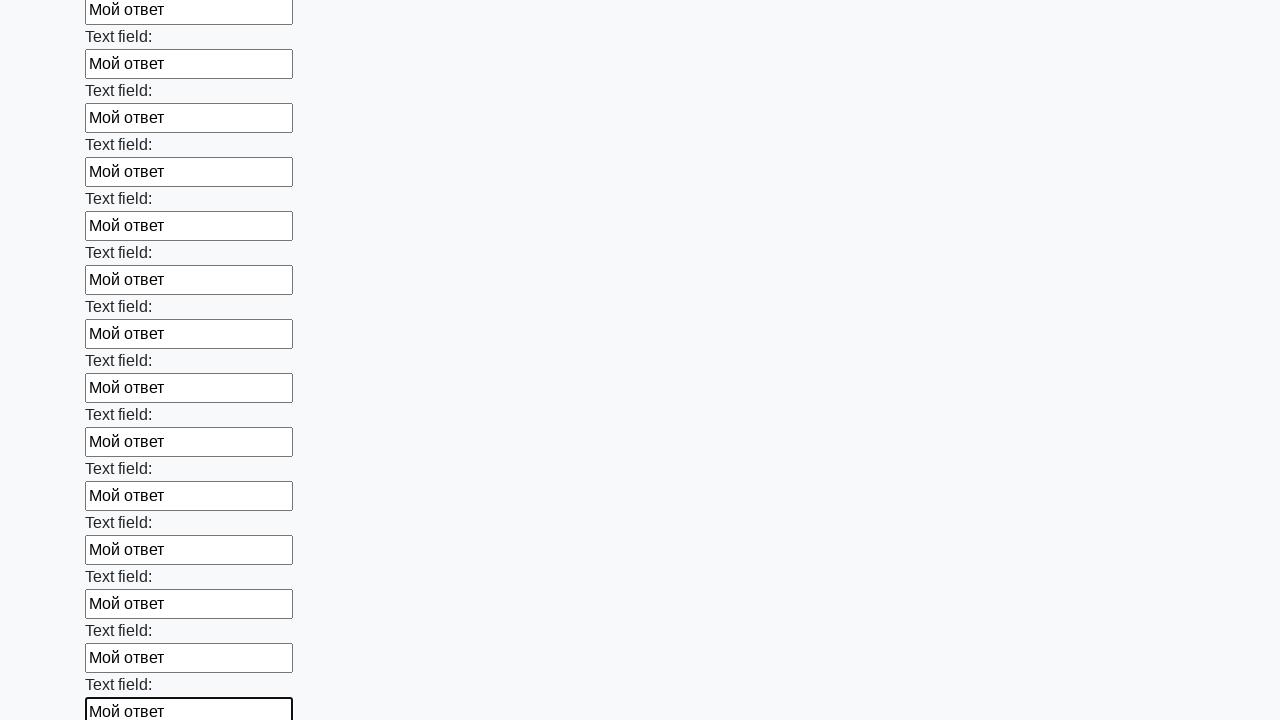

Filled an input field with 'Мой ответ' on input >> nth=69
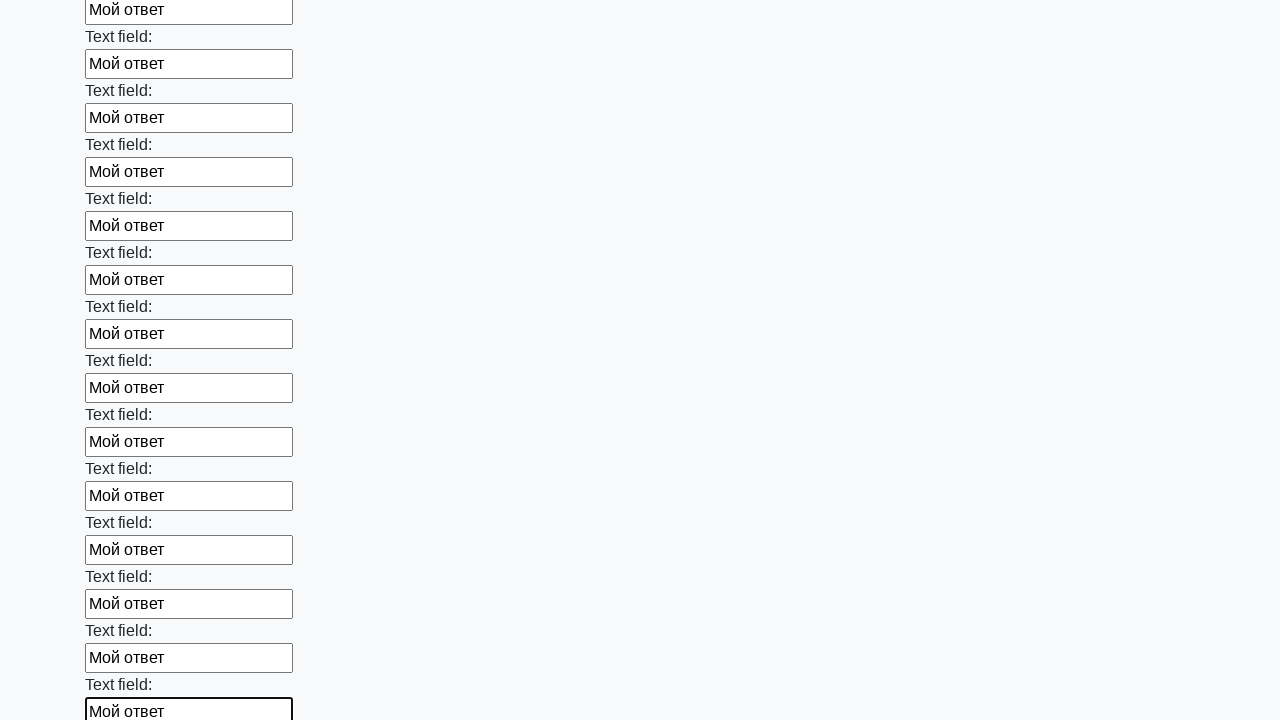

Filled an input field with 'Мой ответ' on input >> nth=70
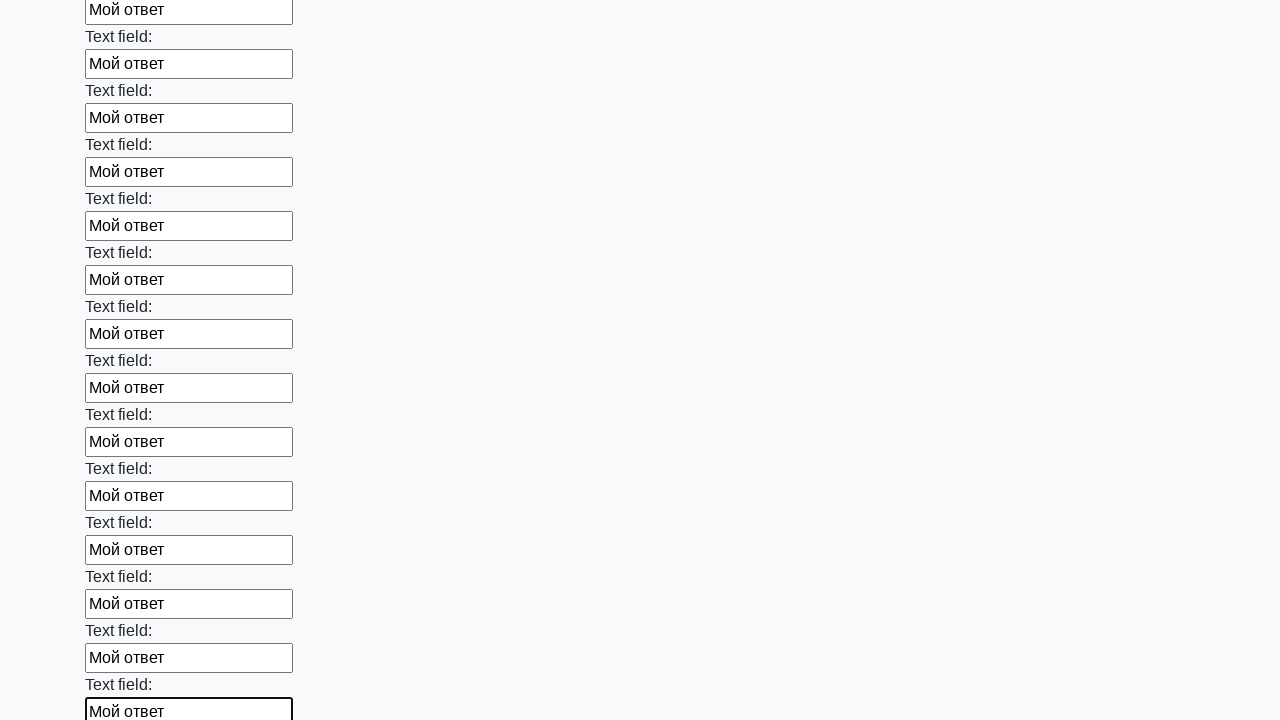

Filled an input field with 'Мой ответ' on input >> nth=71
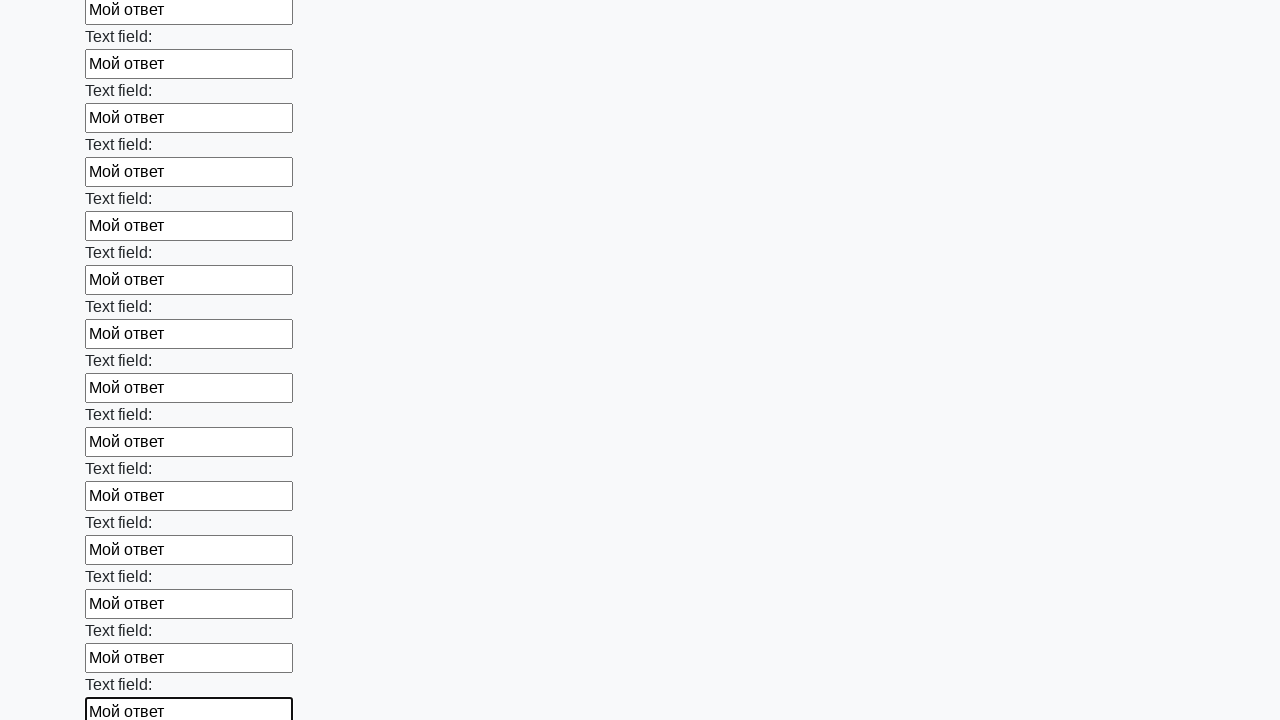

Filled an input field with 'Мой ответ' on input >> nth=72
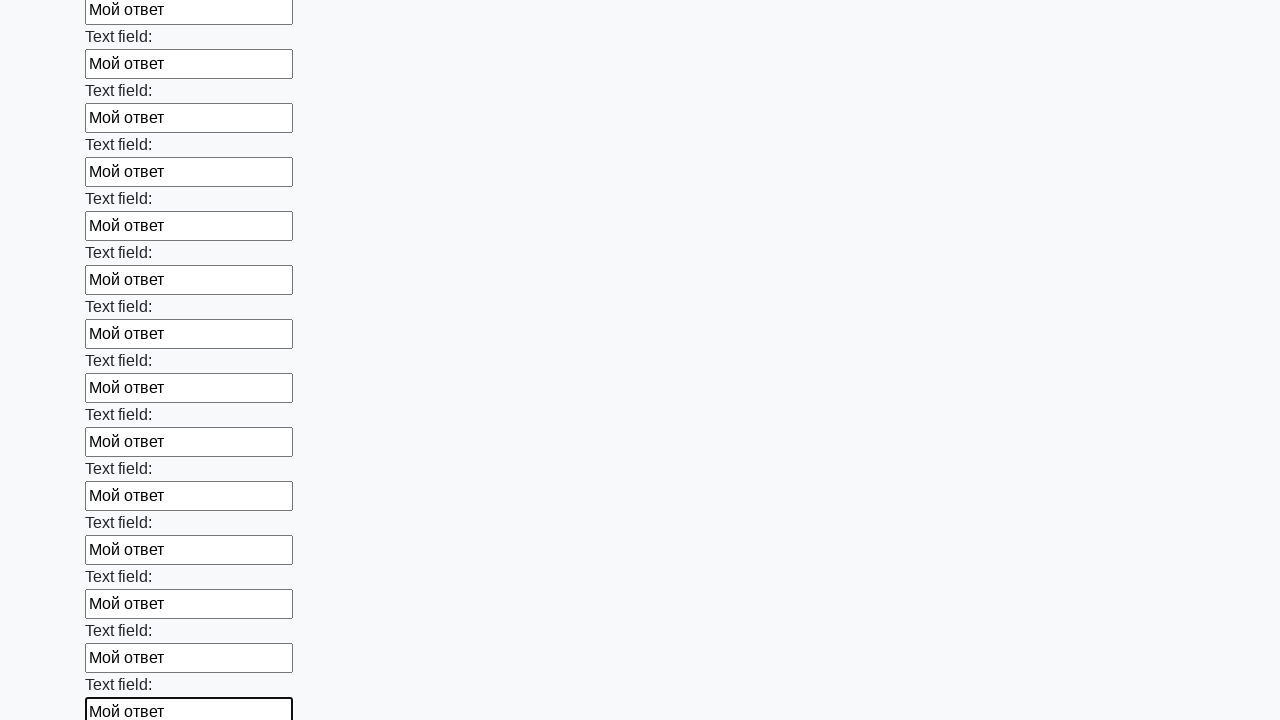

Filled an input field with 'Мой ответ' on input >> nth=73
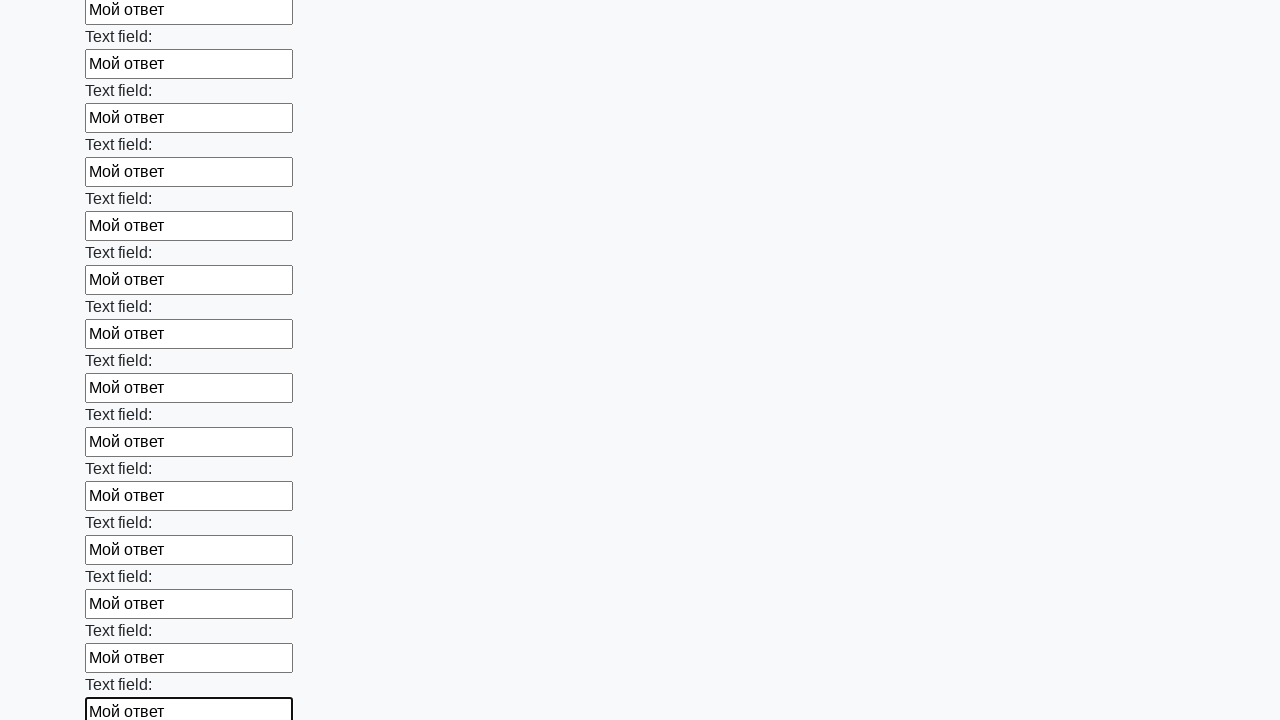

Filled an input field with 'Мой ответ' on input >> nth=74
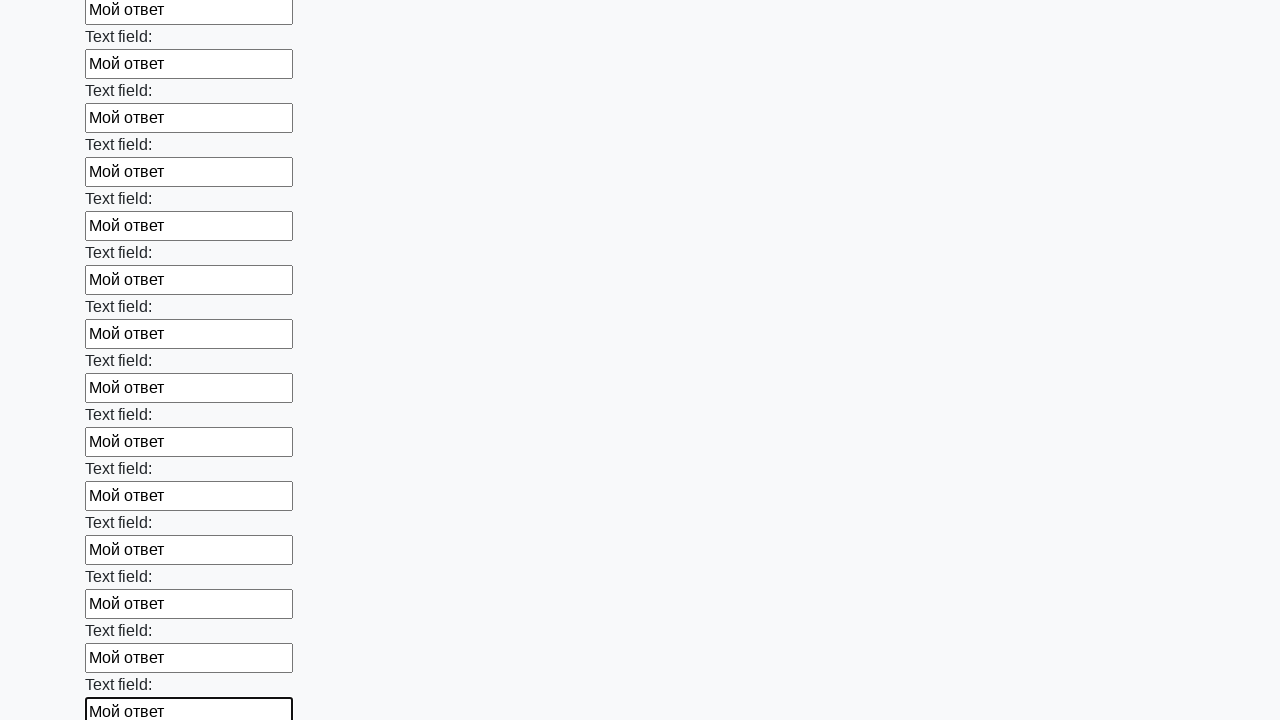

Filled an input field with 'Мой ответ' on input >> nth=75
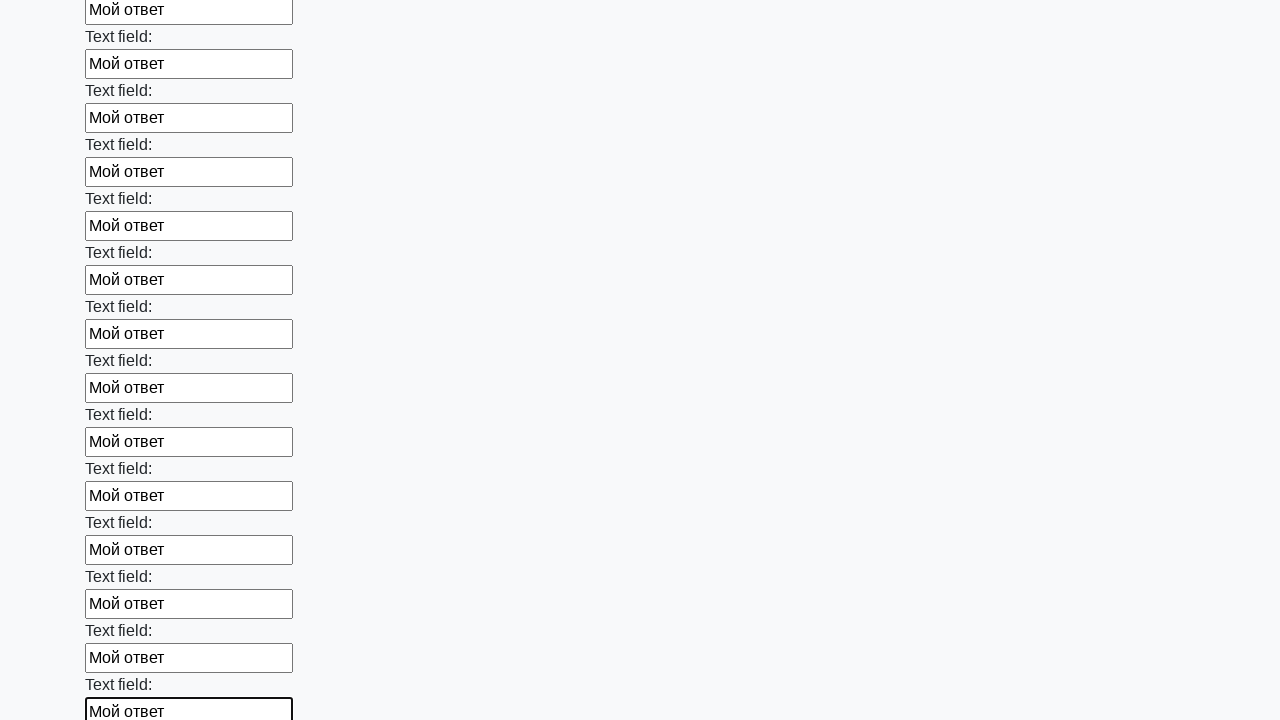

Filled an input field with 'Мой ответ' on input >> nth=76
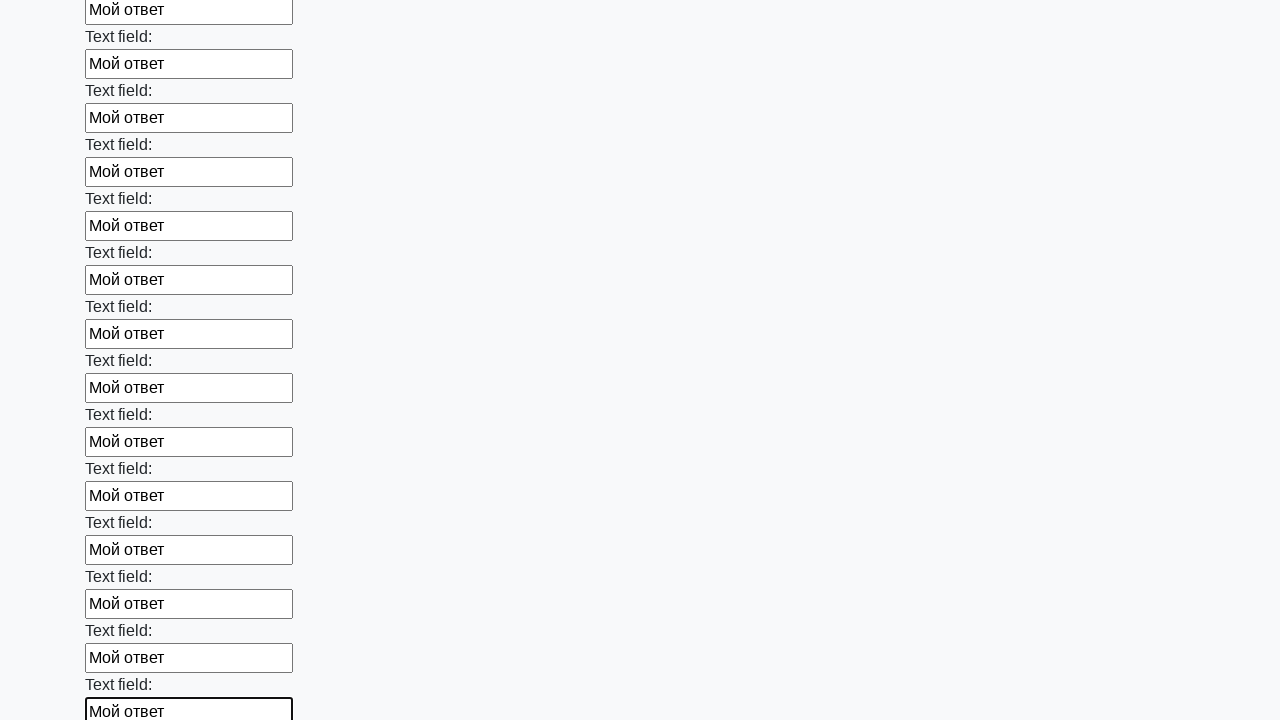

Filled an input field with 'Мой ответ' on input >> nth=77
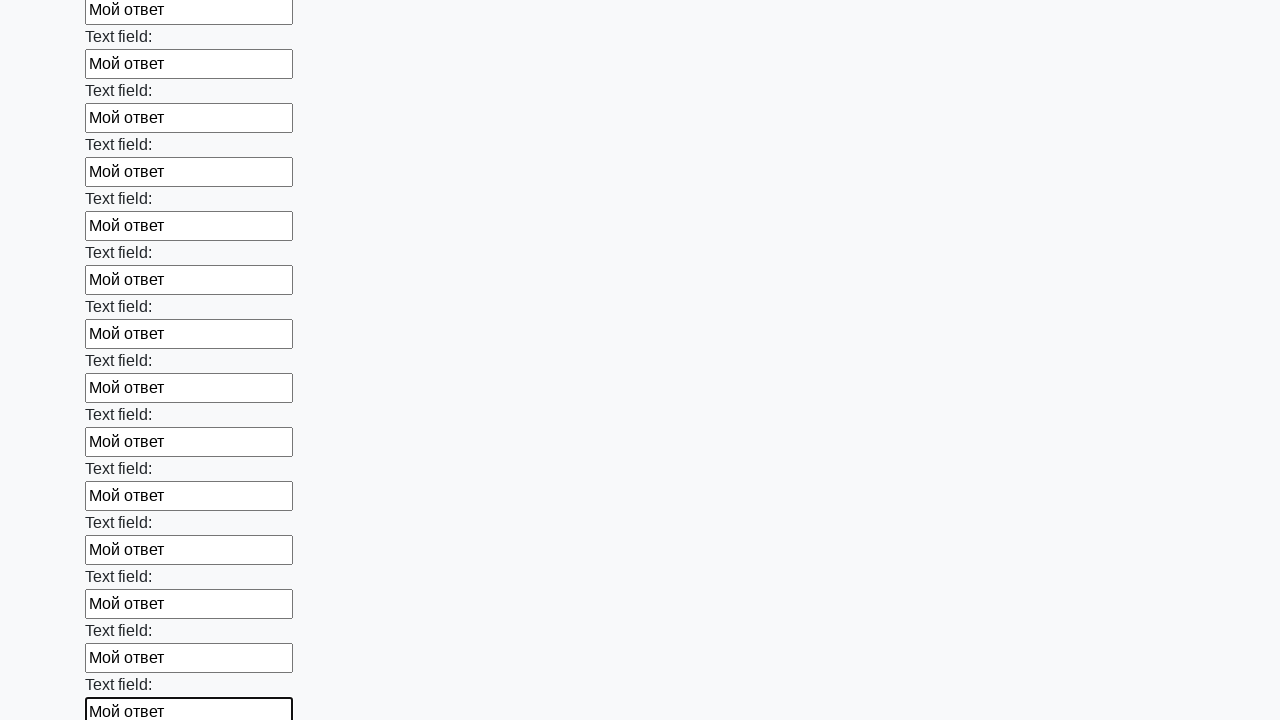

Filled an input field with 'Мой ответ' on input >> nth=78
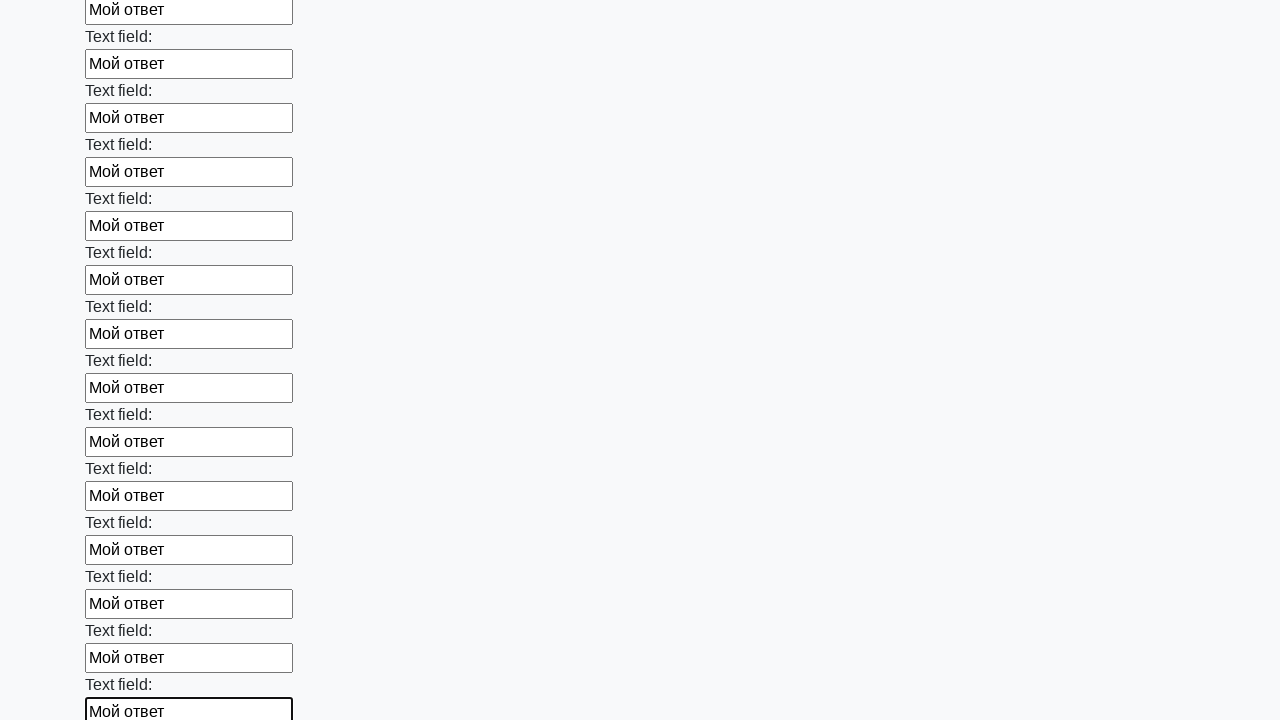

Filled an input field with 'Мой ответ' on input >> nth=79
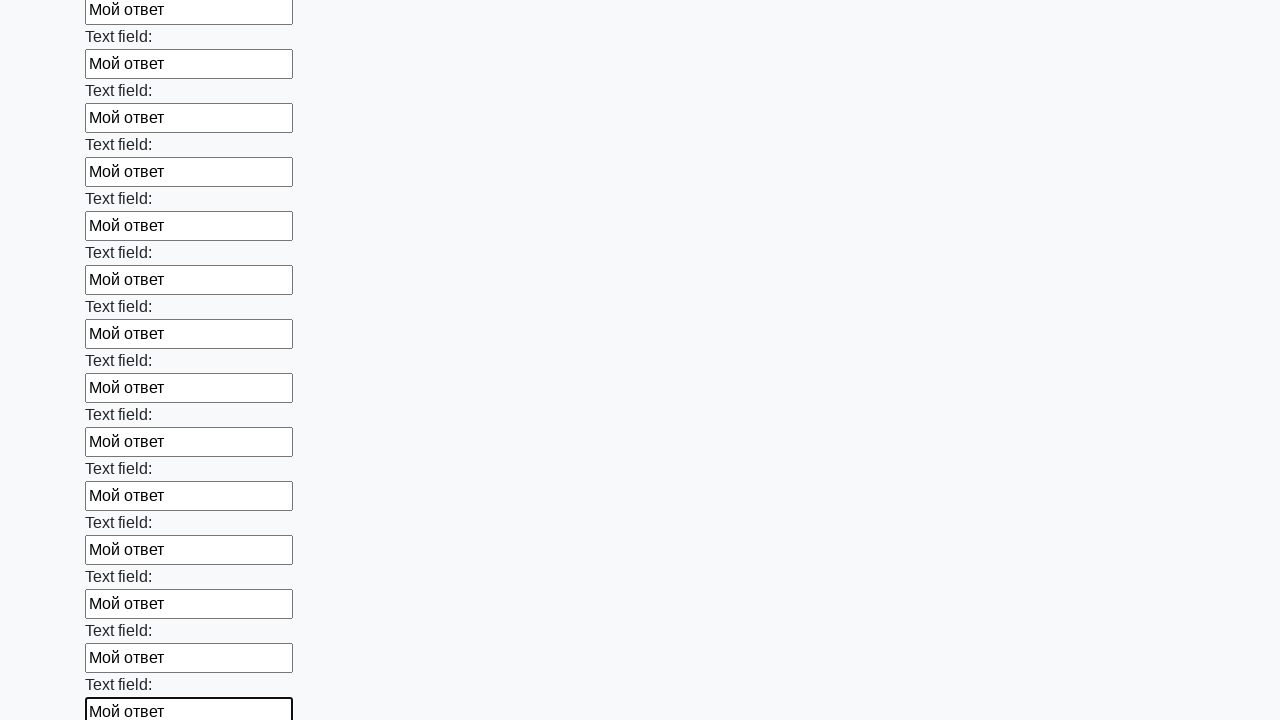

Filled an input field with 'Мой ответ' on input >> nth=80
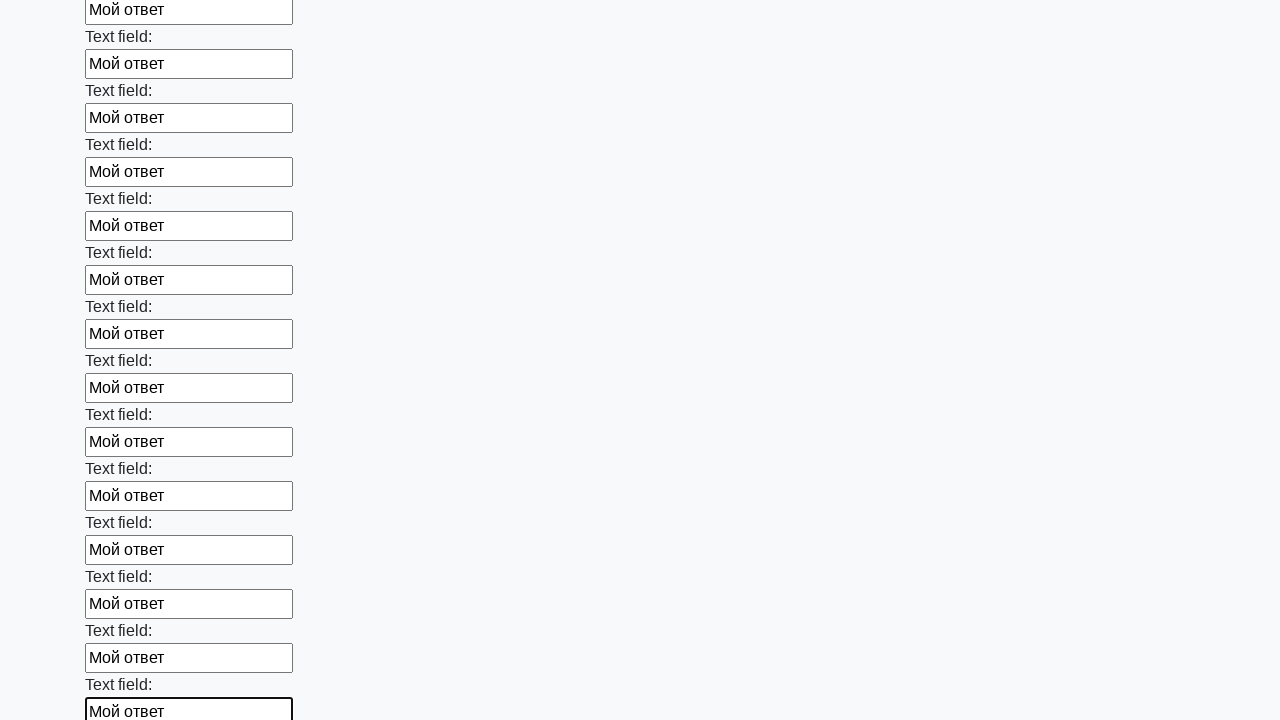

Filled an input field with 'Мой ответ' on input >> nth=81
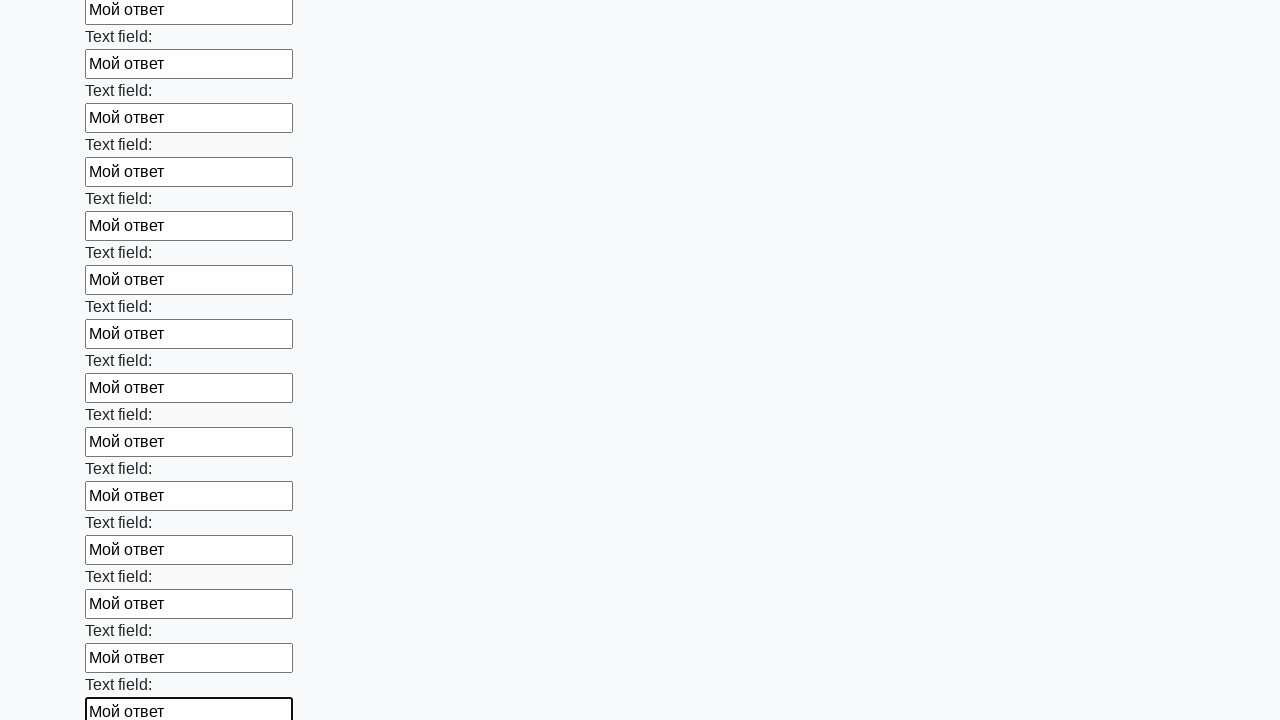

Filled an input field with 'Мой ответ' on input >> nth=82
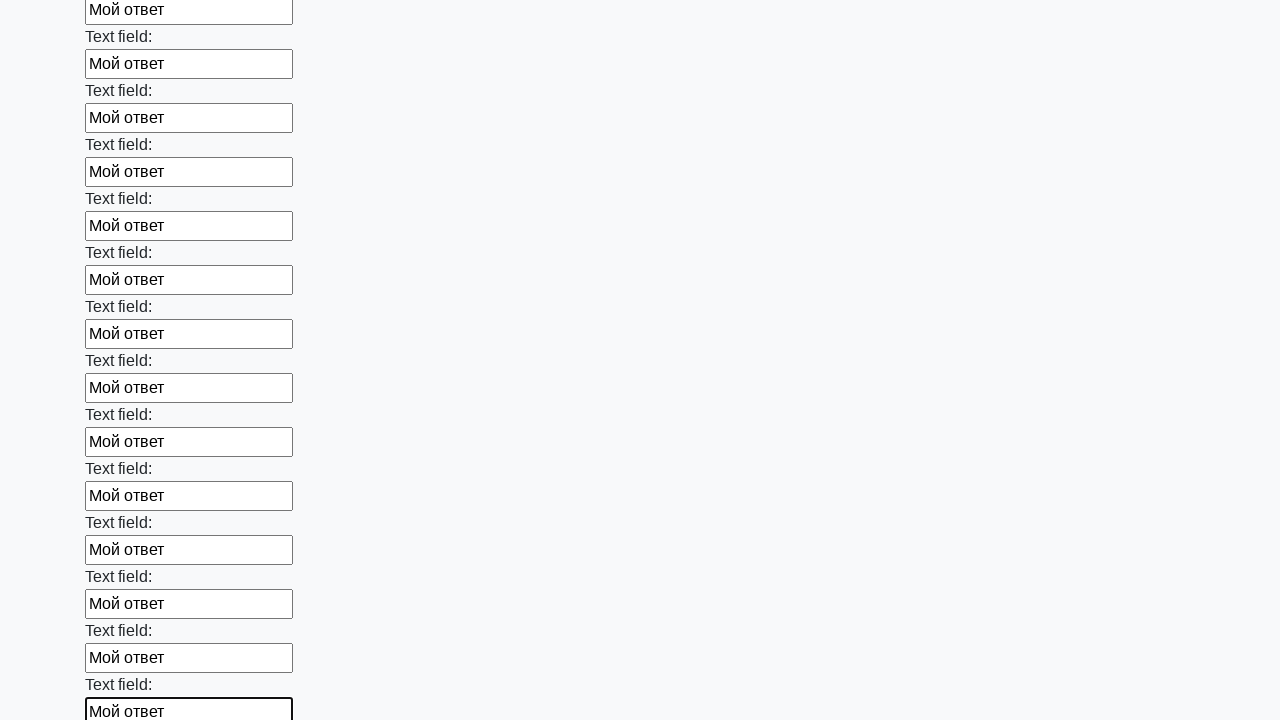

Filled an input field with 'Мой ответ' on input >> nth=83
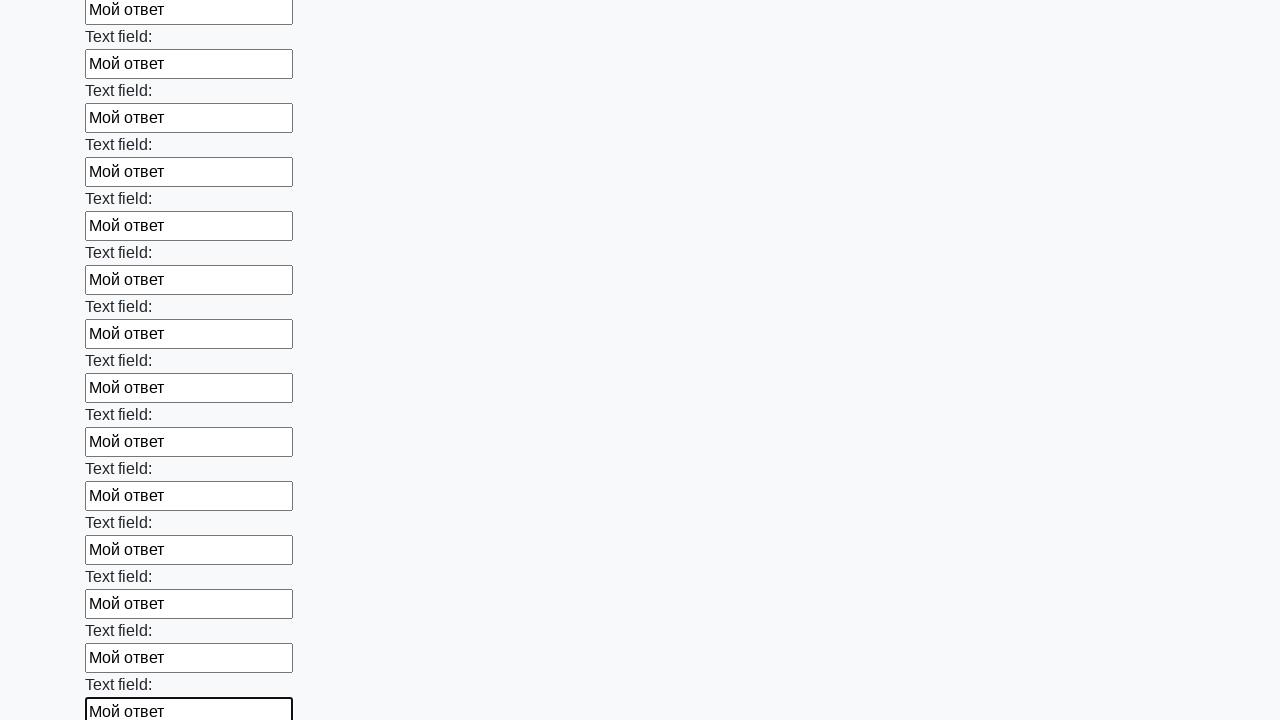

Filled an input field with 'Мой ответ' on input >> nth=84
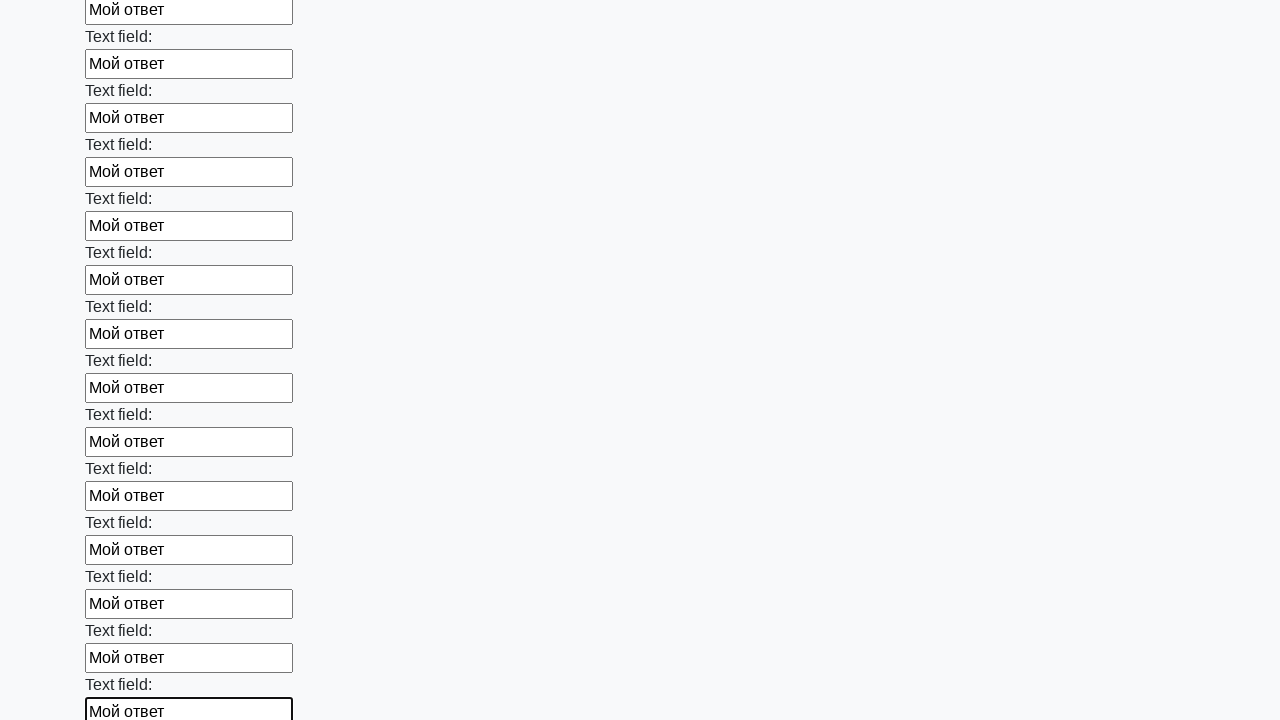

Filled an input field with 'Мой ответ' on input >> nth=85
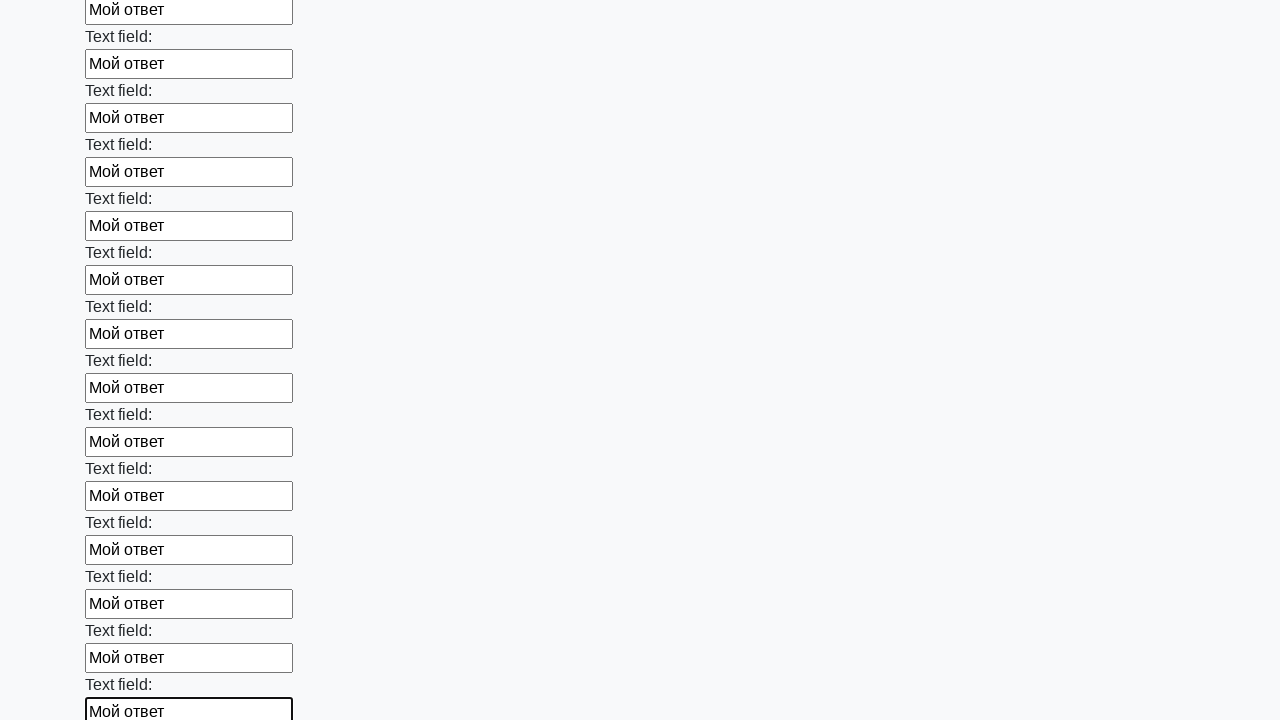

Filled an input field with 'Мой ответ' on input >> nth=86
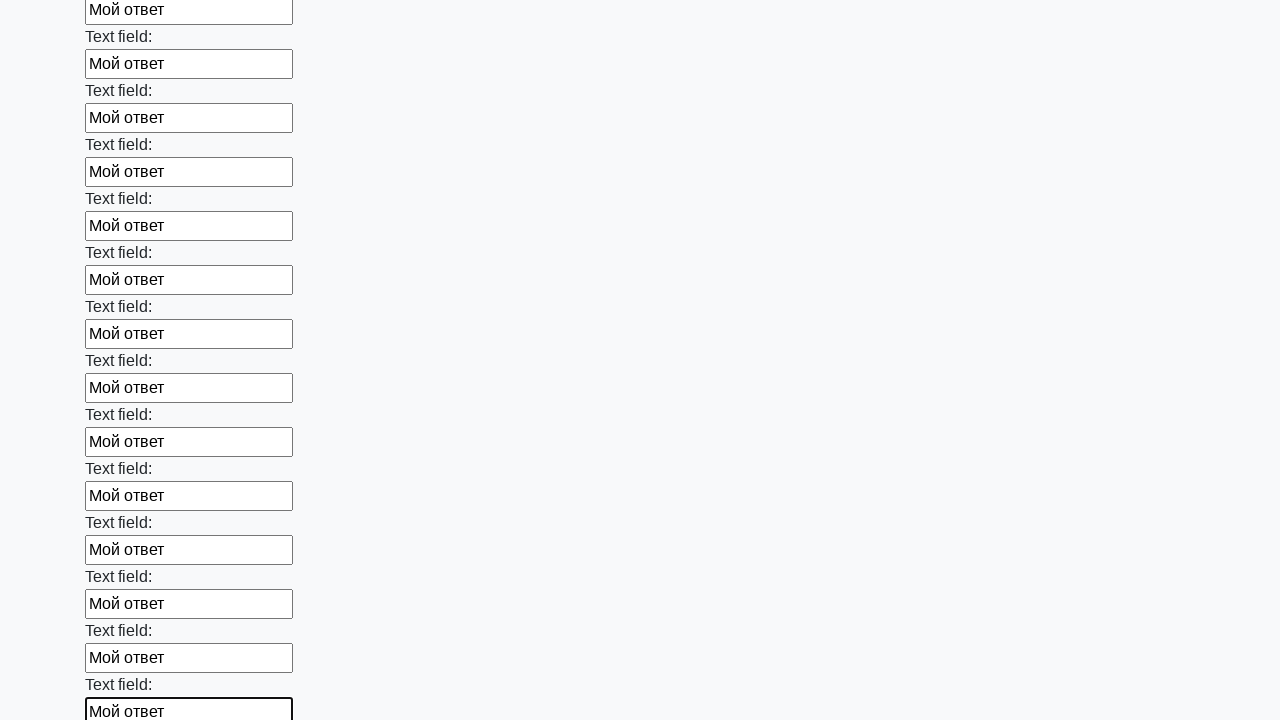

Filled an input field with 'Мой ответ' on input >> nth=87
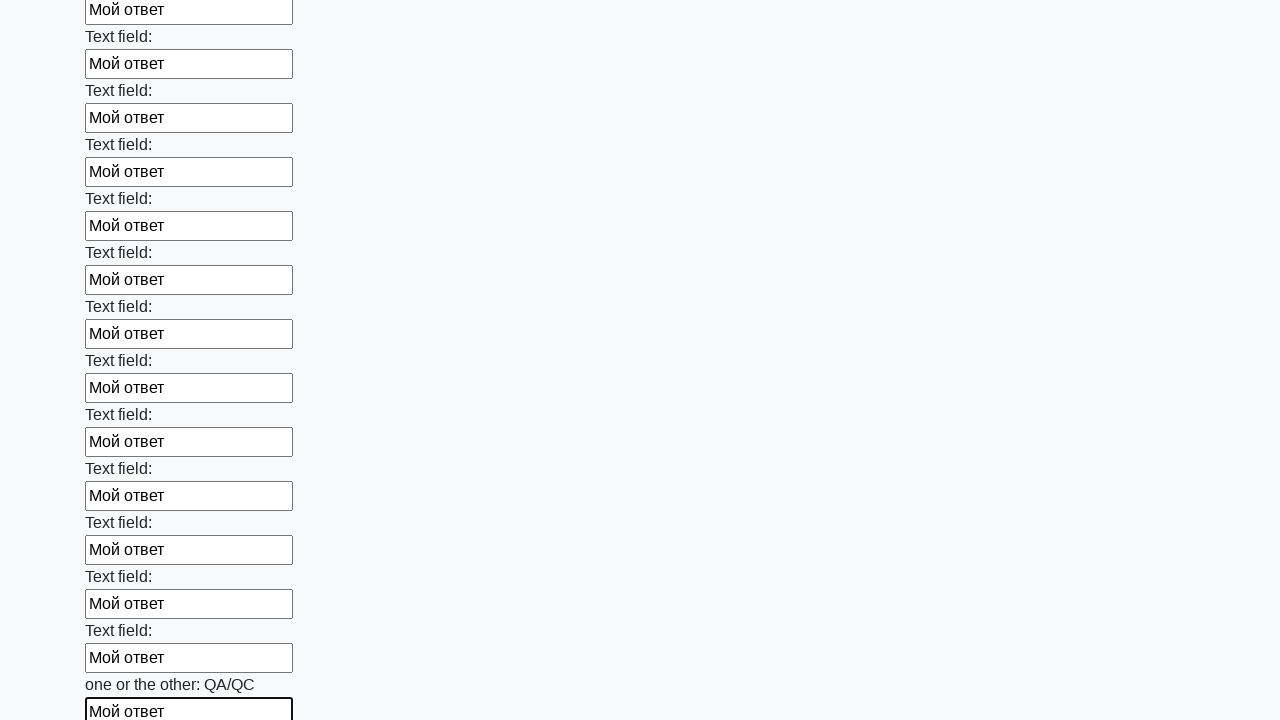

Filled an input field with 'Мой ответ' on input >> nth=88
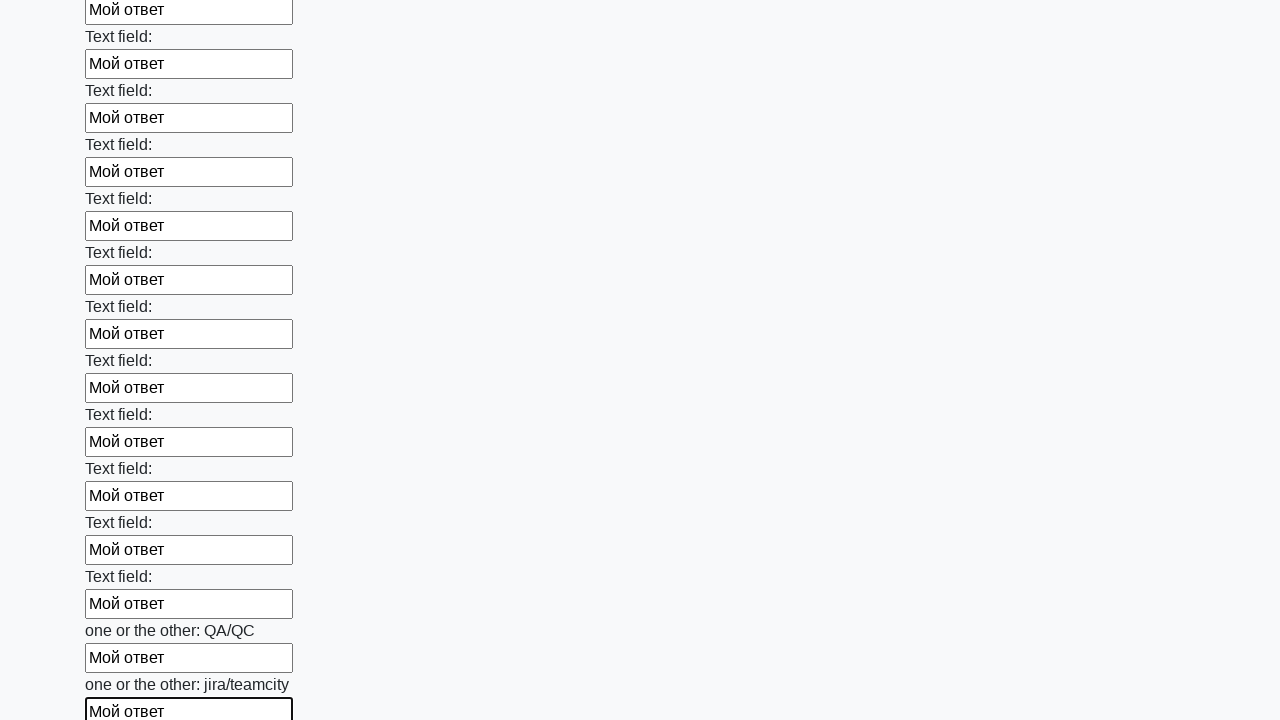

Filled an input field with 'Мой ответ' on input >> nth=89
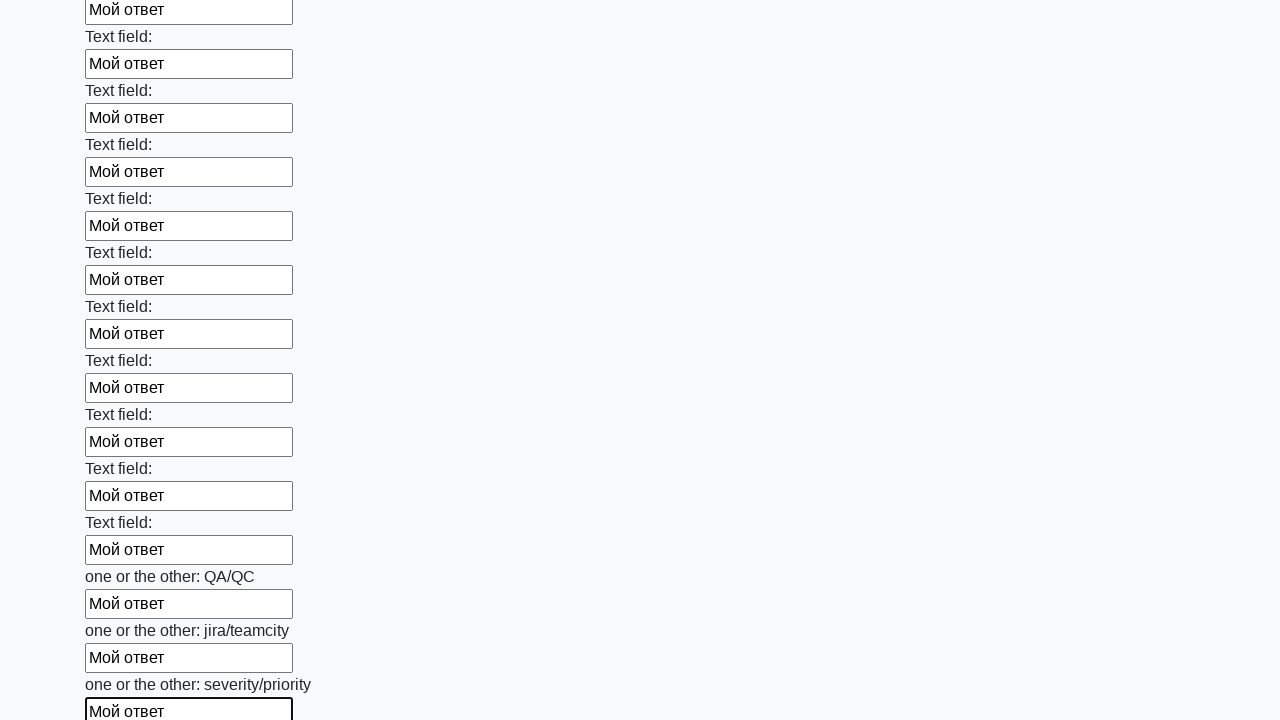

Filled an input field with 'Мой ответ' on input >> nth=90
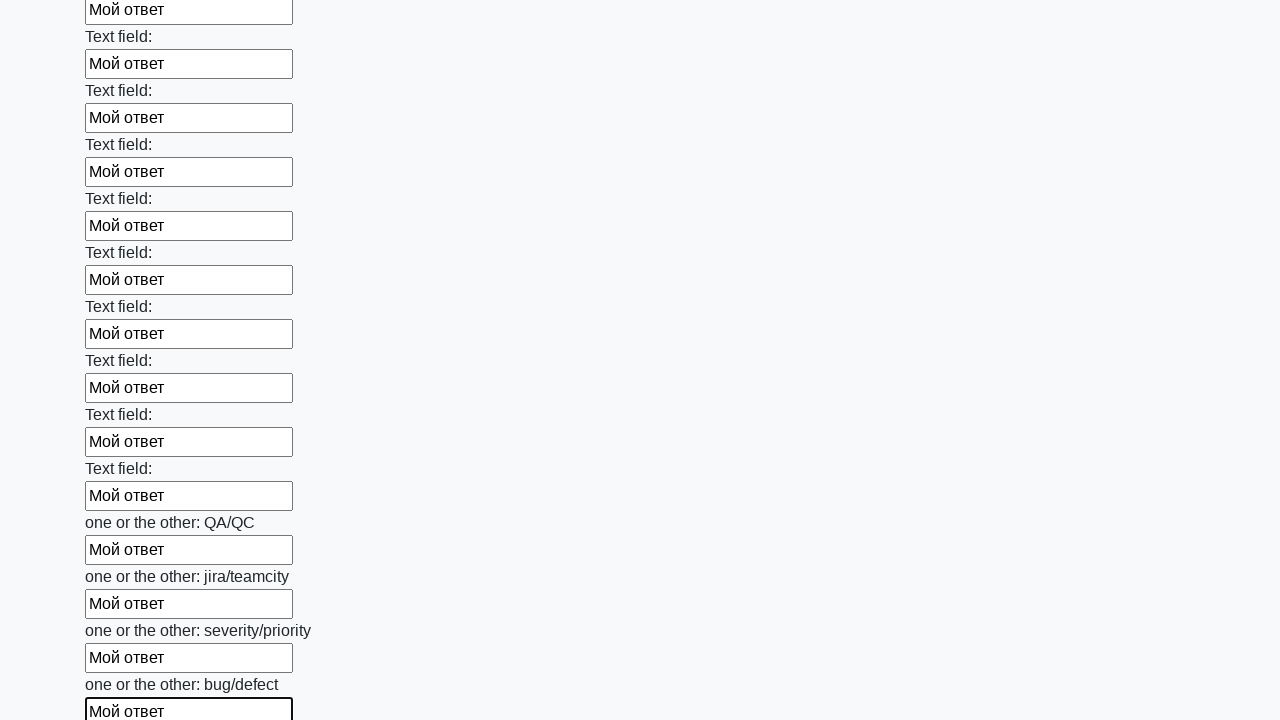

Filled an input field with 'Мой ответ' on input >> nth=91
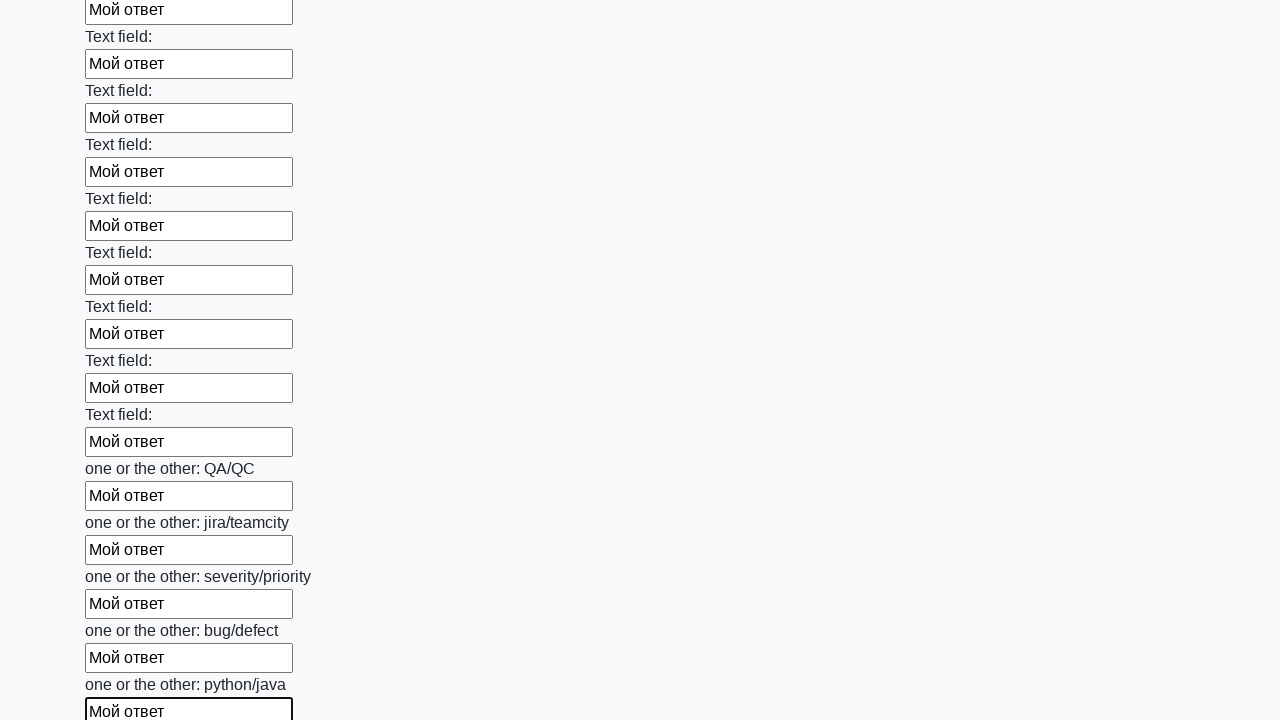

Filled an input field with 'Мой ответ' on input >> nth=92
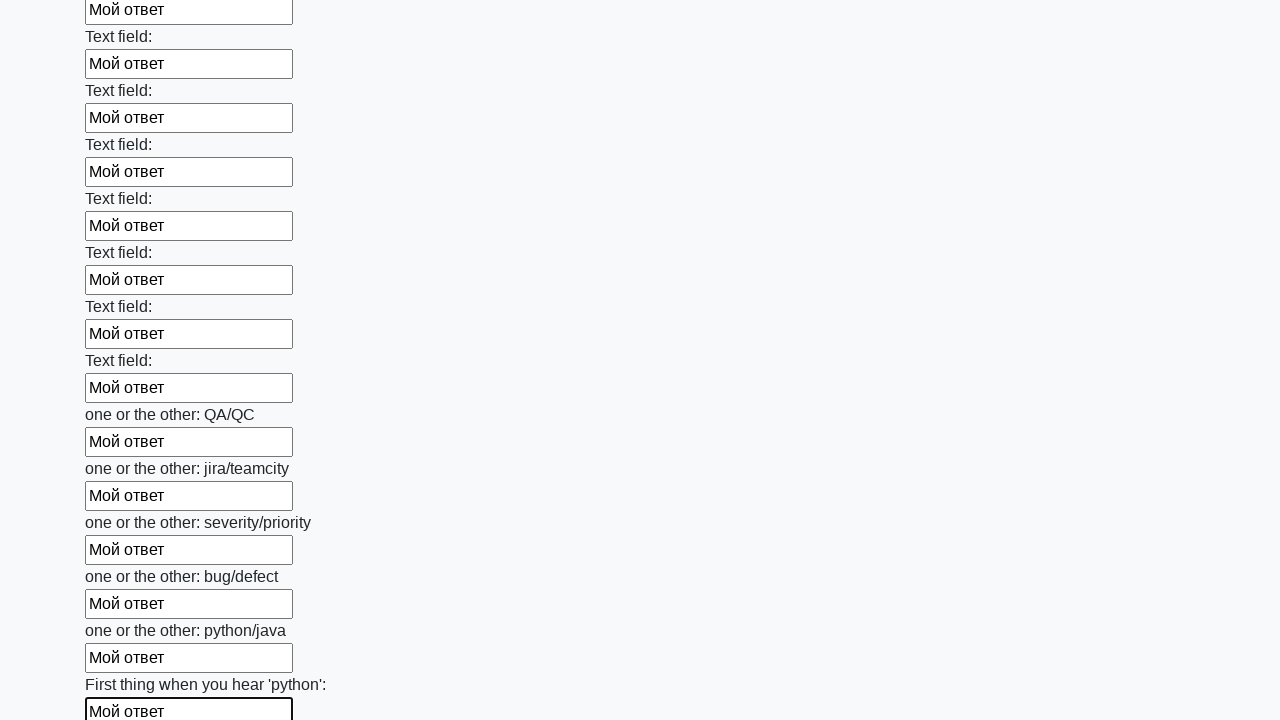

Filled an input field with 'Мой ответ' on input >> nth=93
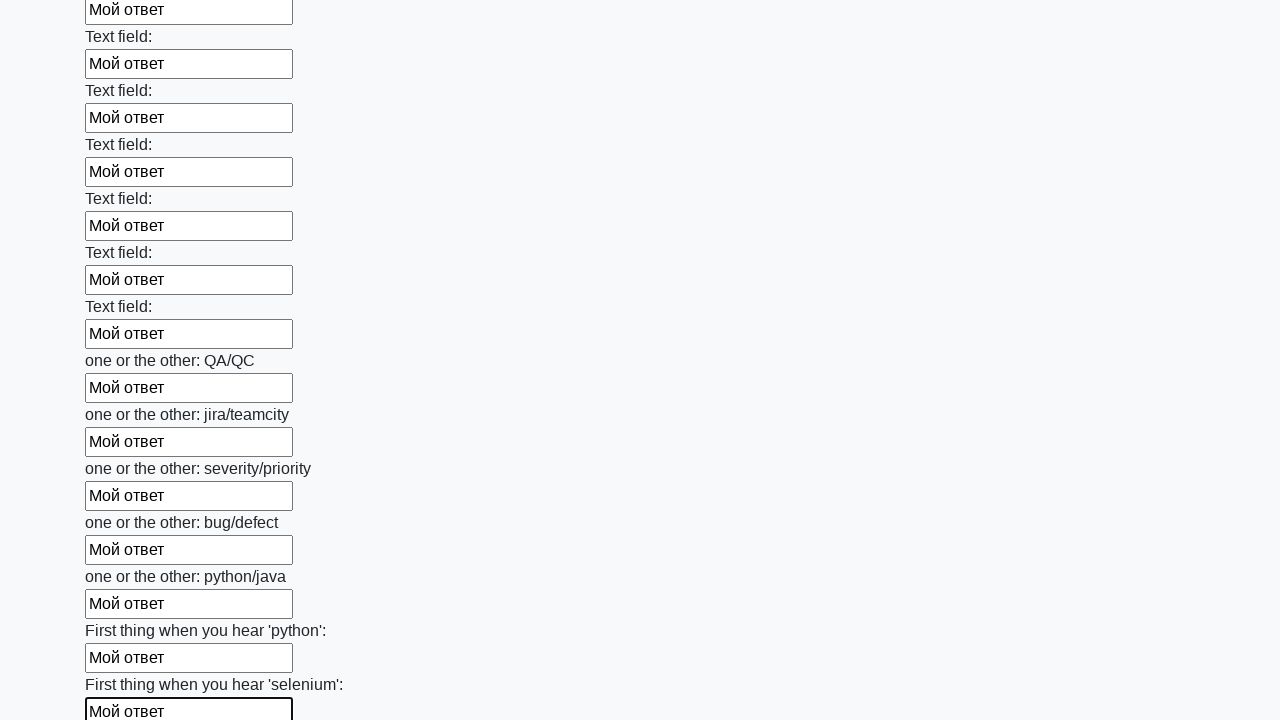

Filled an input field with 'Мой ответ' on input >> nth=94
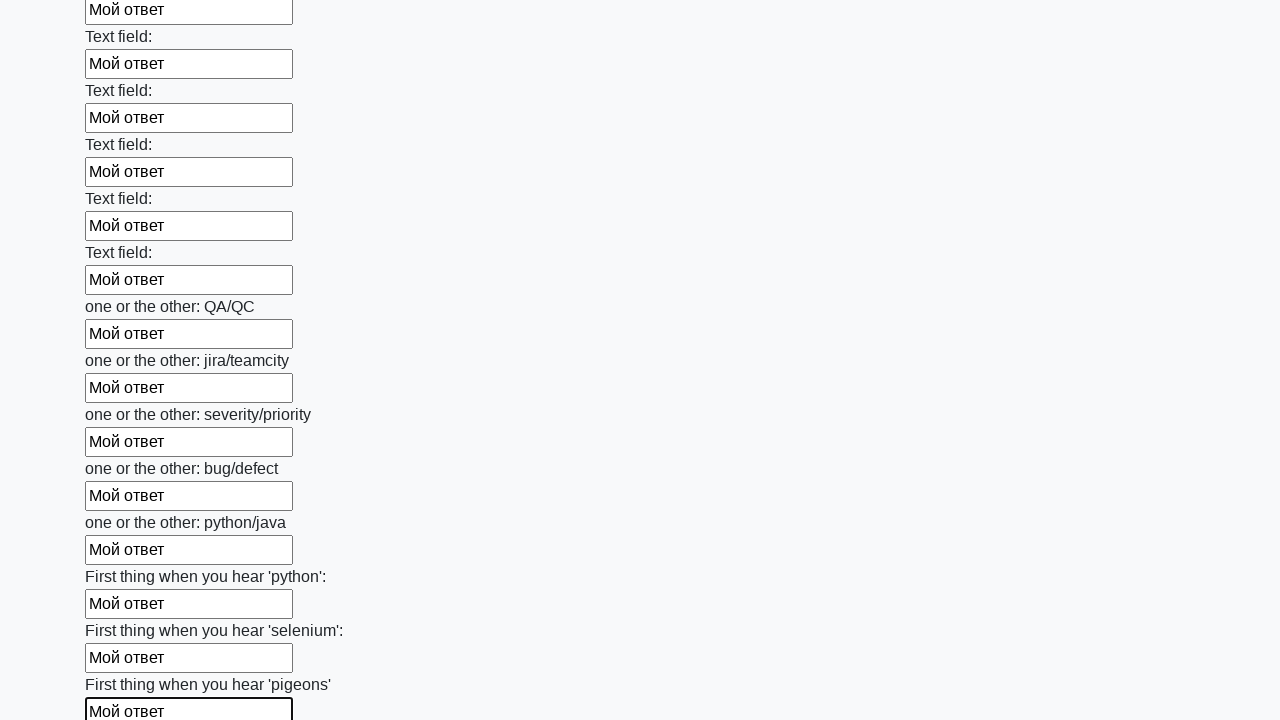

Filled an input field with 'Мой ответ' on input >> nth=95
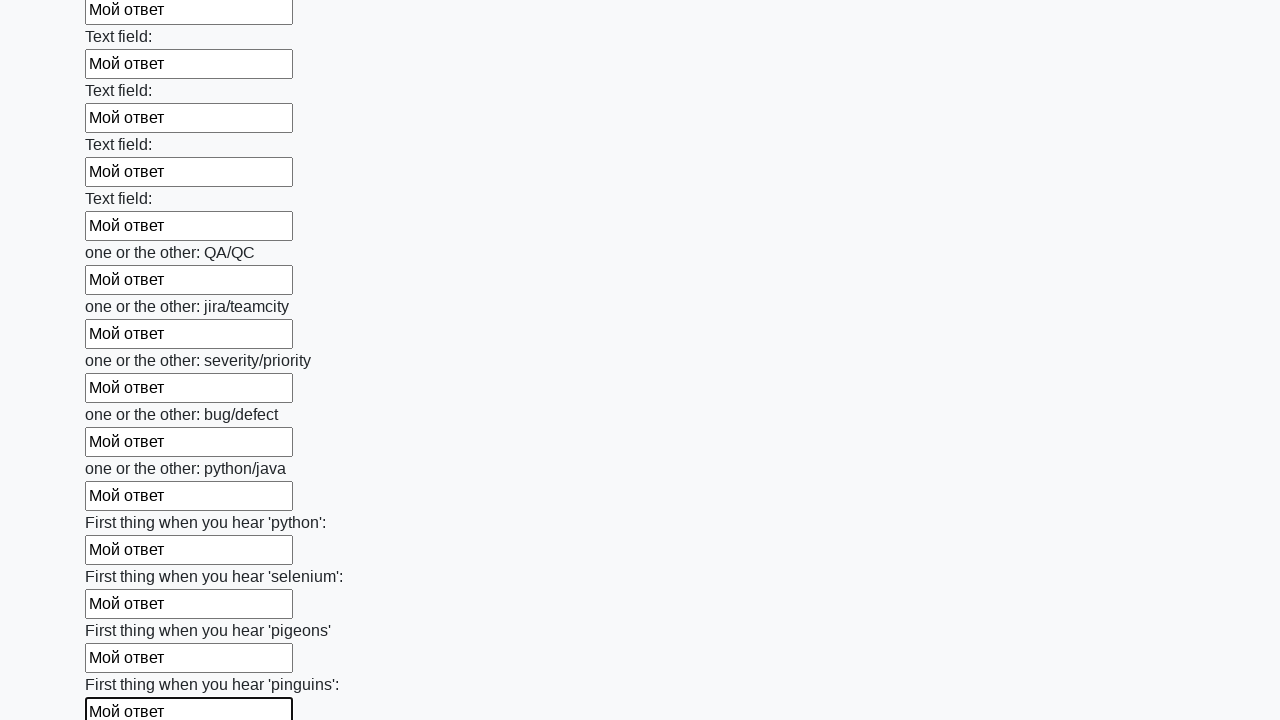

Filled an input field with 'Мой ответ' on input >> nth=96
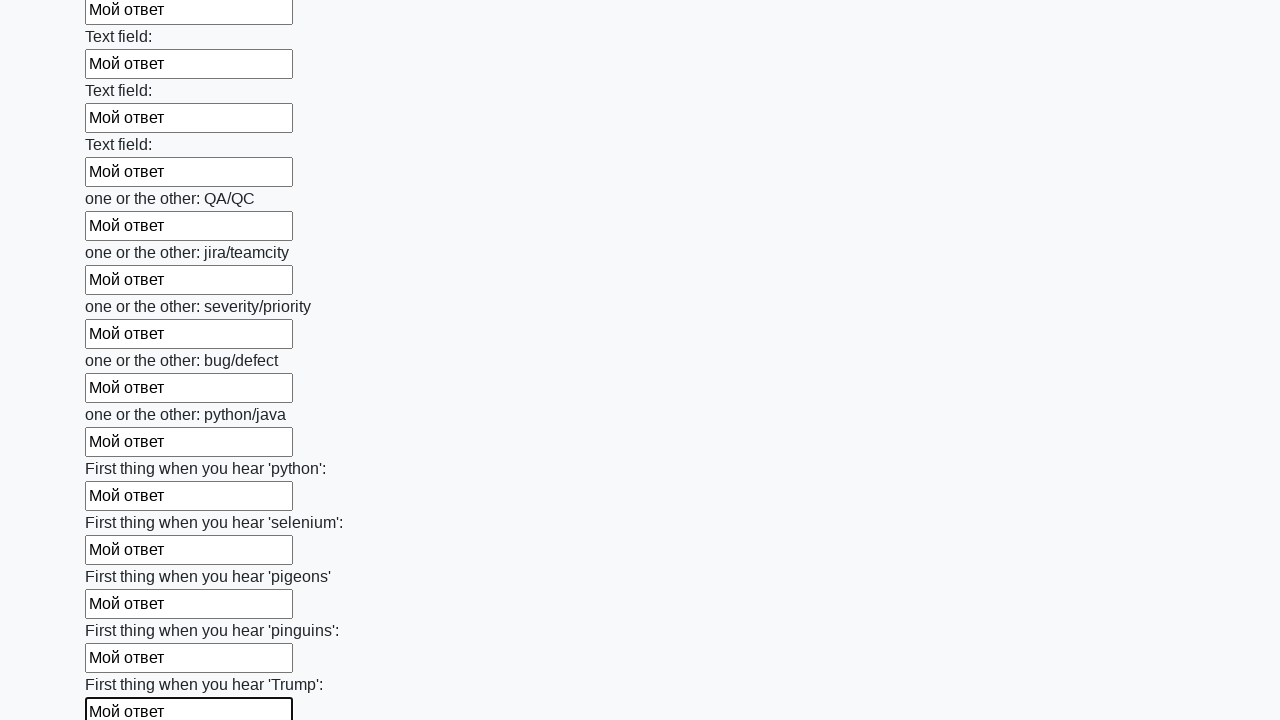

Filled an input field with 'Мой ответ' on input >> nth=97
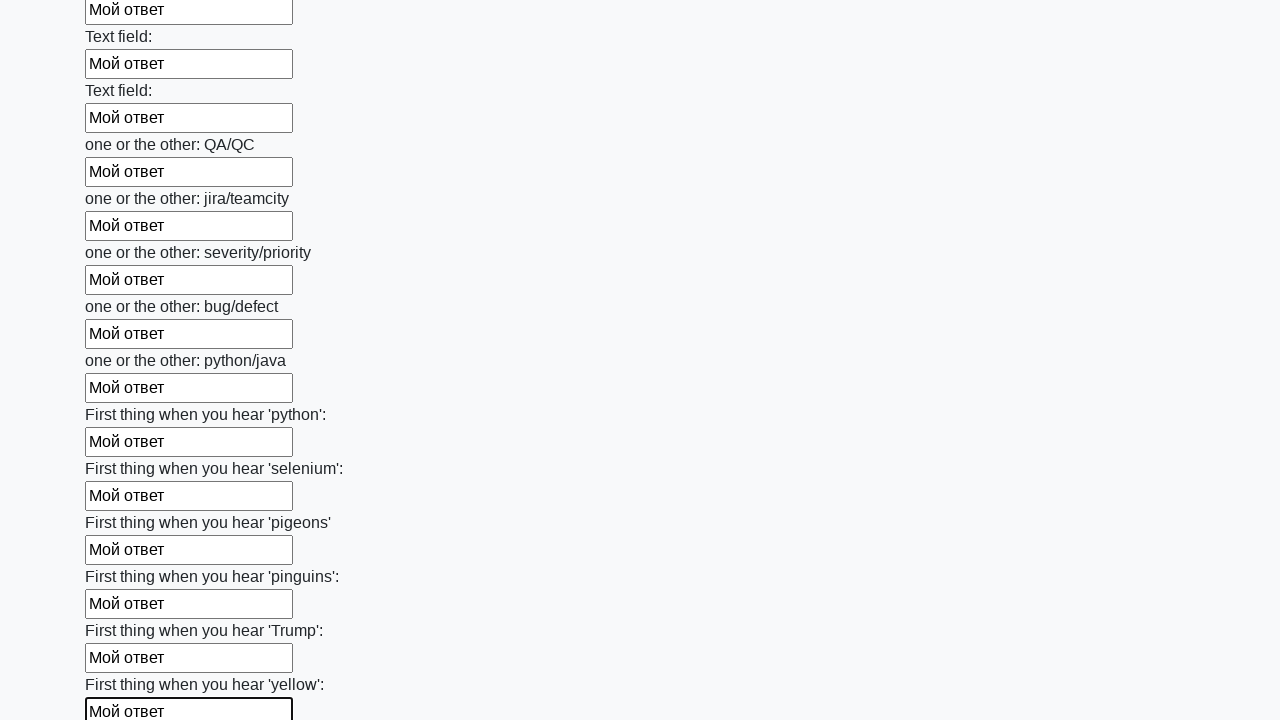

Filled an input field with 'Мой ответ' on input >> nth=98
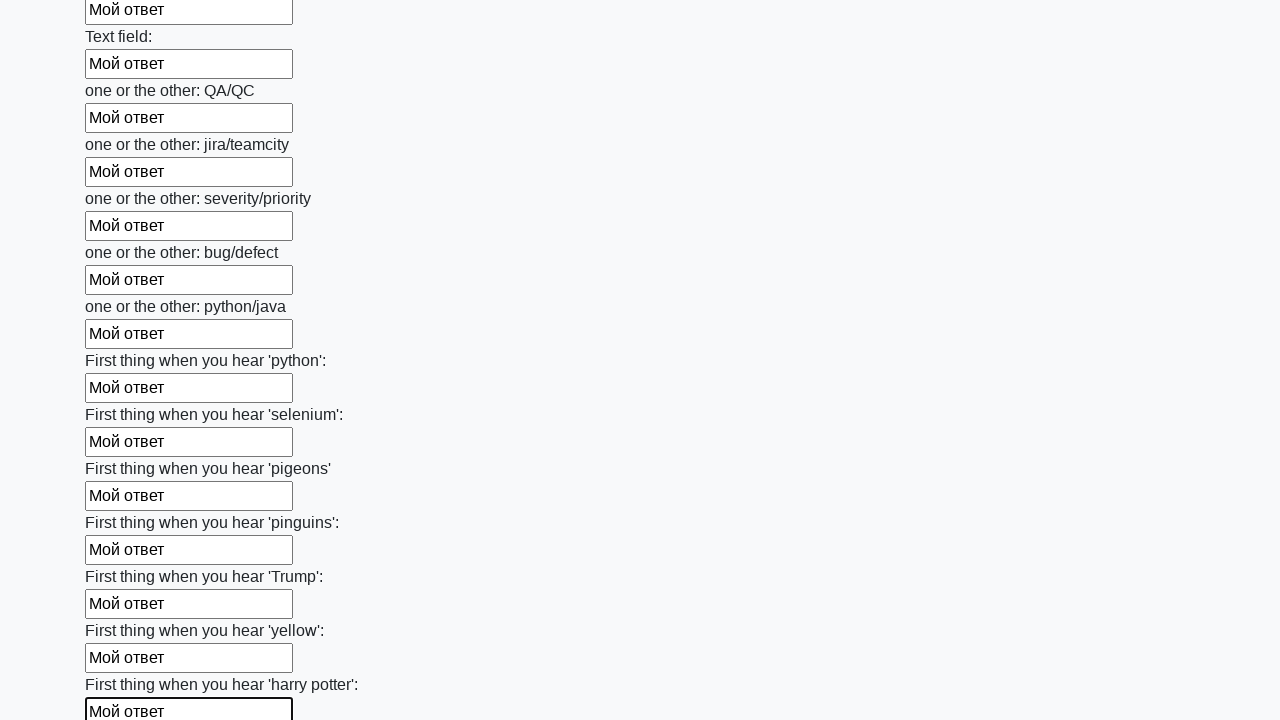

Filled an input field with 'Мой ответ' on input >> nth=99
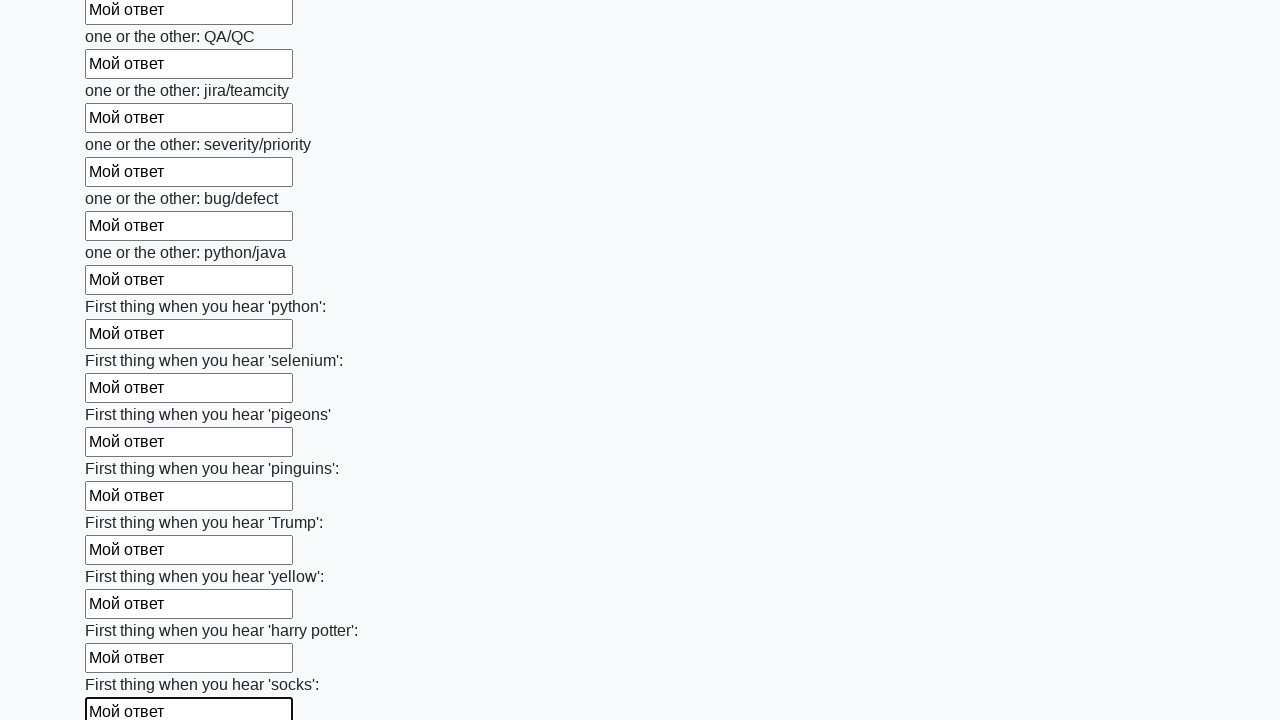

Clicked the submit button at (123, 611) on button.btn
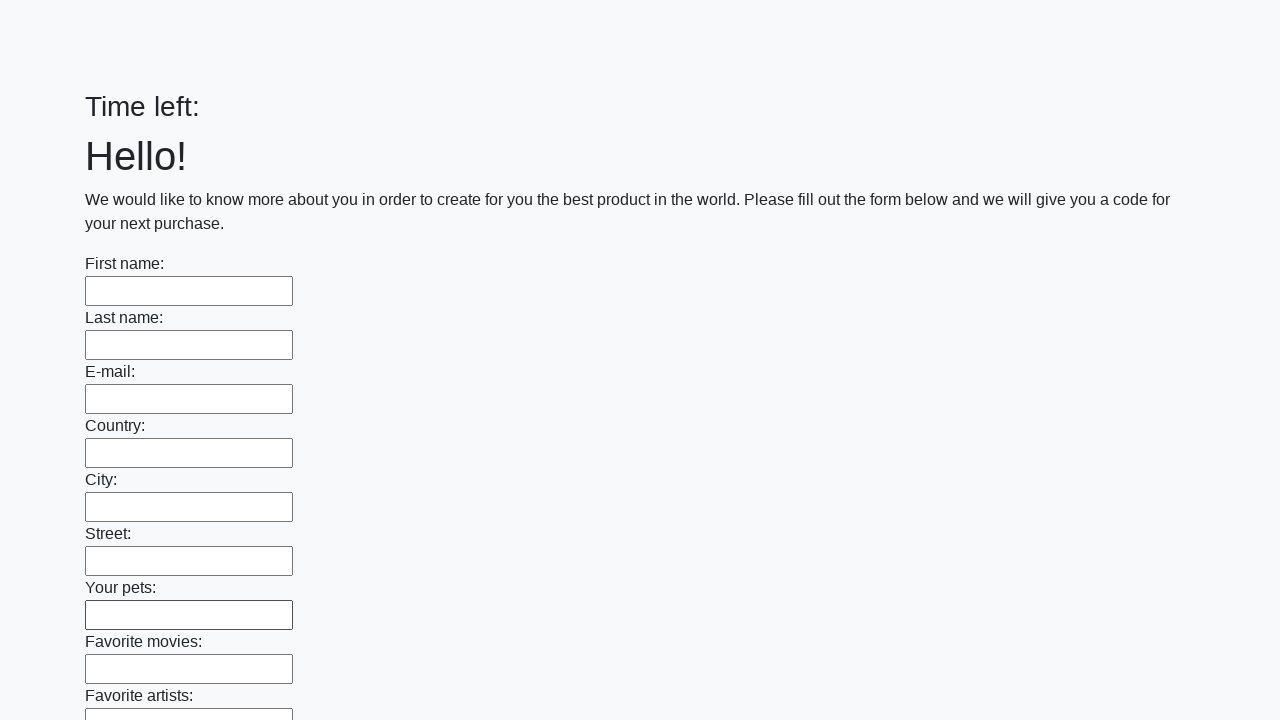

Waited 2 seconds for form submission response
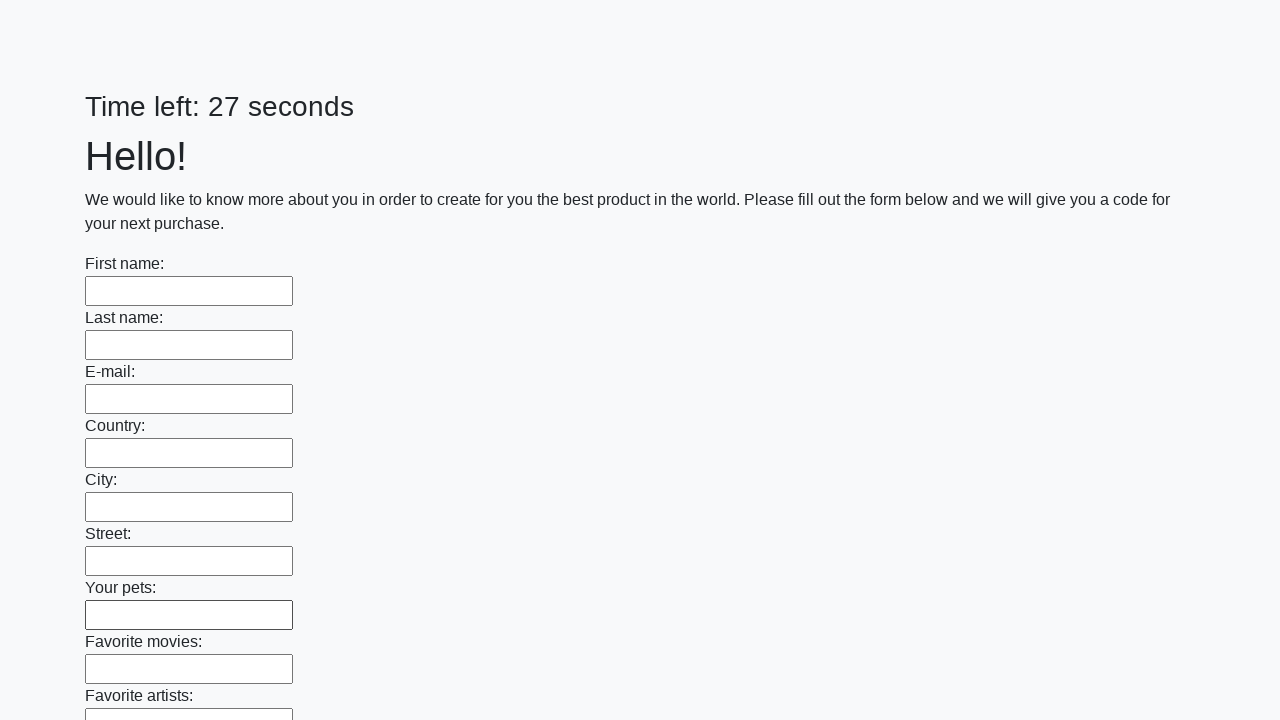

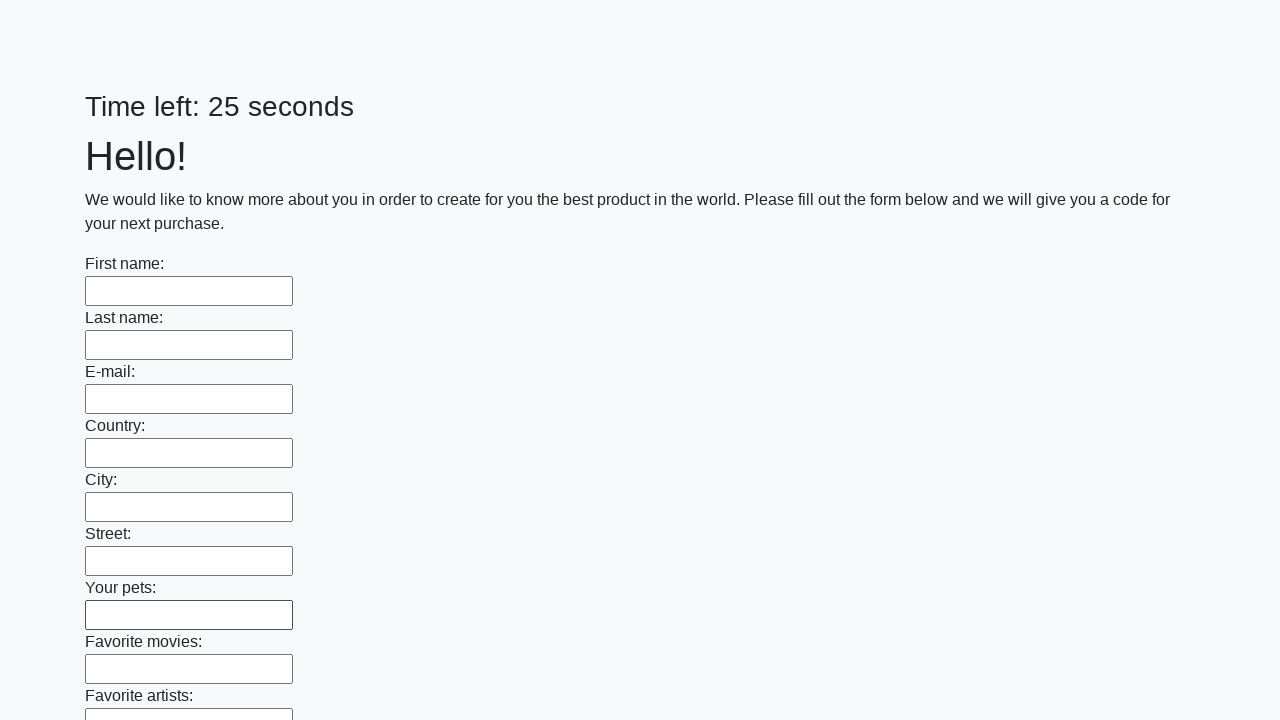